Tests filling a large form by populating all input fields with the same text value and submitting the form by clicking the submit button.

Starting URL: http://suninjuly.github.io/huge_form.html

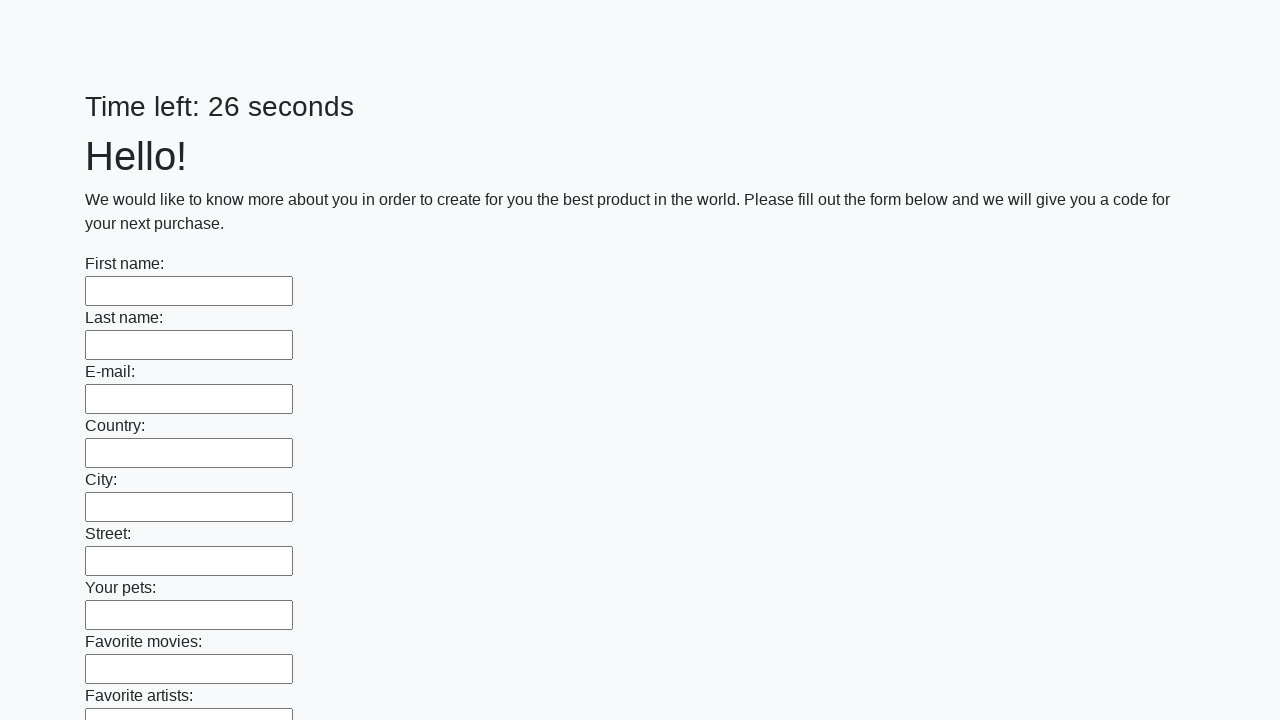

Navigated to huge form page
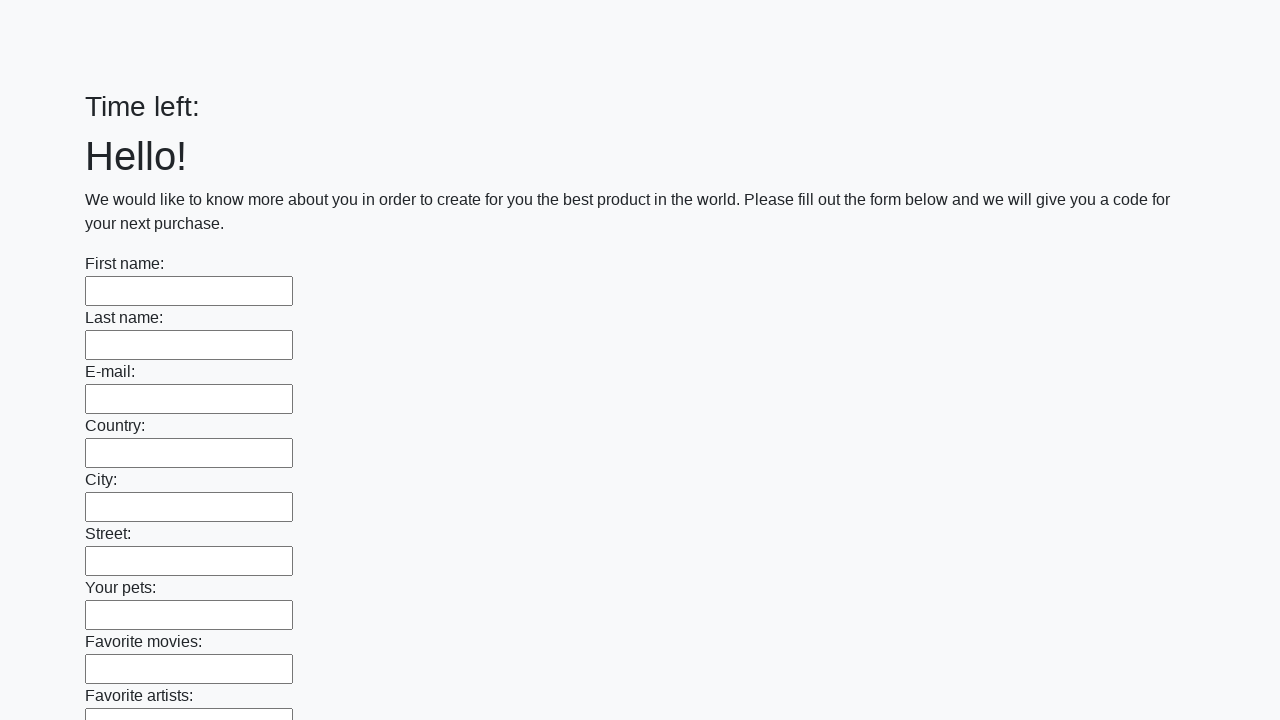

Filled input field with 'Гыча' on input >> nth=0
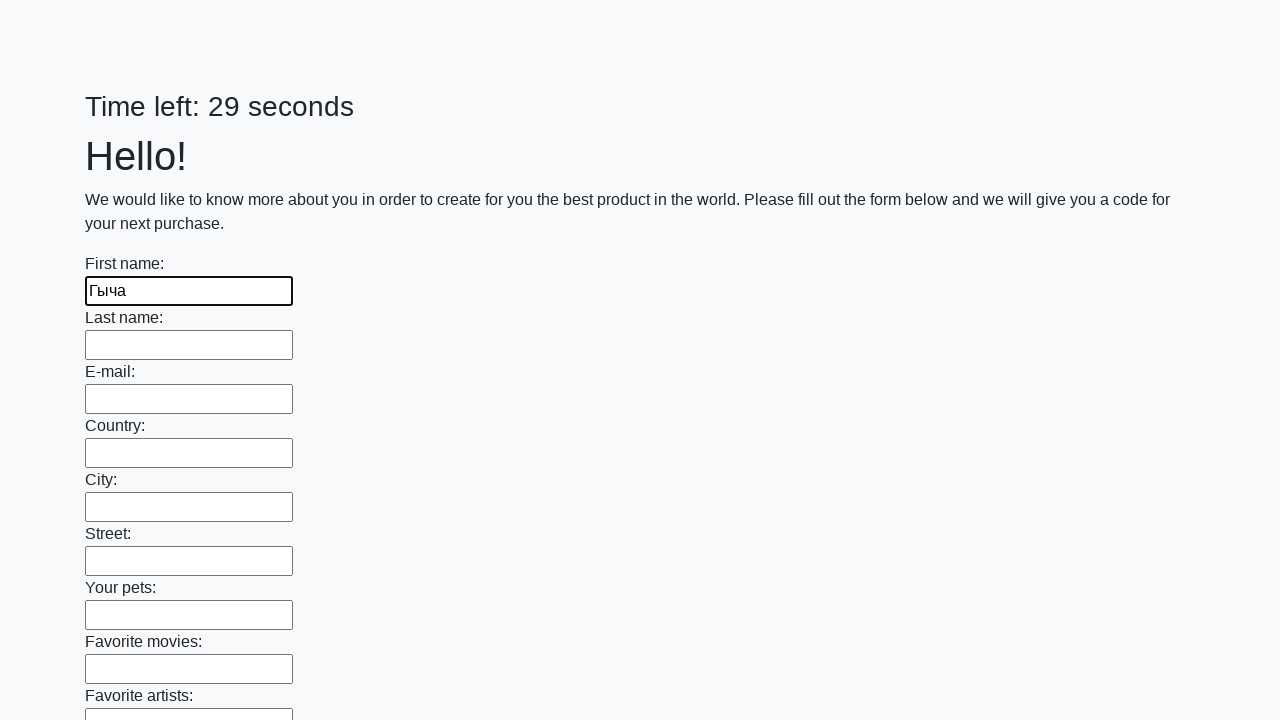

Filled input field with 'Гыча' on input >> nth=1
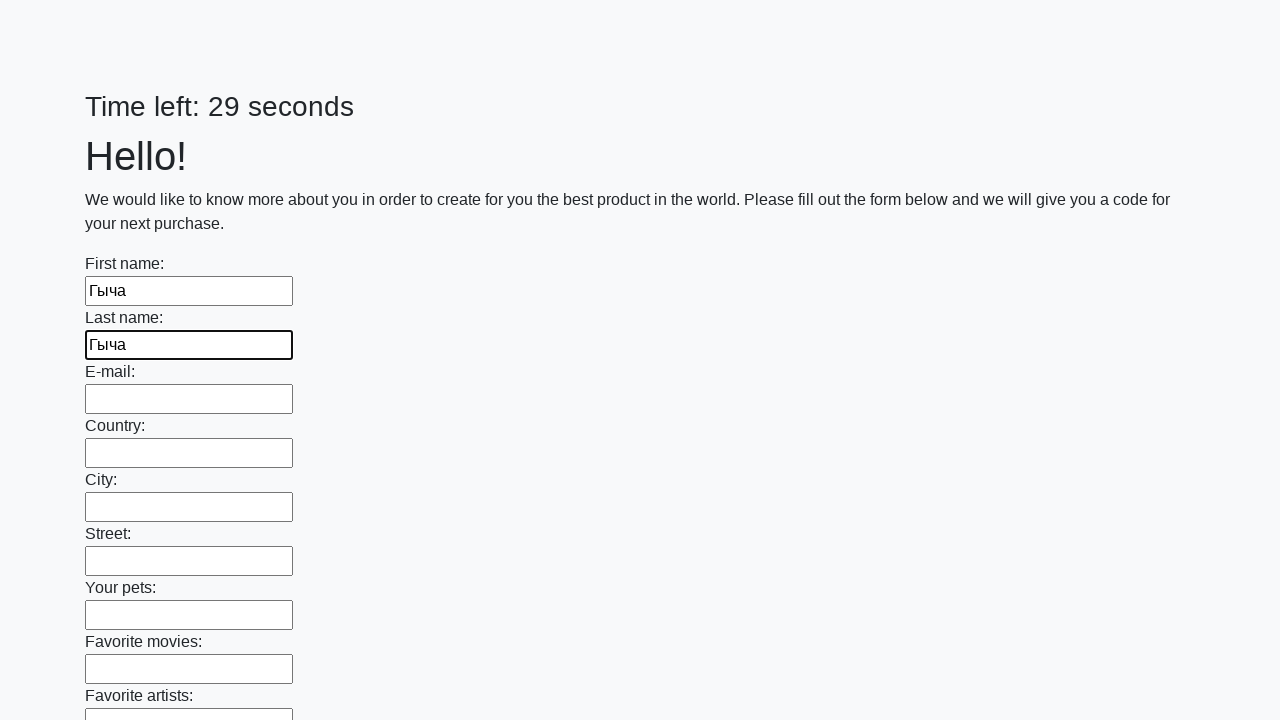

Filled input field with 'Гыча' on input >> nth=2
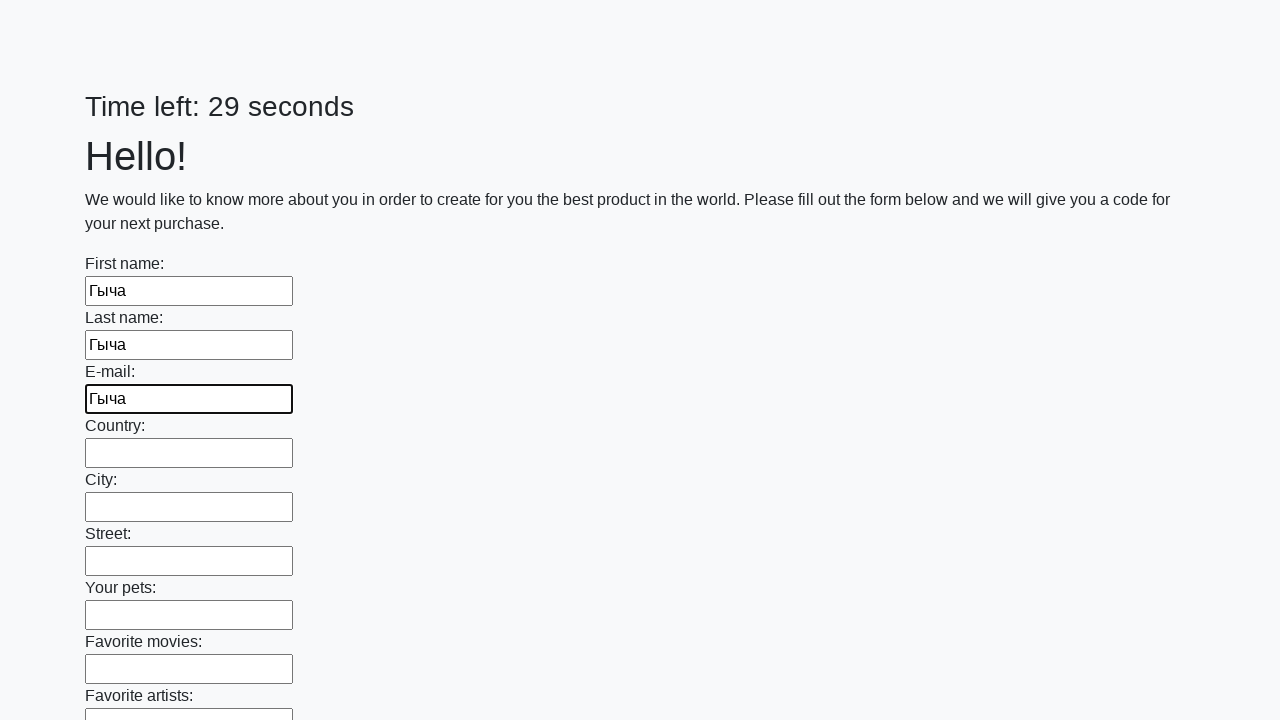

Filled input field with 'Гыча' on input >> nth=3
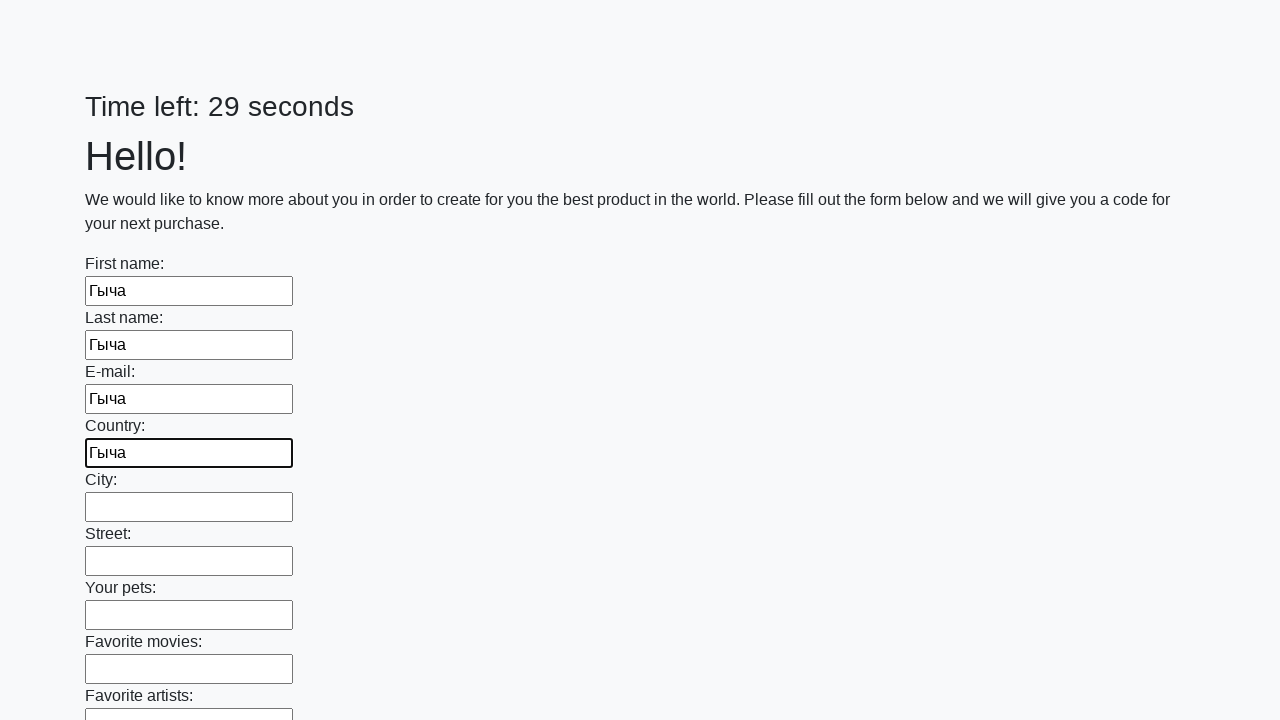

Filled input field with 'Гыча' on input >> nth=4
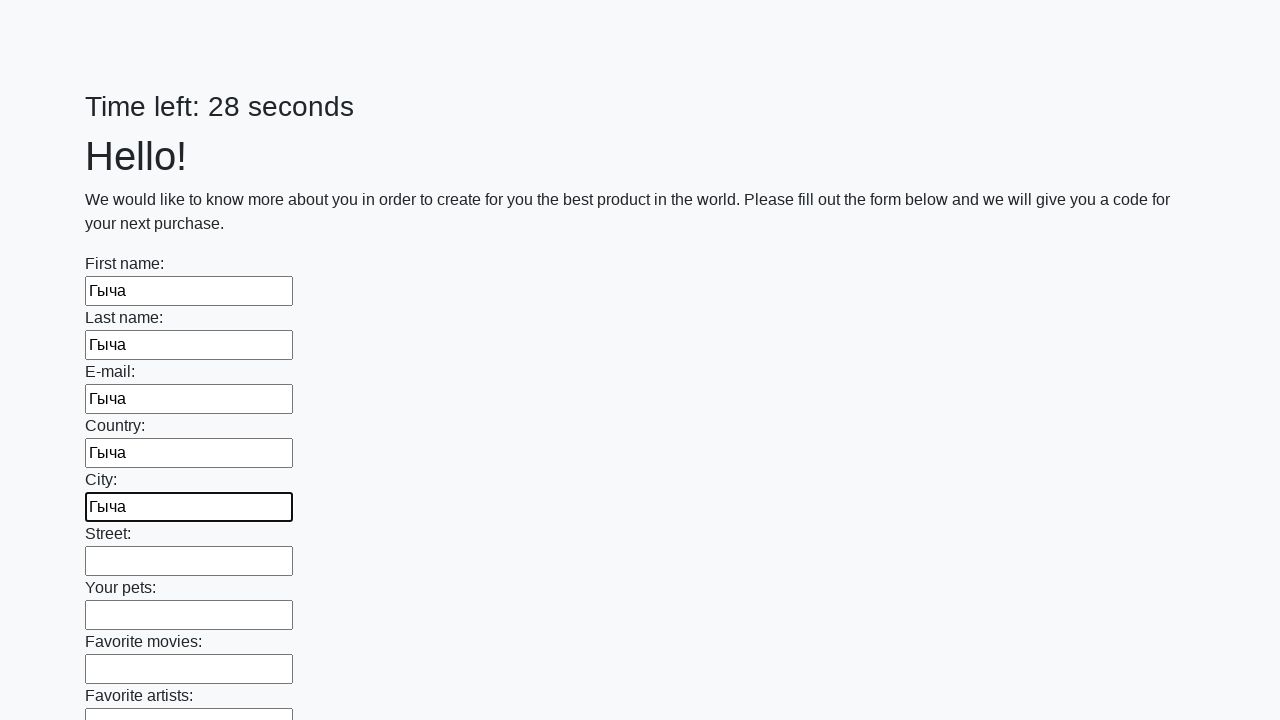

Filled input field with 'Гыча' on input >> nth=5
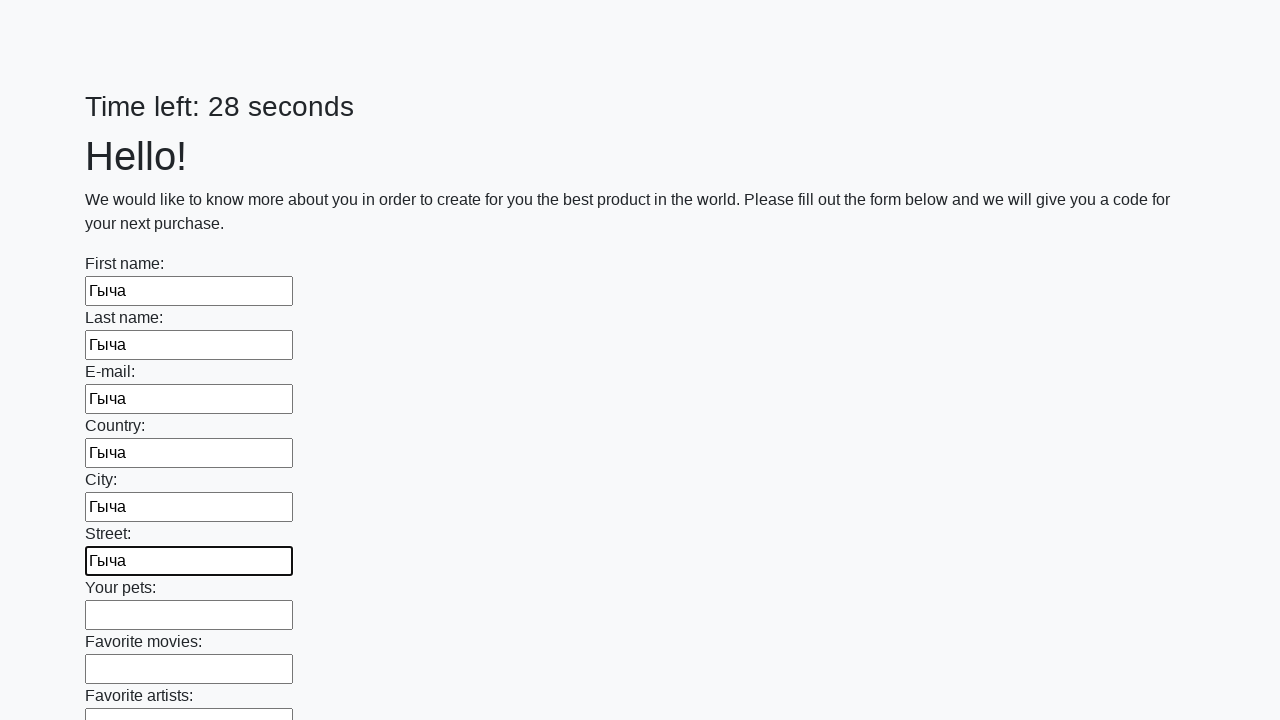

Filled input field with 'Гыча' on input >> nth=6
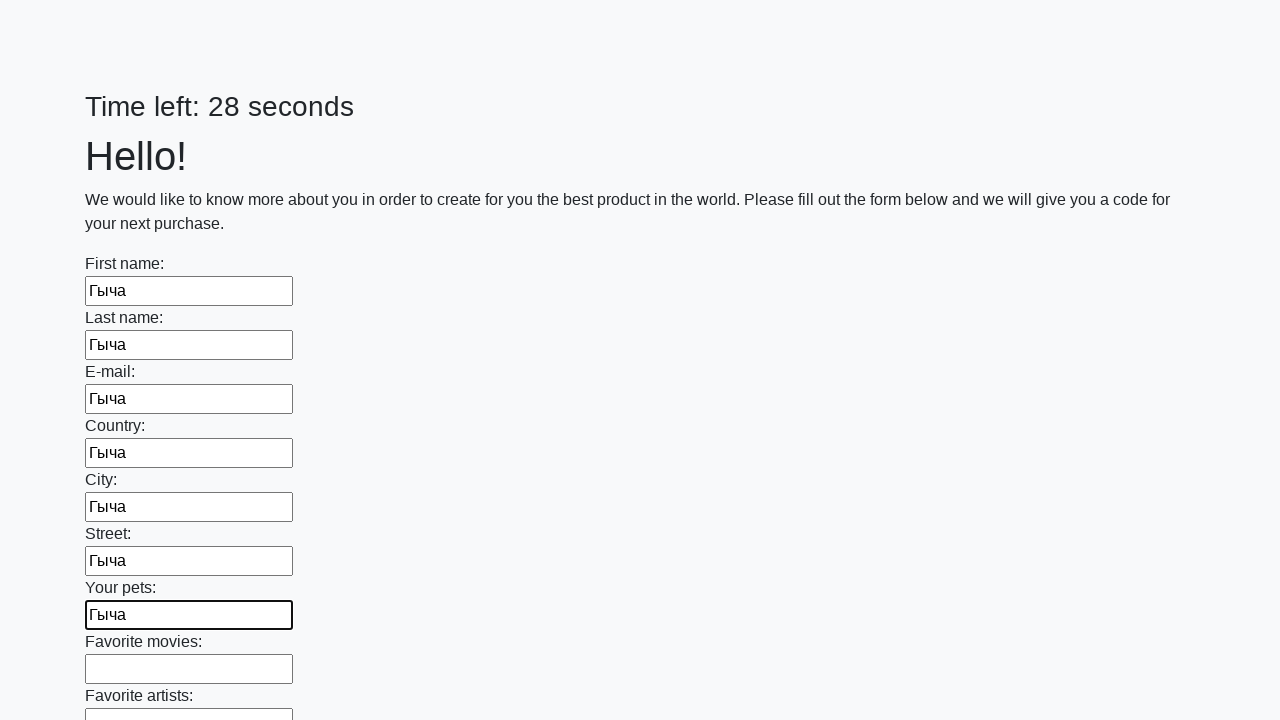

Filled input field with 'Гыча' on input >> nth=7
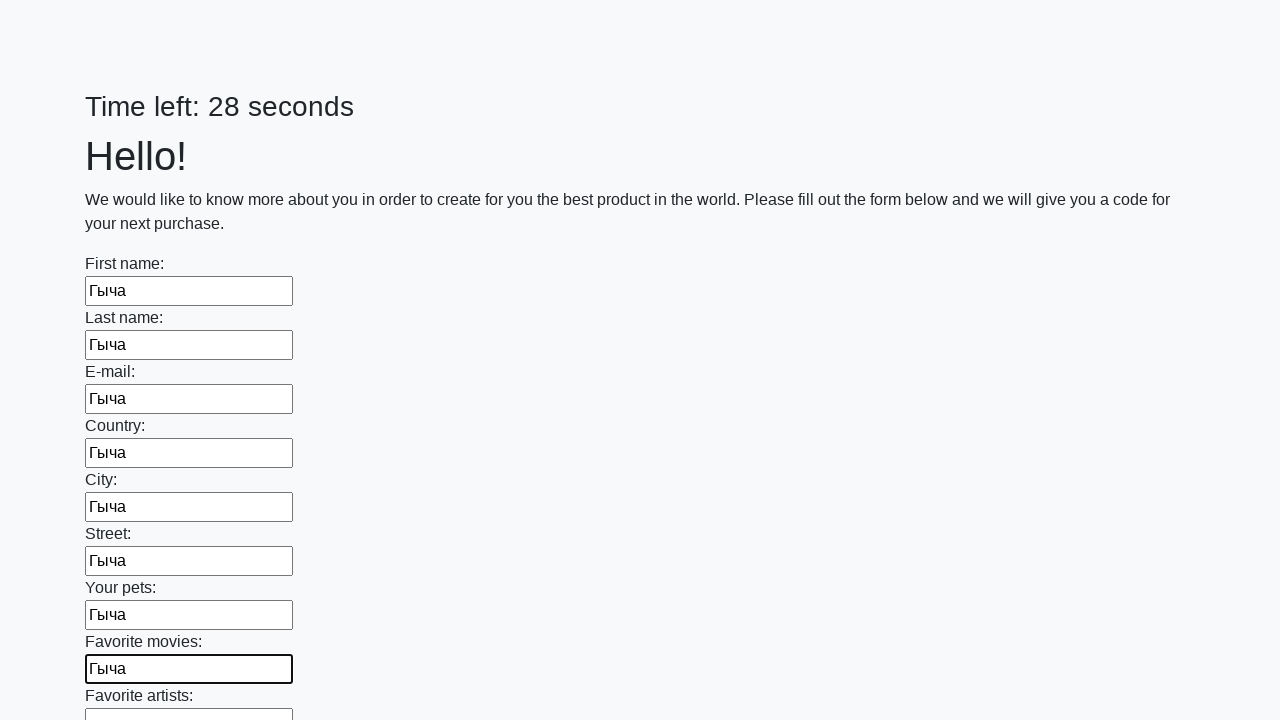

Filled input field with 'Гыча' on input >> nth=8
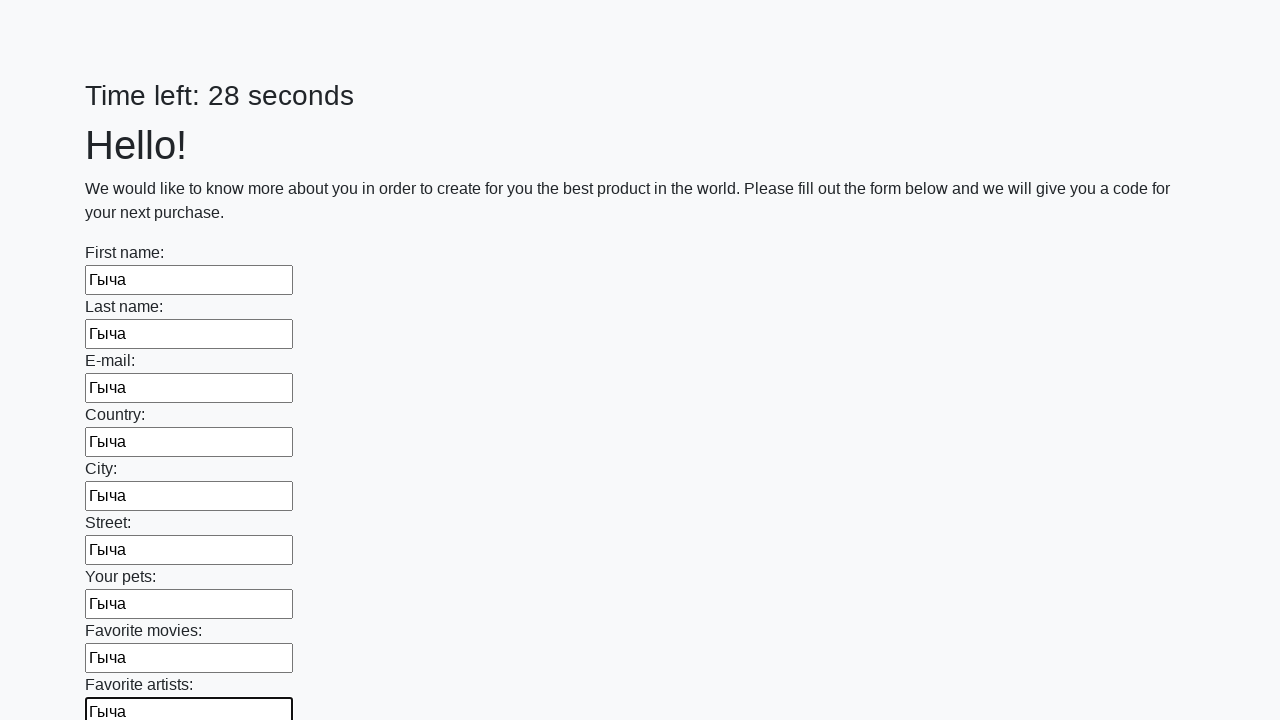

Filled input field with 'Гыча' on input >> nth=9
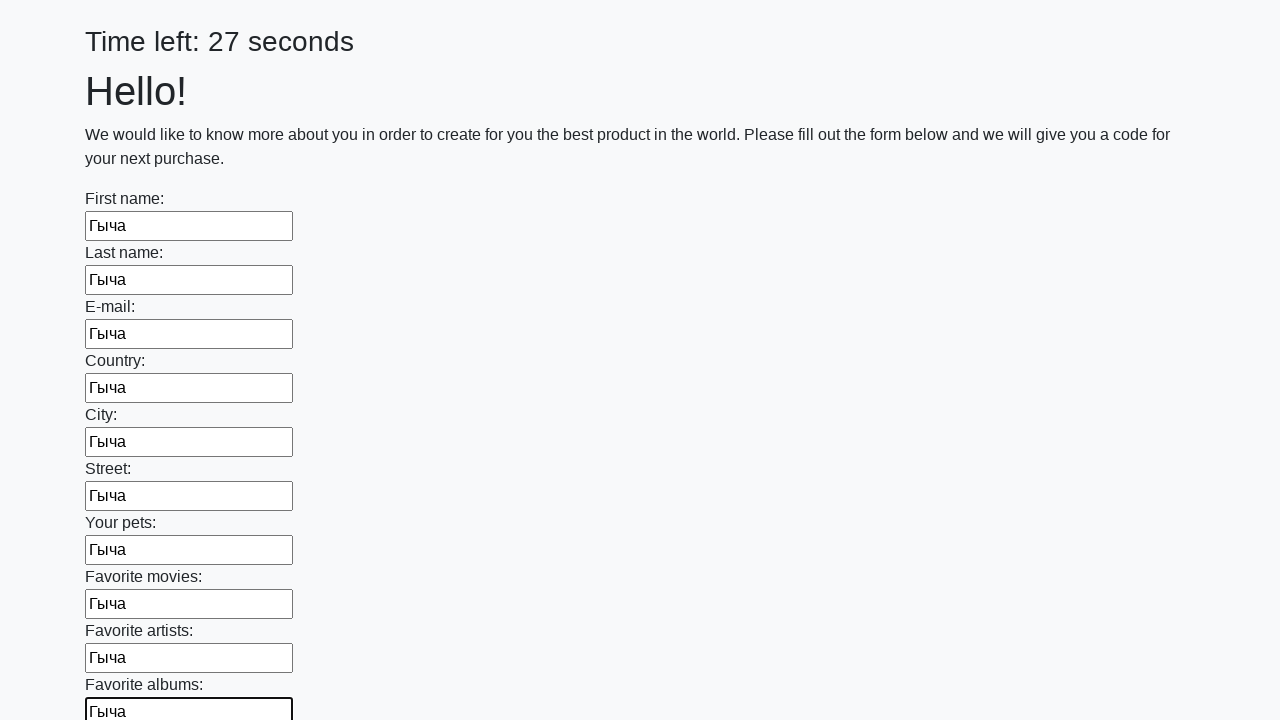

Filled input field with 'Гыча' on input >> nth=10
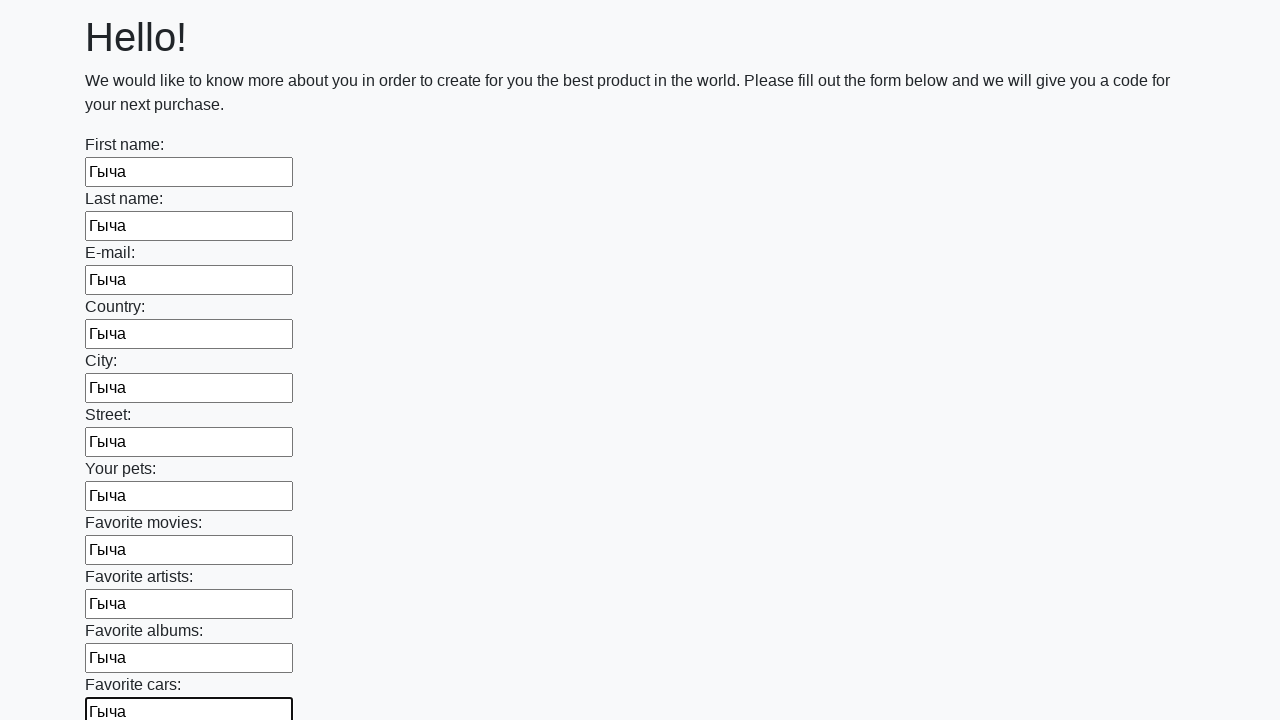

Filled input field with 'Гыча' on input >> nth=11
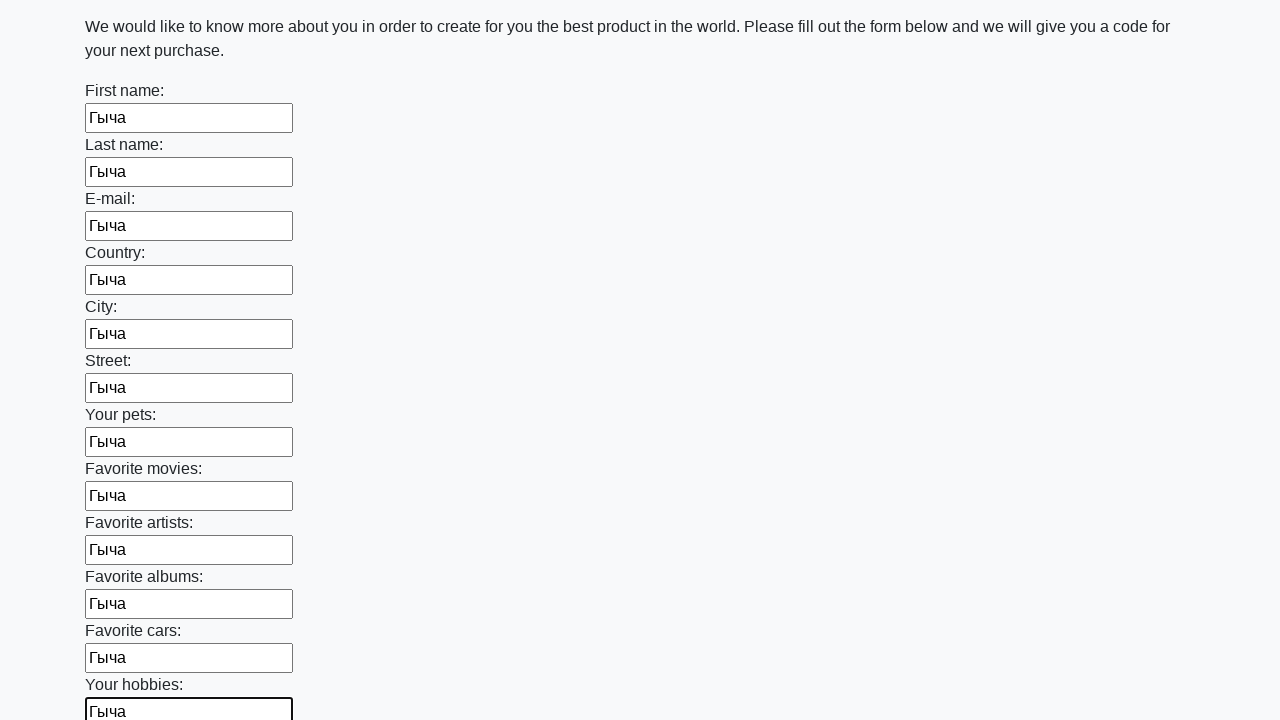

Filled input field with 'Гыча' on input >> nth=12
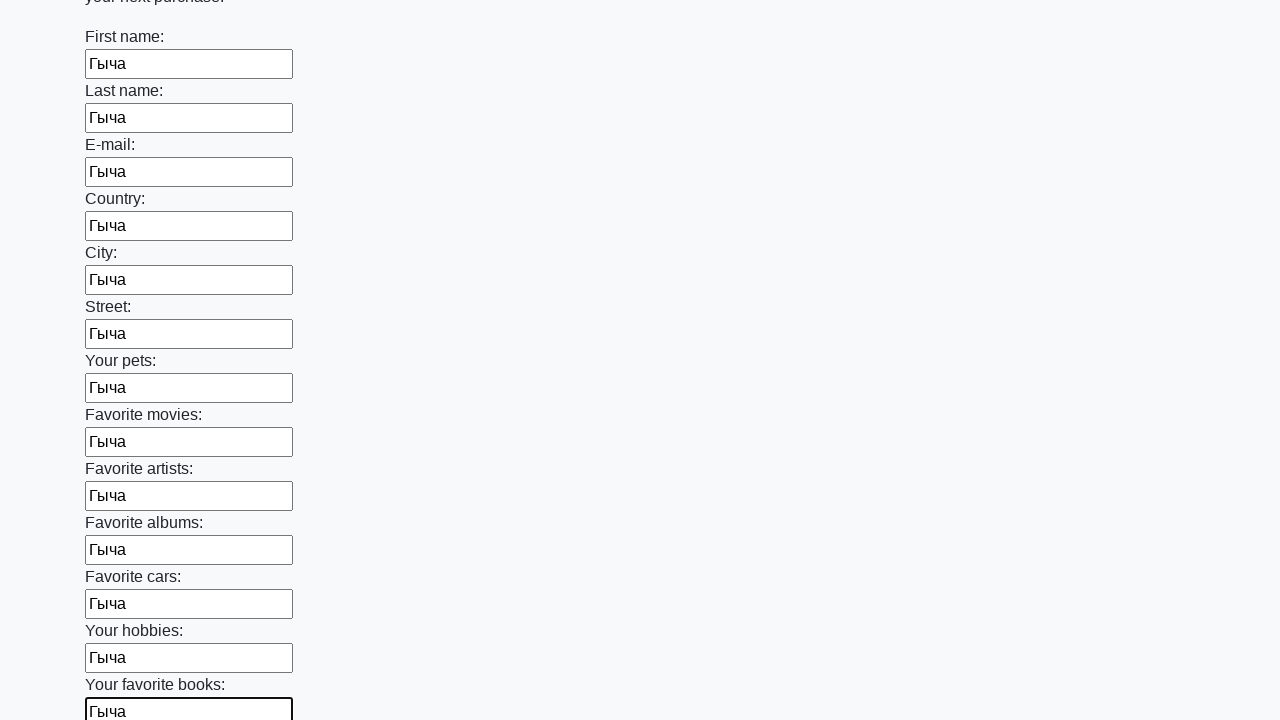

Filled input field with 'Гыча' on input >> nth=13
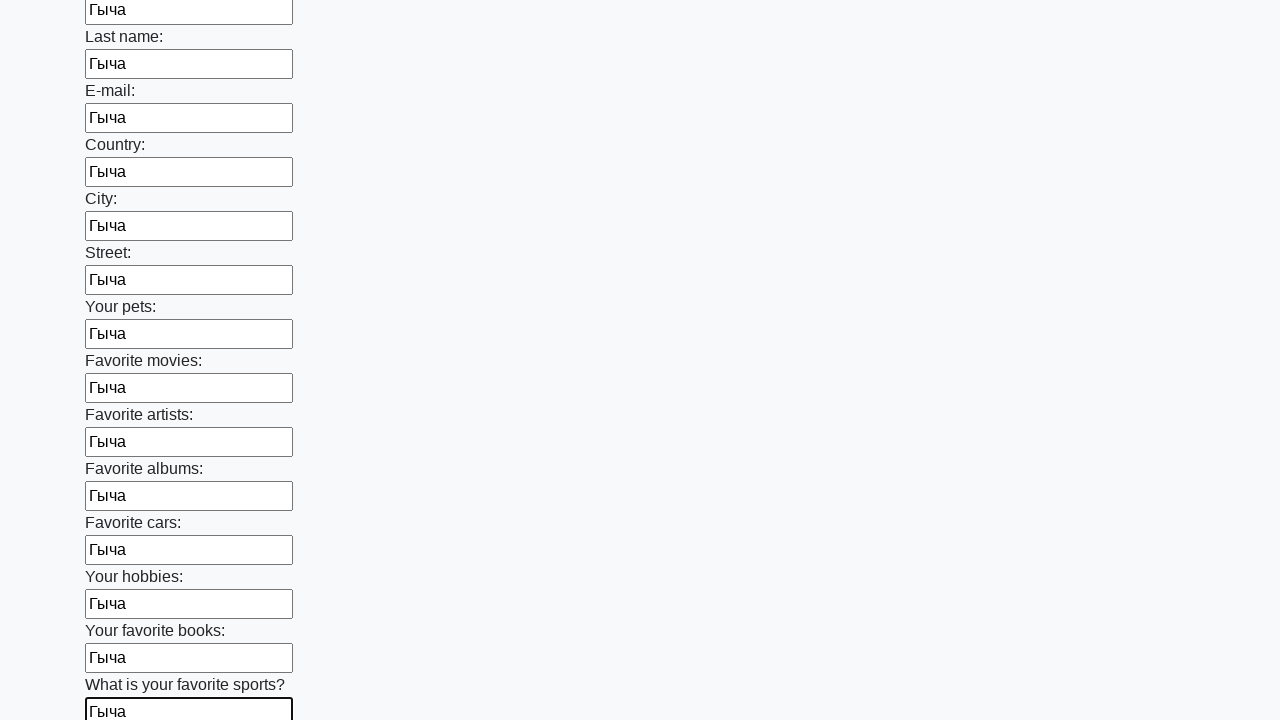

Filled input field with 'Гыча' on input >> nth=14
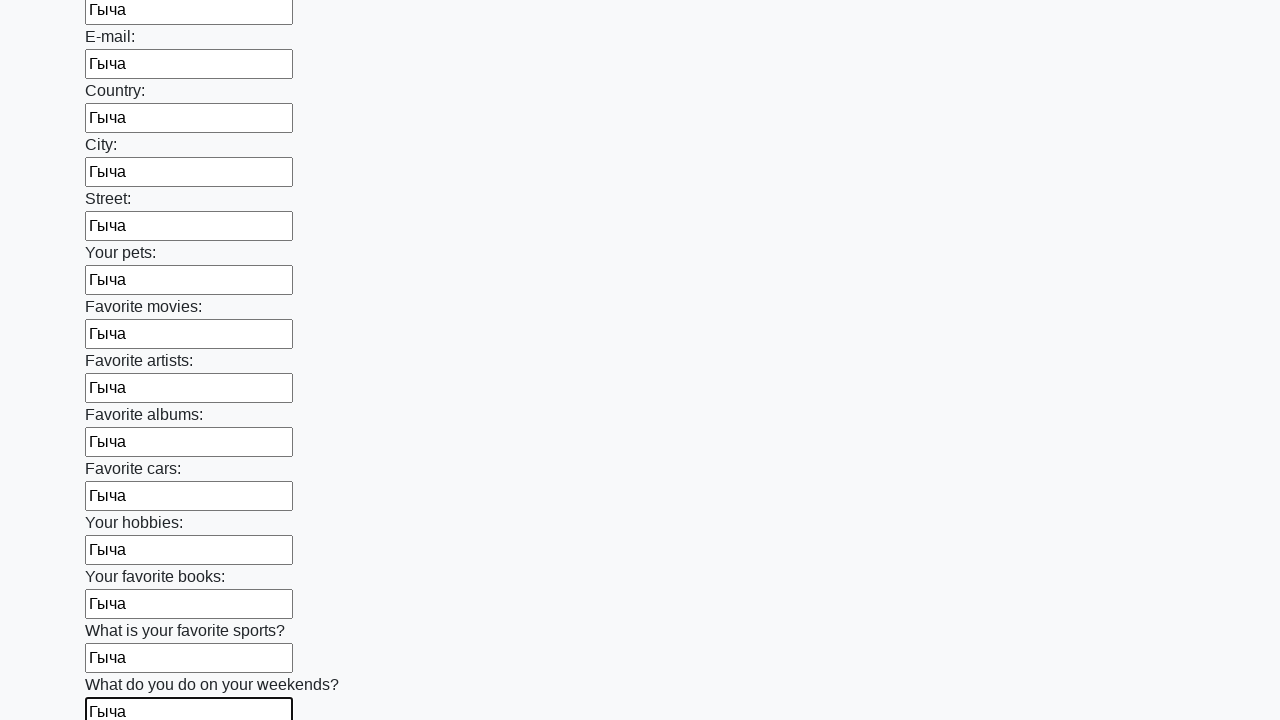

Filled input field with 'Гыча' on input >> nth=15
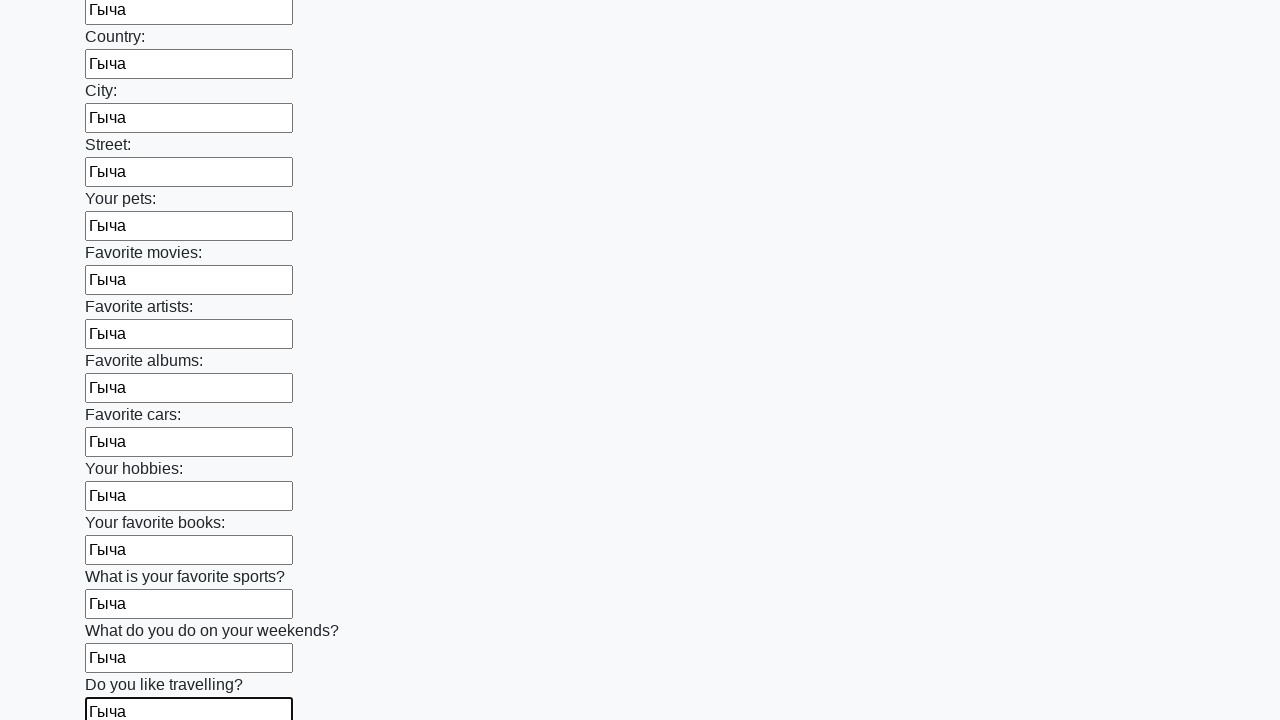

Filled input field with 'Гыча' on input >> nth=16
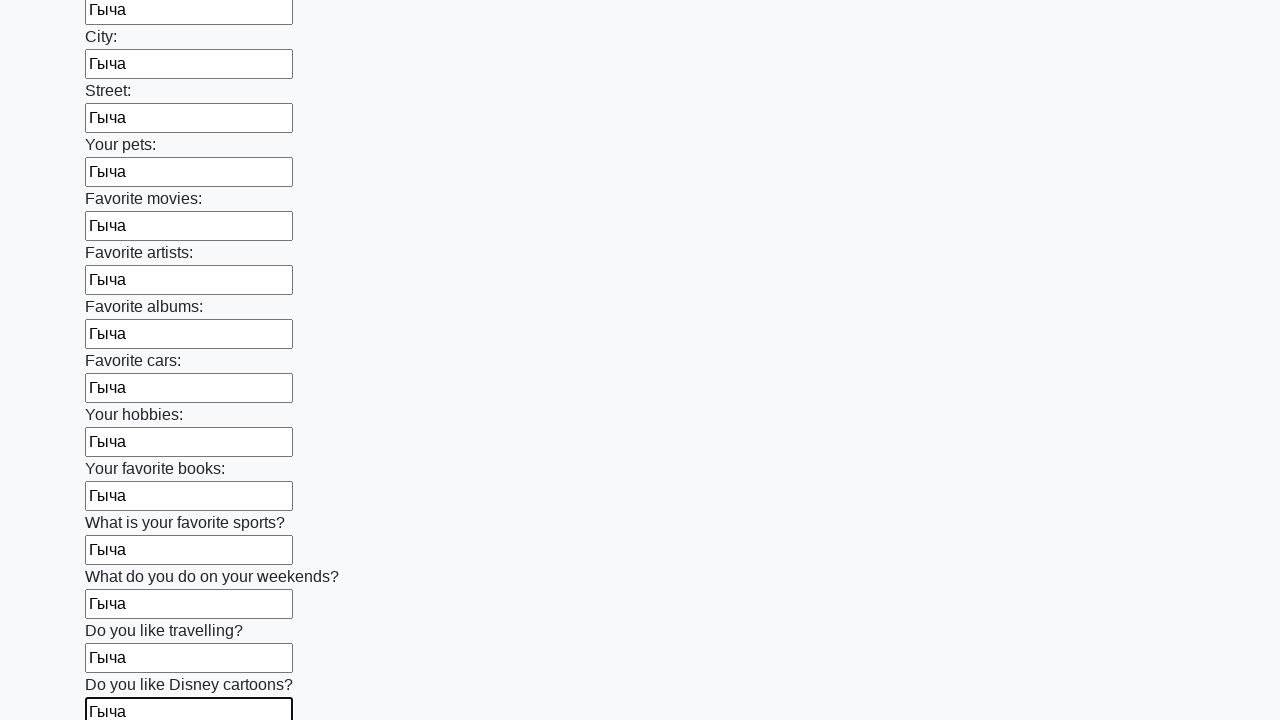

Filled input field with 'Гыча' on input >> nth=17
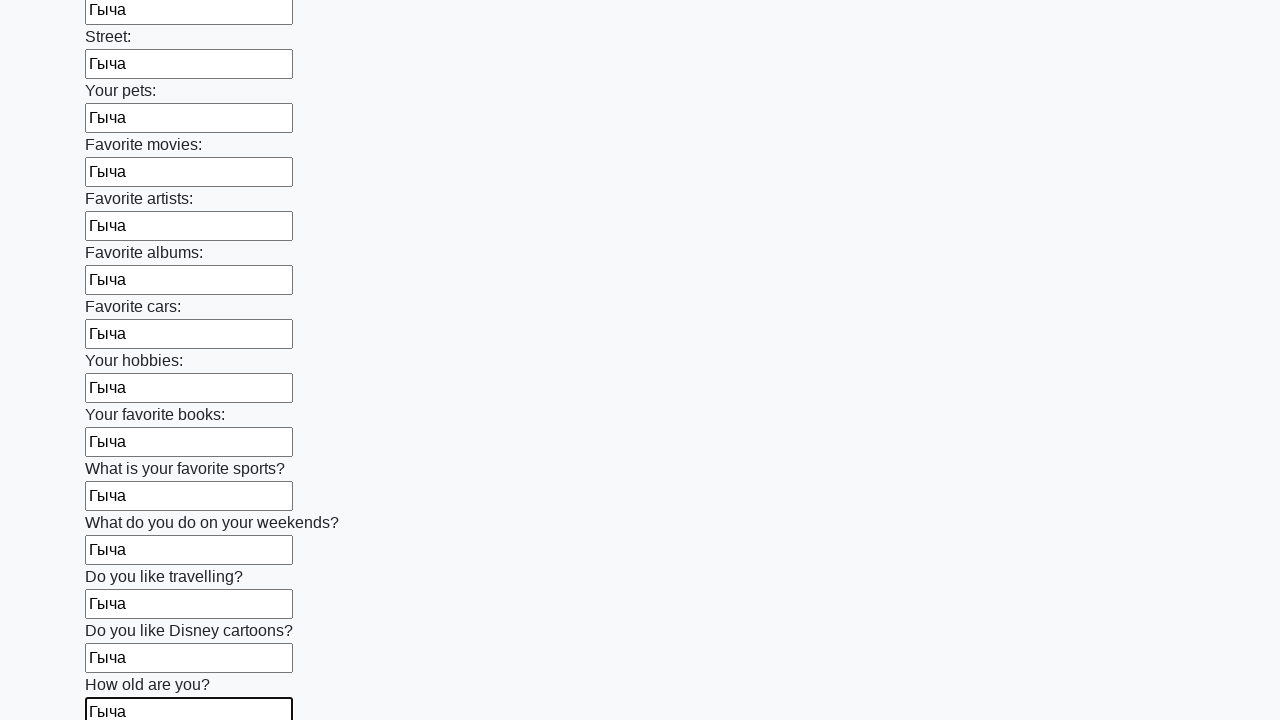

Filled input field with 'Гыча' on input >> nth=18
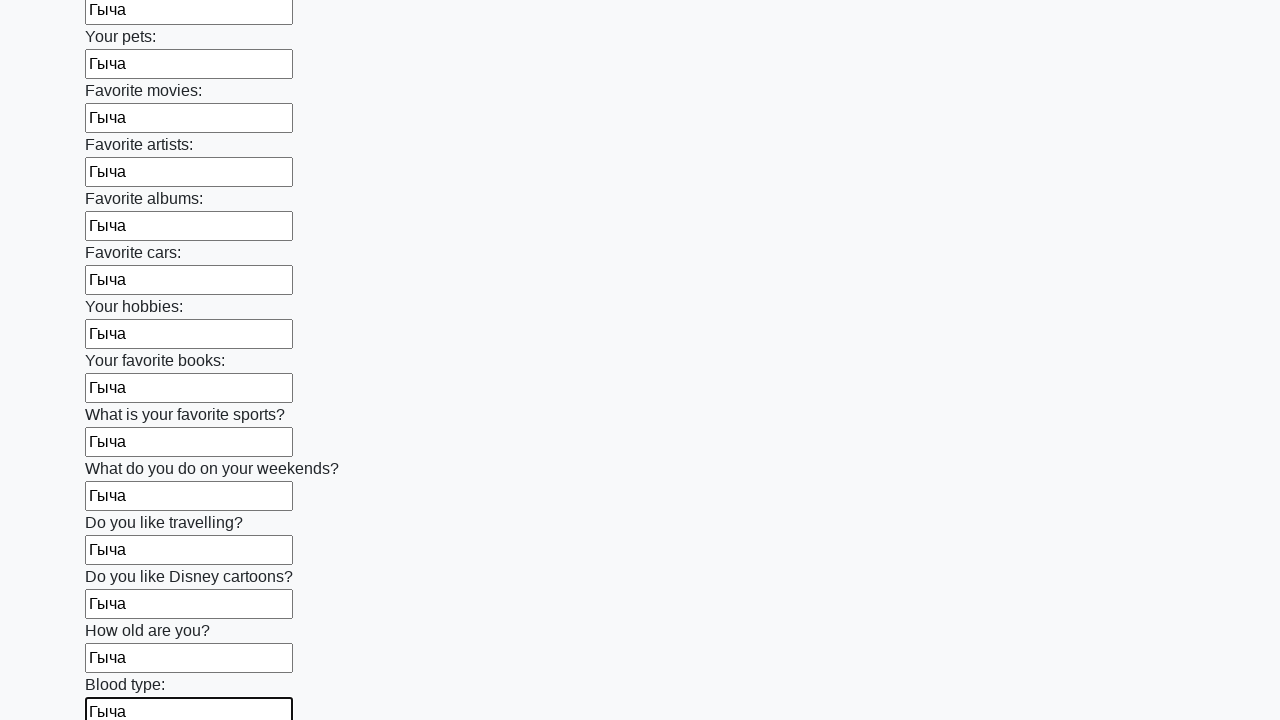

Filled input field with 'Гыча' on input >> nth=19
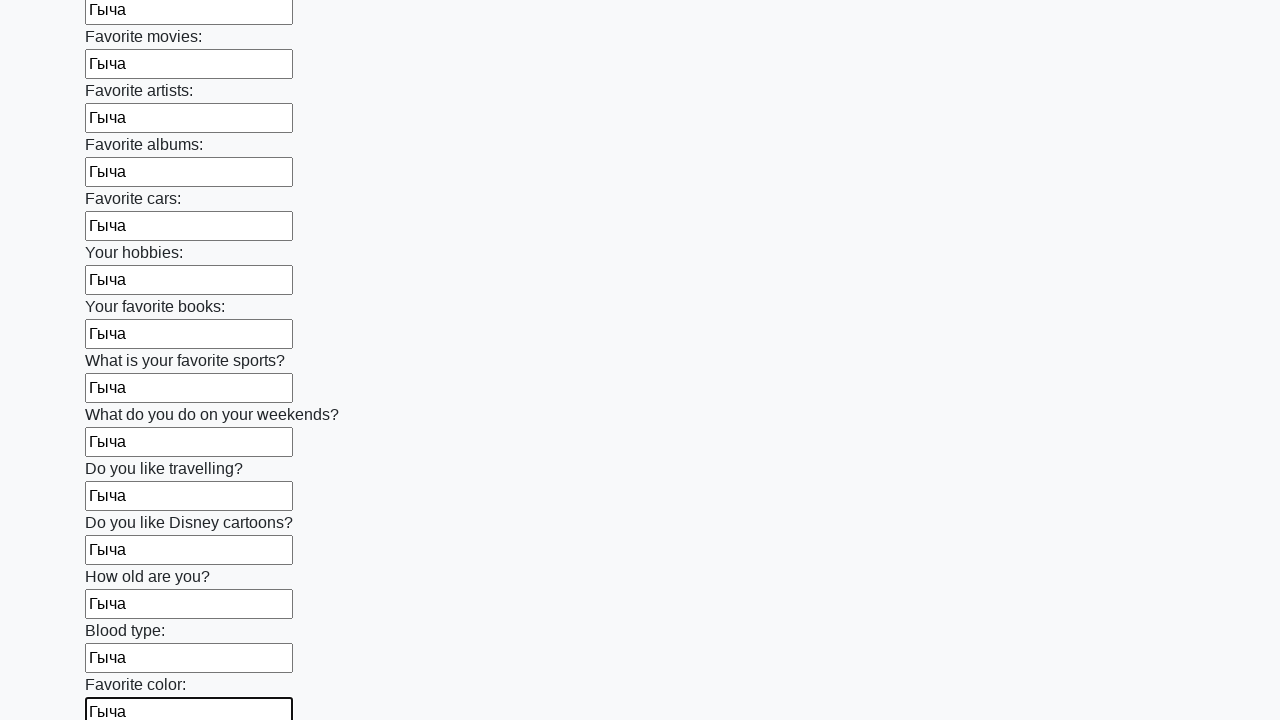

Filled input field with 'Гыча' on input >> nth=20
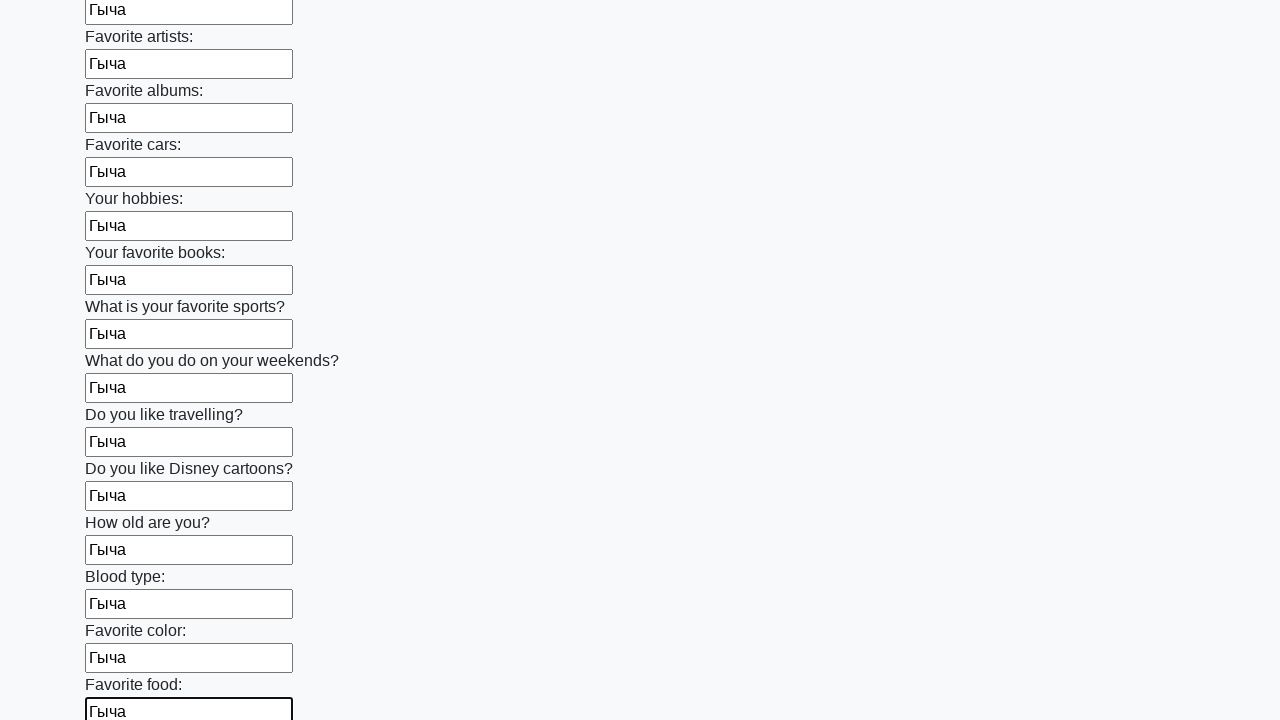

Filled input field with 'Гыча' on input >> nth=21
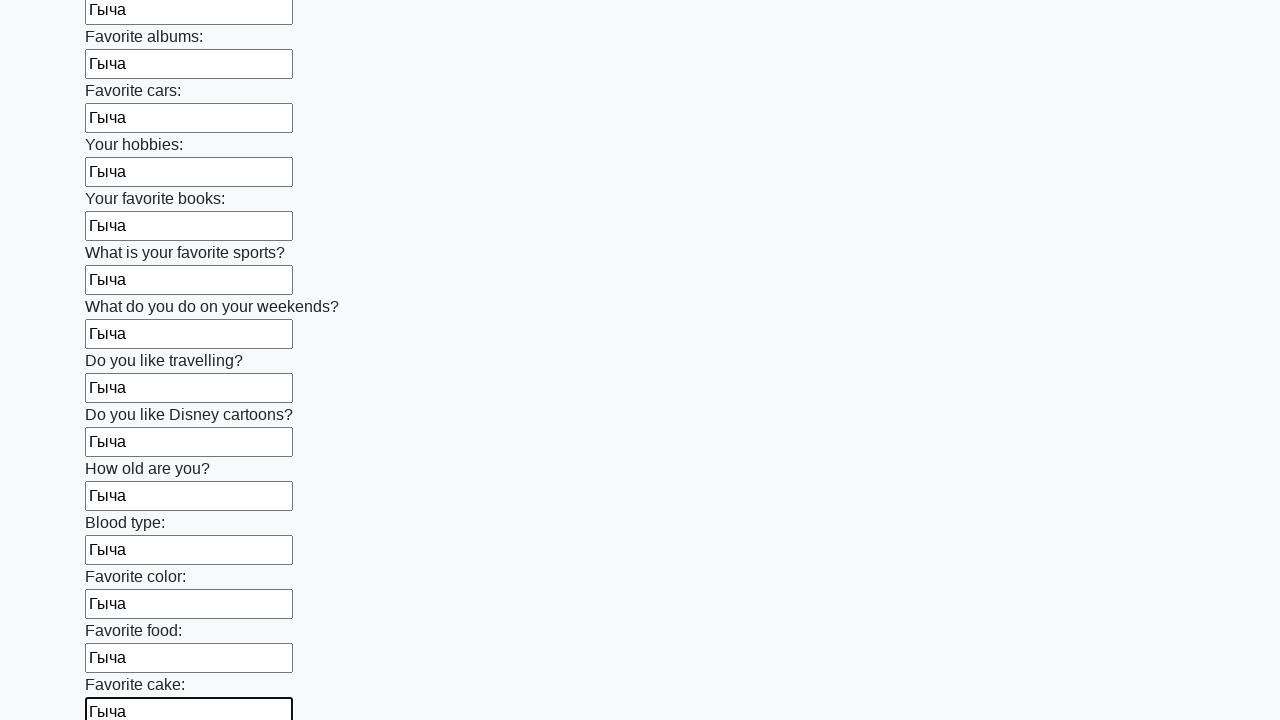

Filled input field with 'Гыча' on input >> nth=22
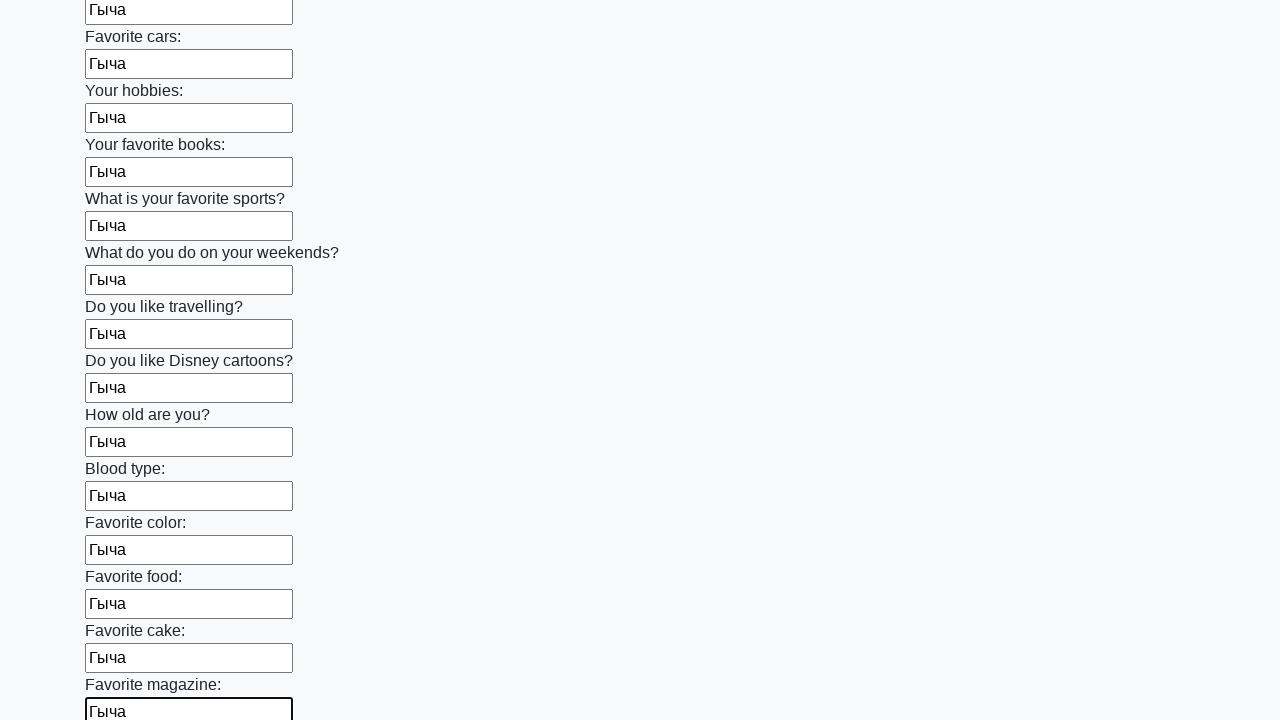

Filled input field with 'Гыча' on input >> nth=23
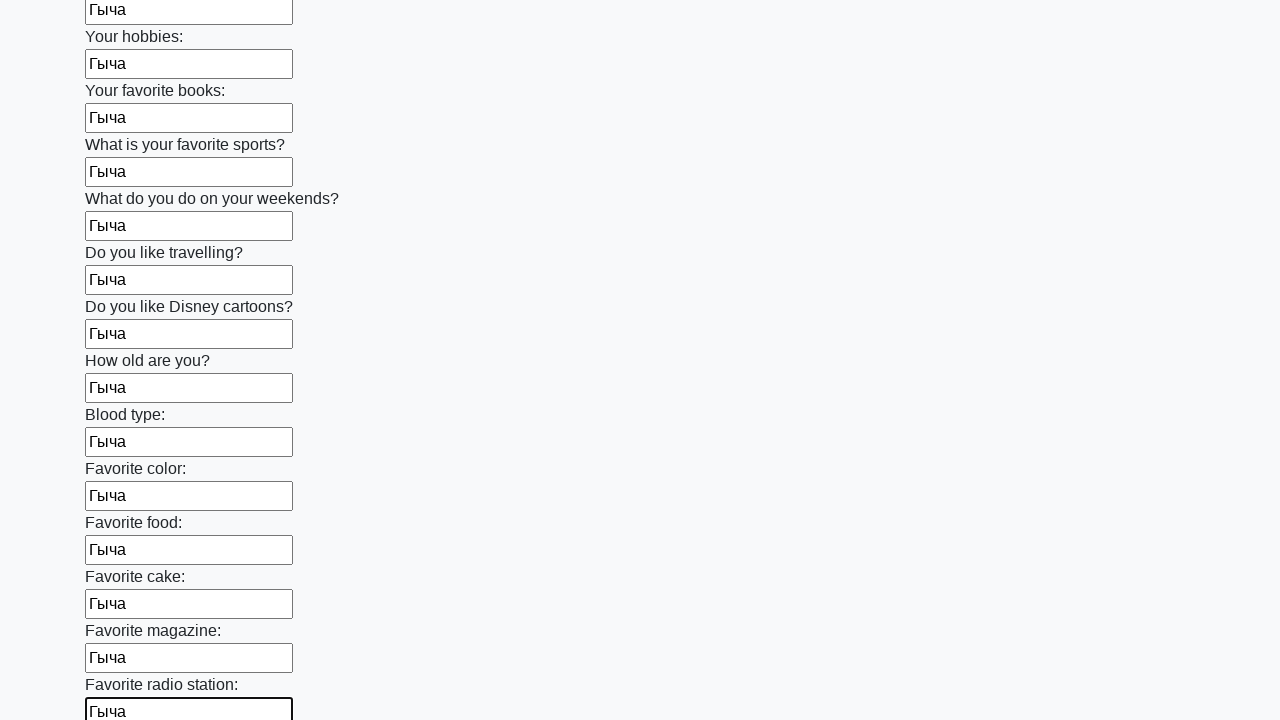

Filled input field with 'Гыча' on input >> nth=24
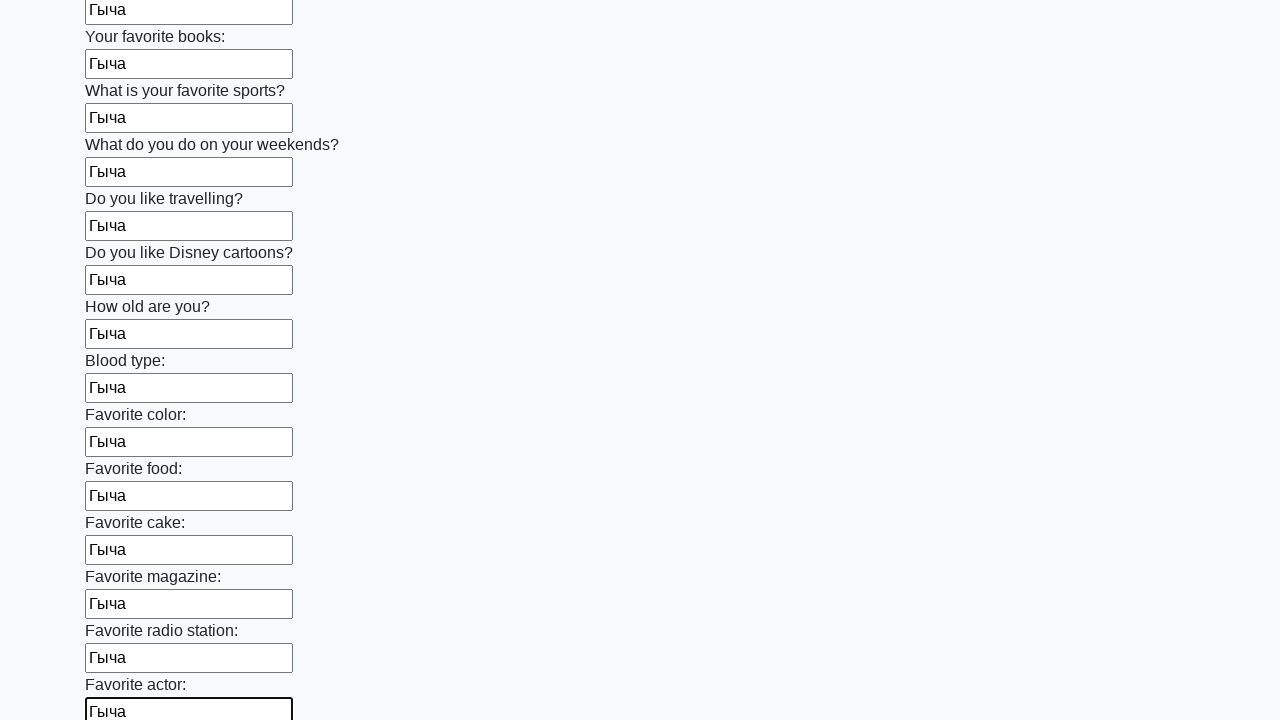

Filled input field with 'Гыча' on input >> nth=25
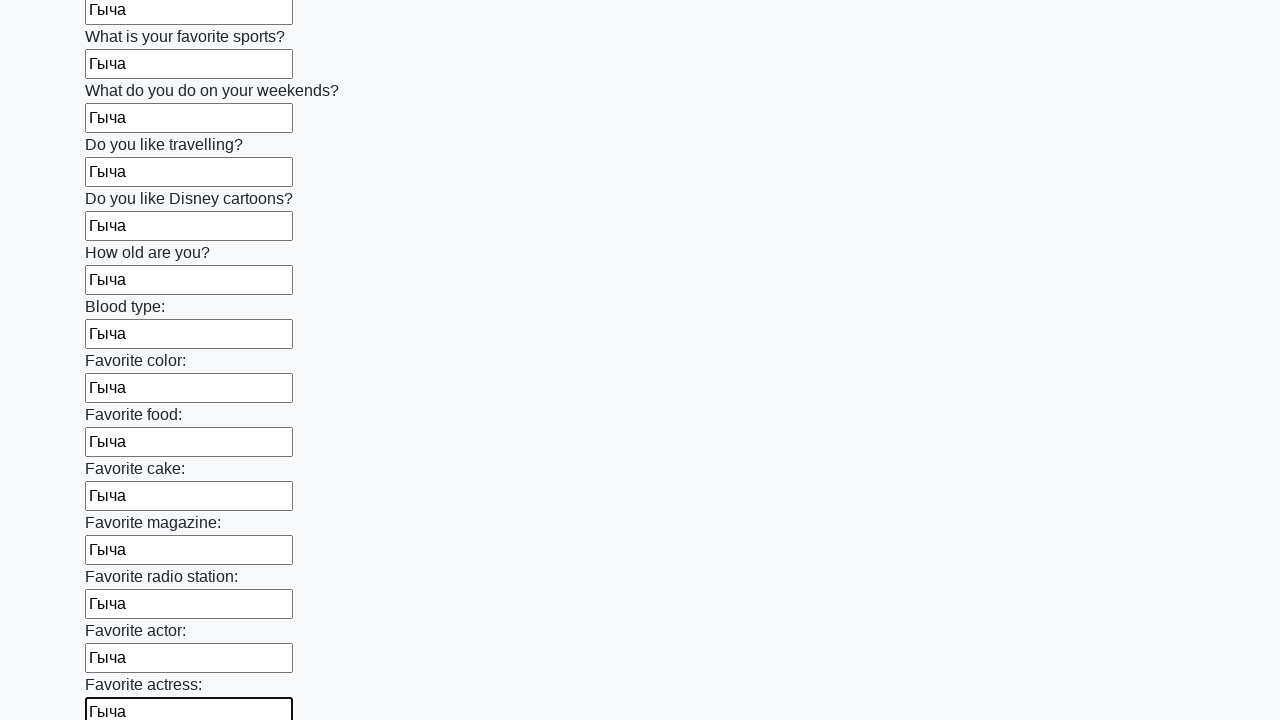

Filled input field with 'Гыча' on input >> nth=26
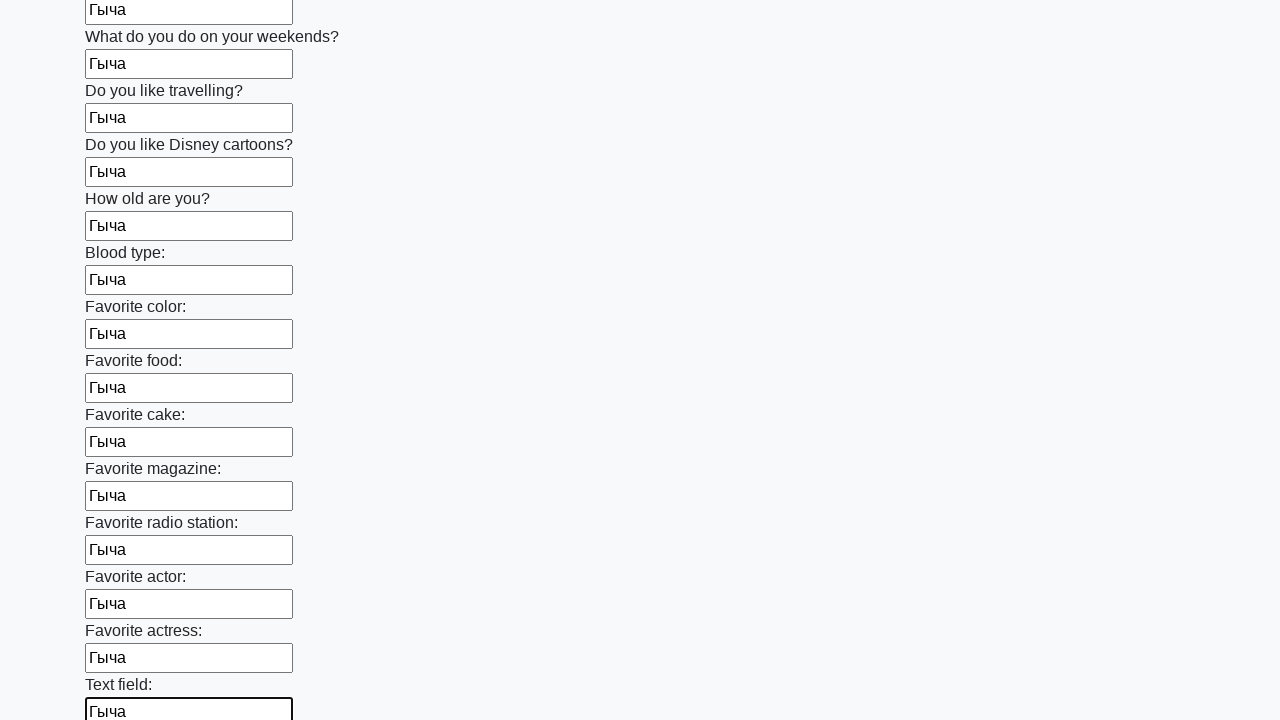

Filled input field with 'Гыча' on input >> nth=27
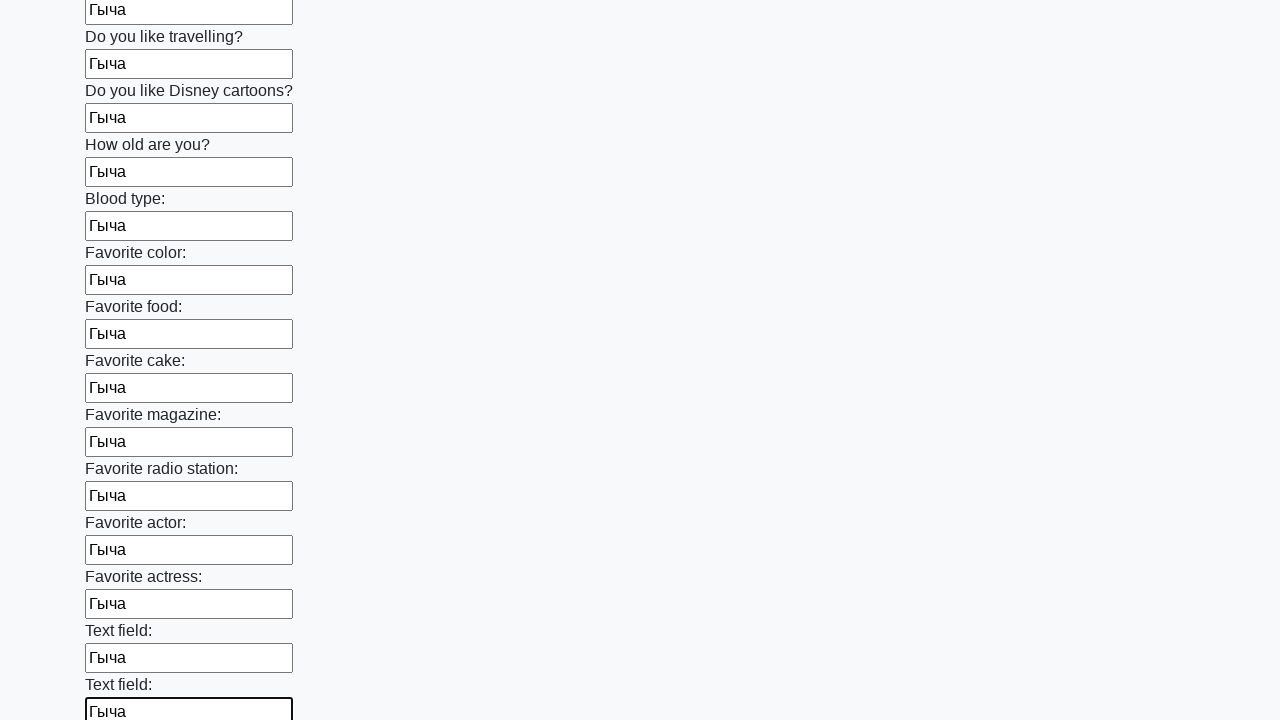

Filled input field with 'Гыча' on input >> nth=28
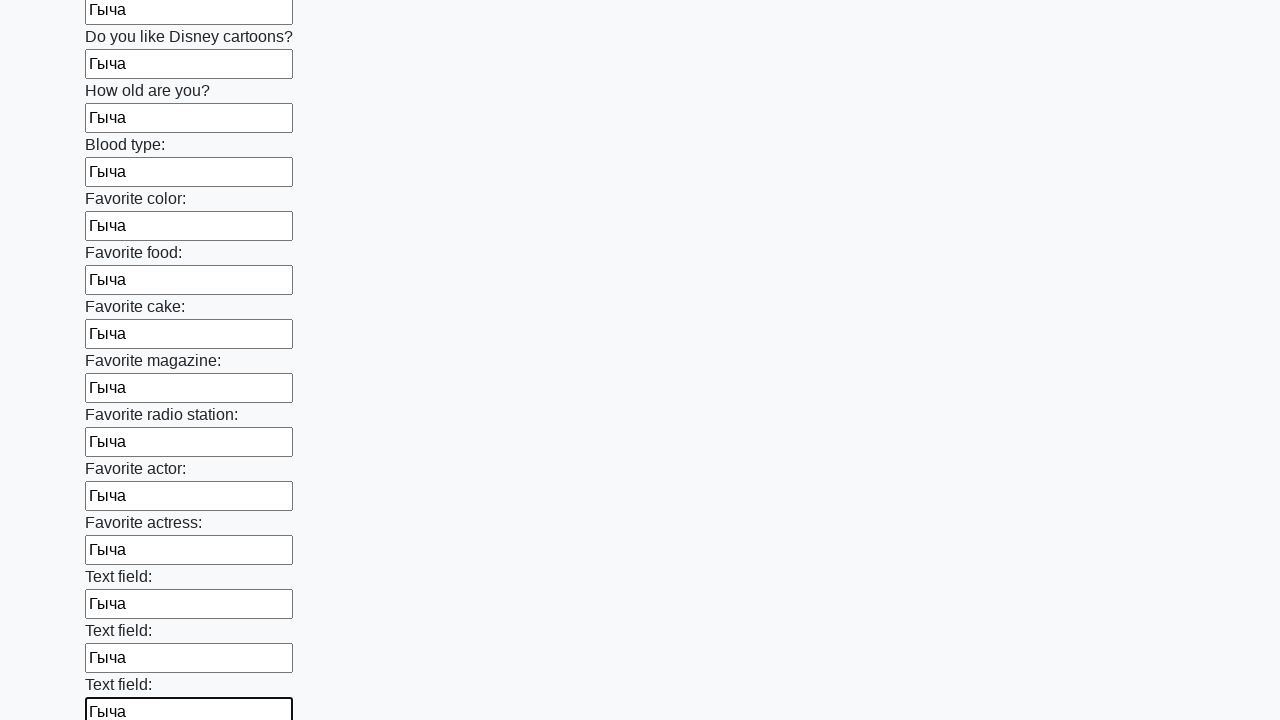

Filled input field with 'Гыча' on input >> nth=29
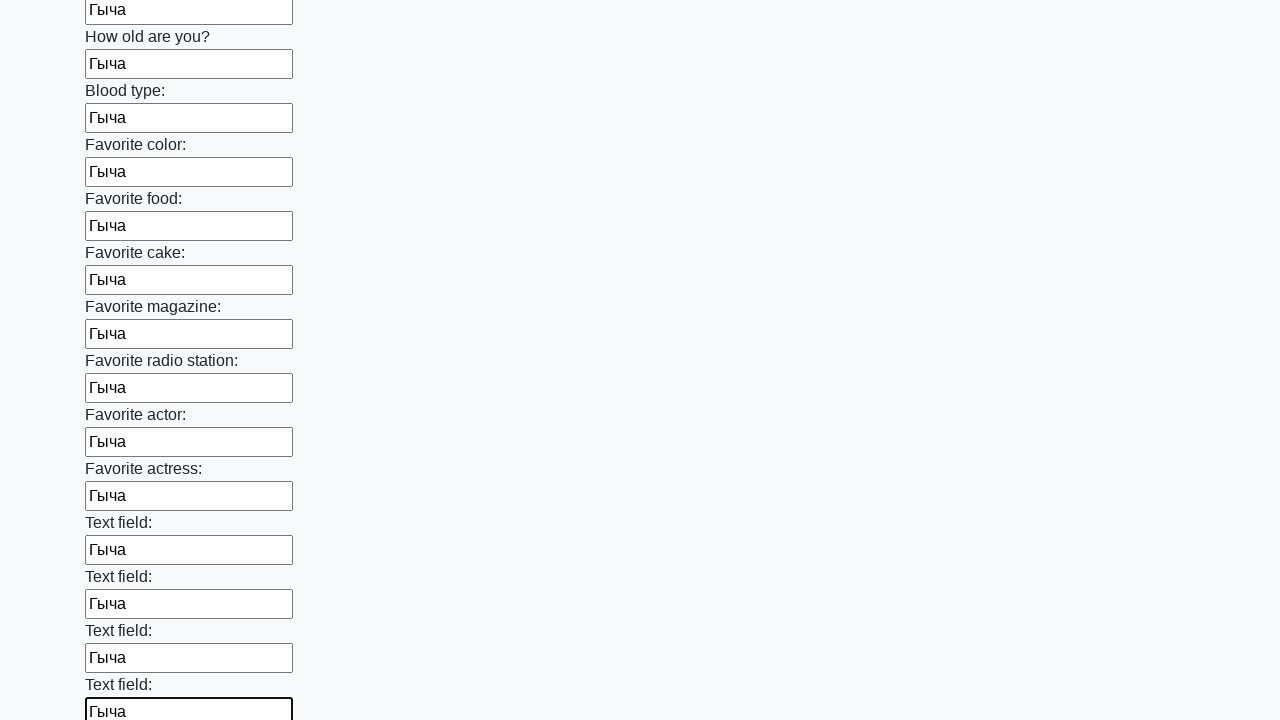

Filled input field with 'Гыча' on input >> nth=30
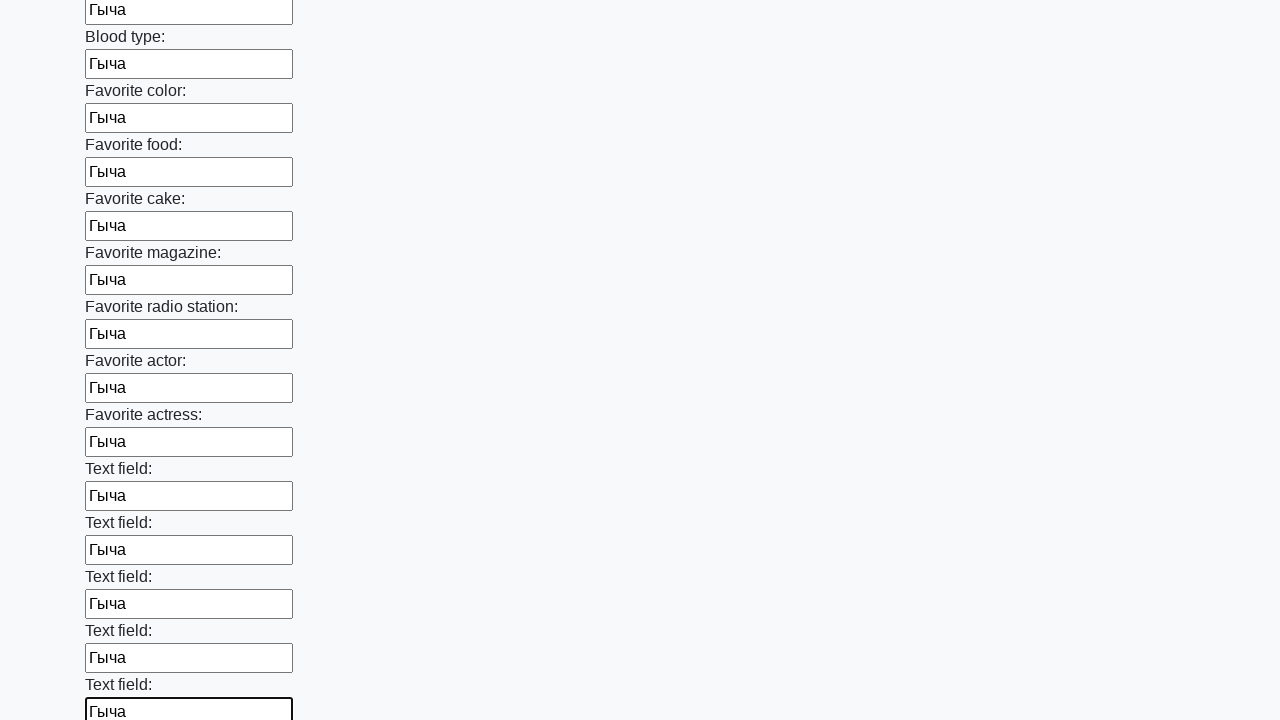

Filled input field with 'Гыча' on input >> nth=31
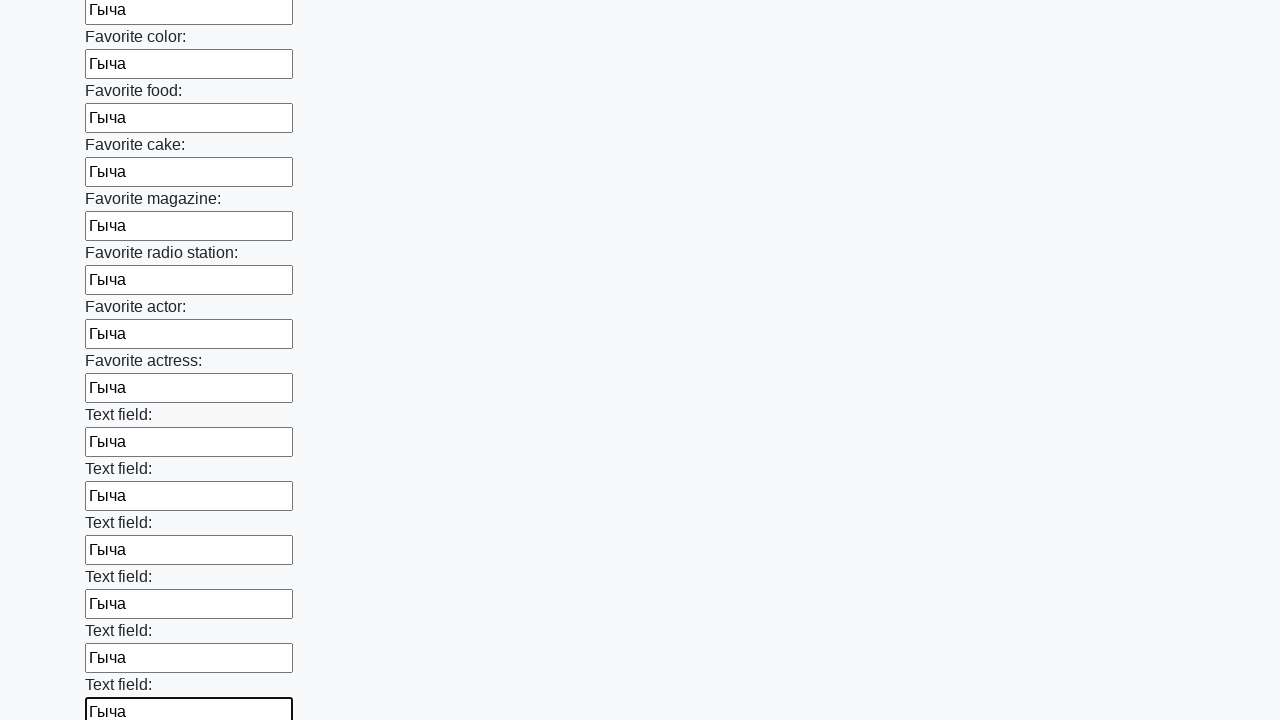

Filled input field with 'Гыча' on input >> nth=32
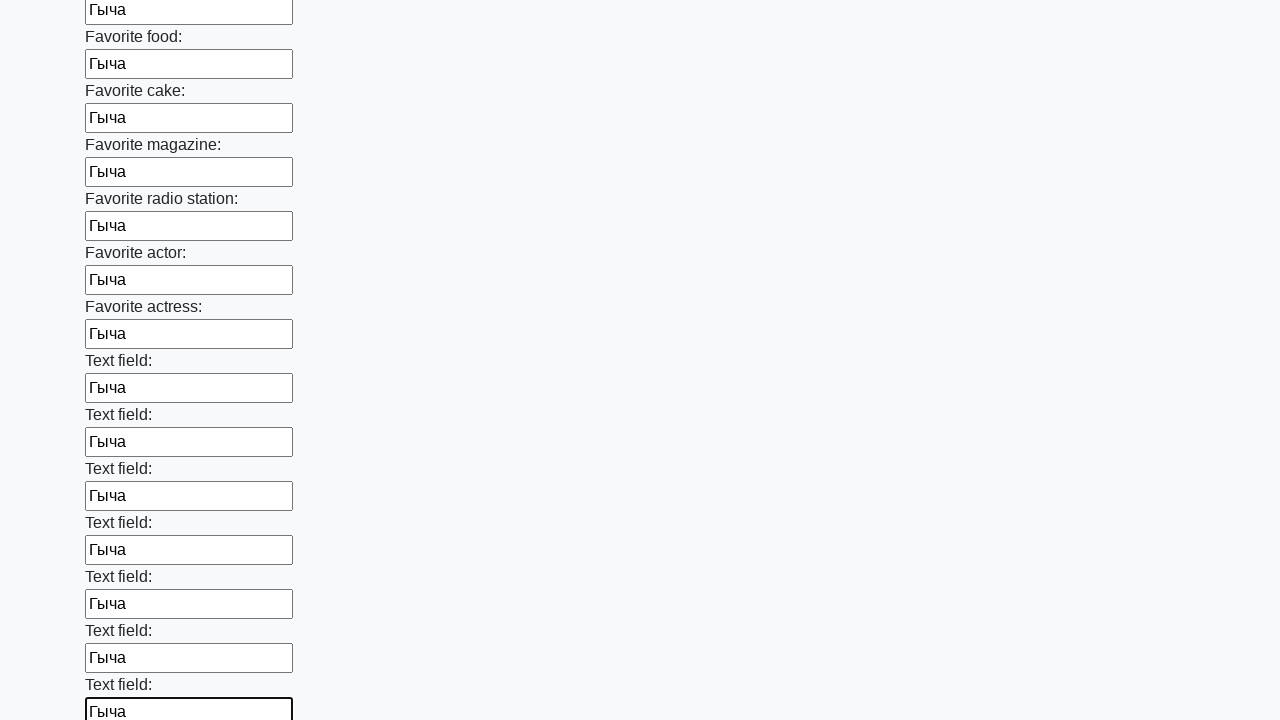

Filled input field with 'Гыча' on input >> nth=33
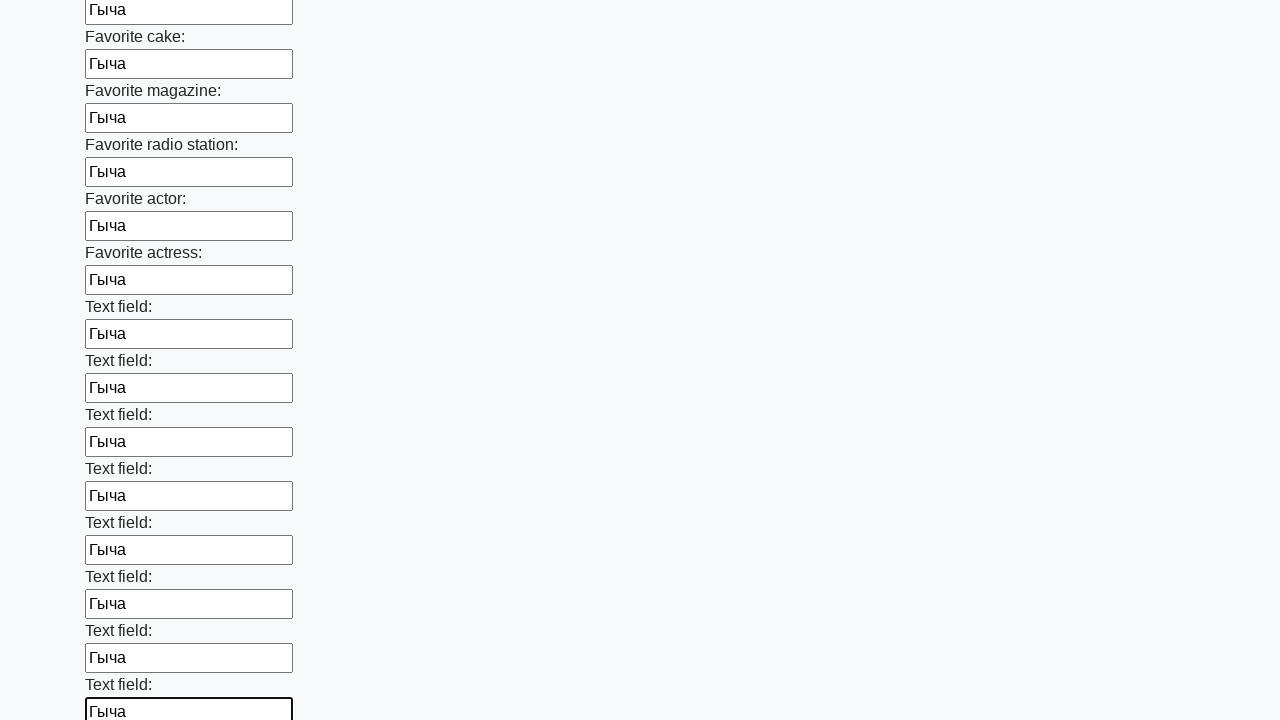

Filled input field with 'Гыча' on input >> nth=34
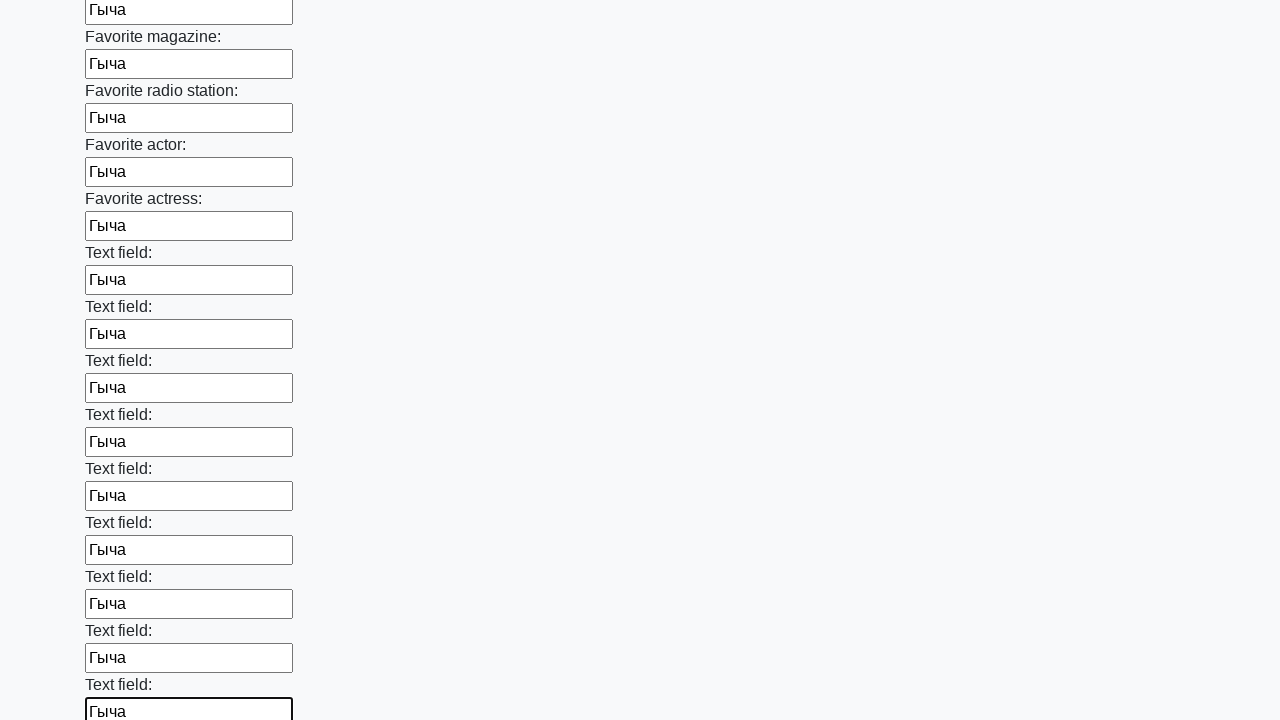

Filled input field with 'Гыча' on input >> nth=35
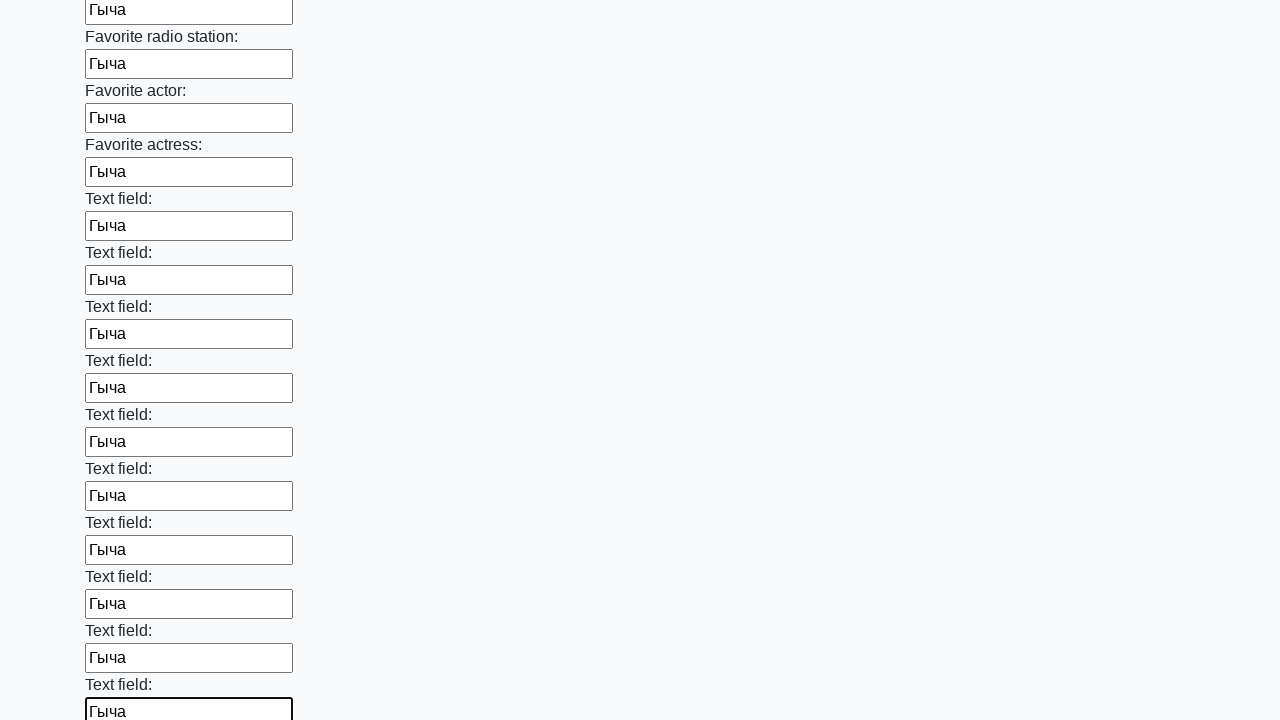

Filled input field with 'Гыча' on input >> nth=36
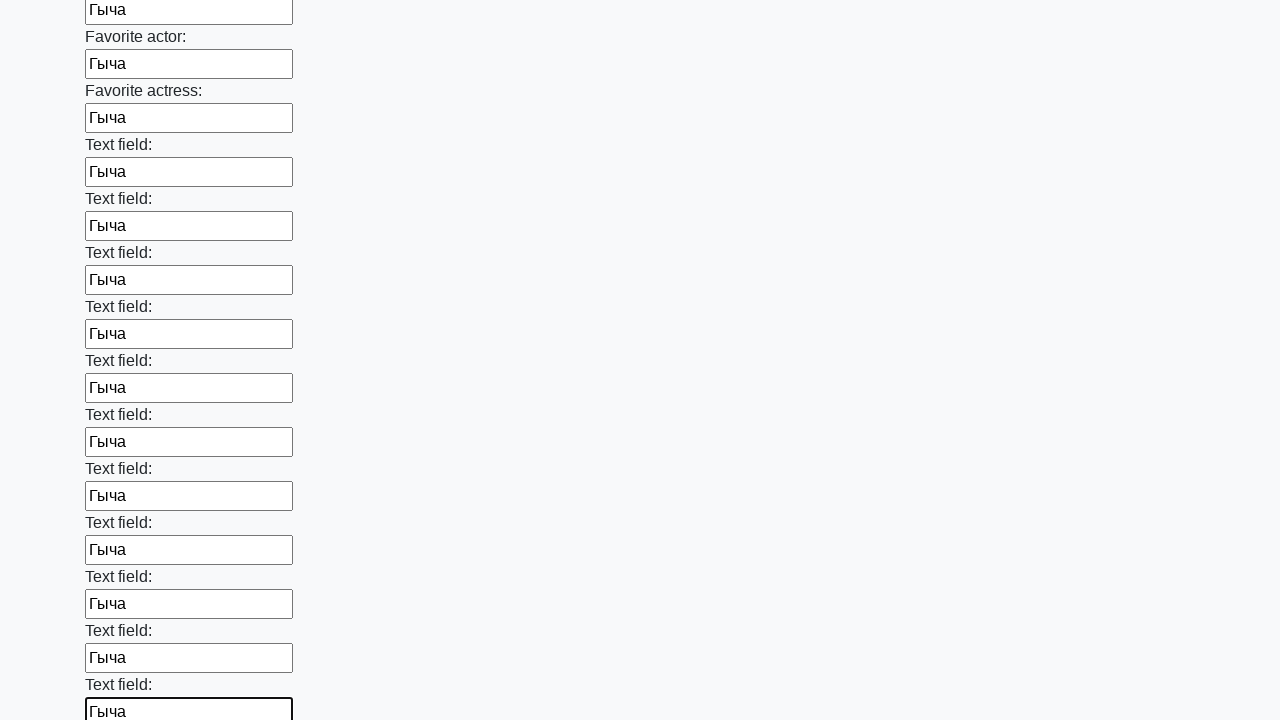

Filled input field with 'Гыча' on input >> nth=37
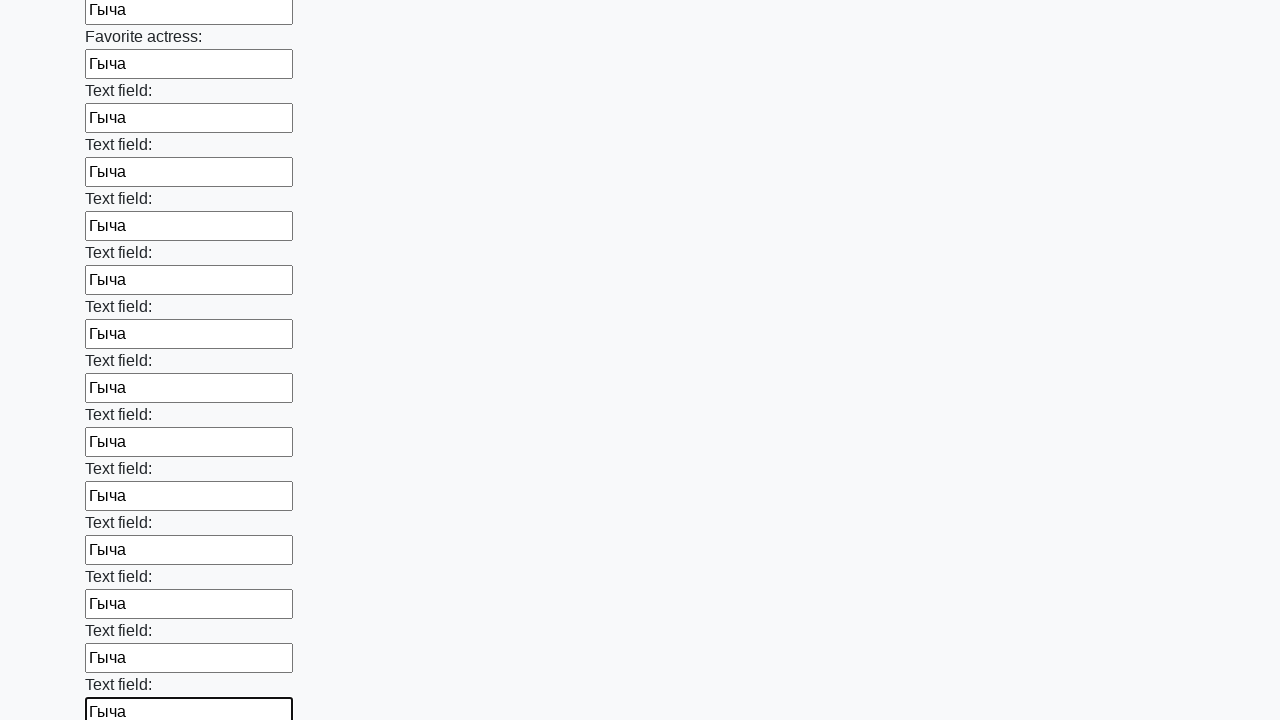

Filled input field with 'Гыча' on input >> nth=38
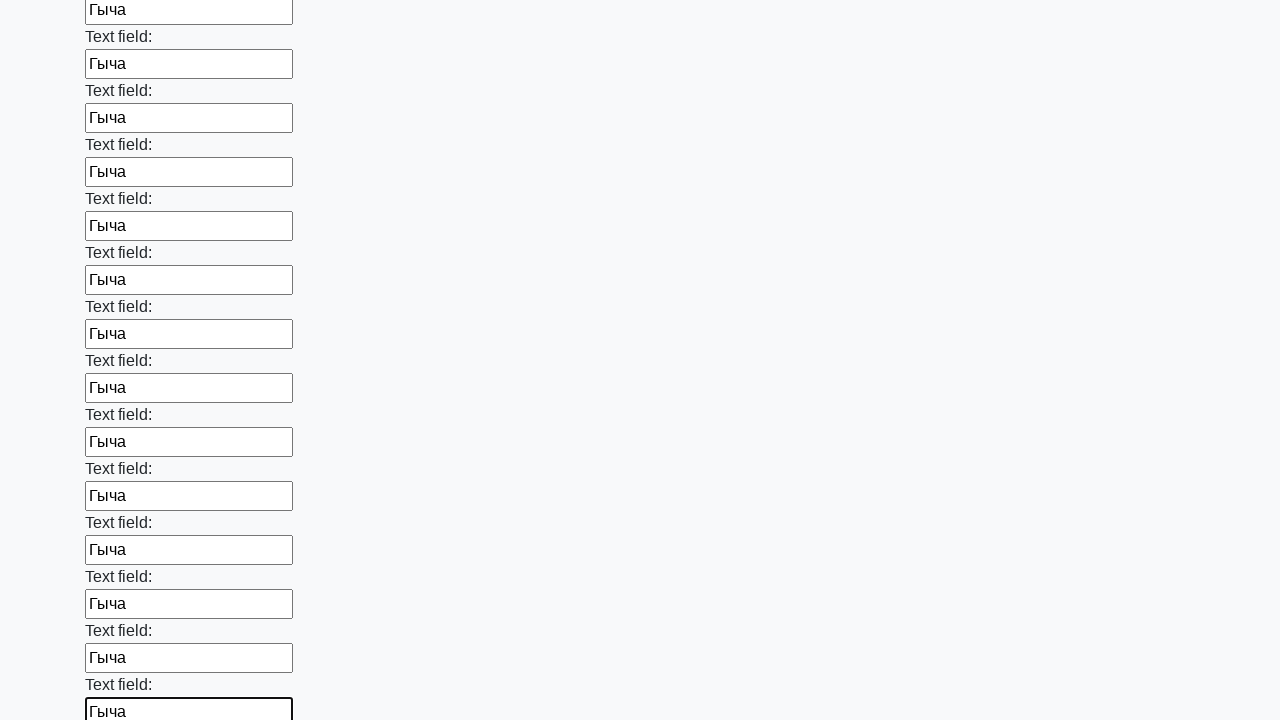

Filled input field with 'Гыча' on input >> nth=39
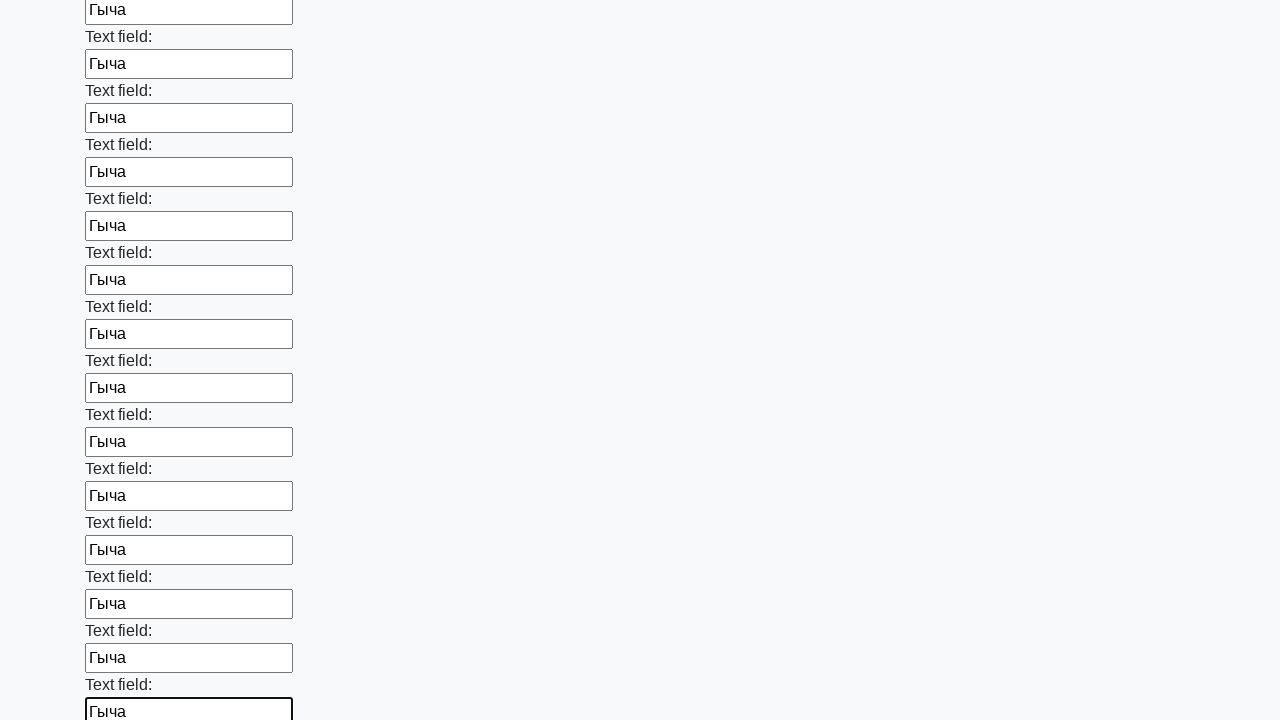

Filled input field with 'Гыча' on input >> nth=40
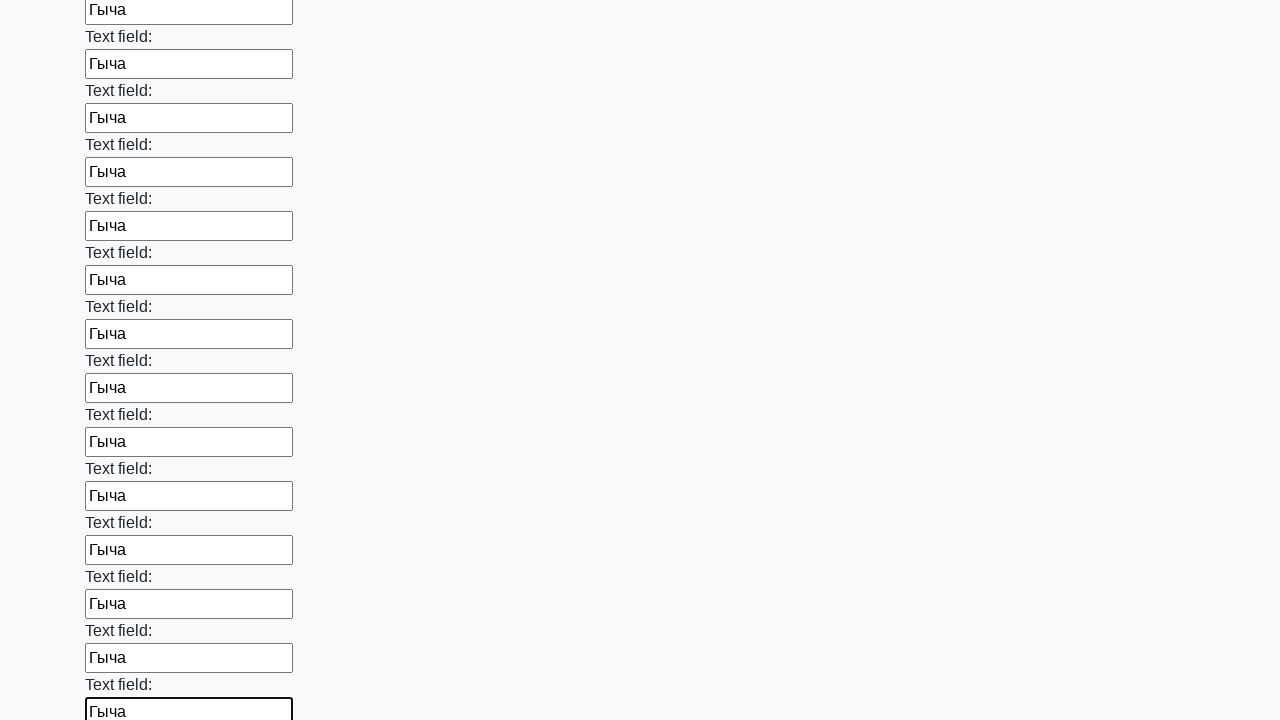

Filled input field with 'Гыча' on input >> nth=41
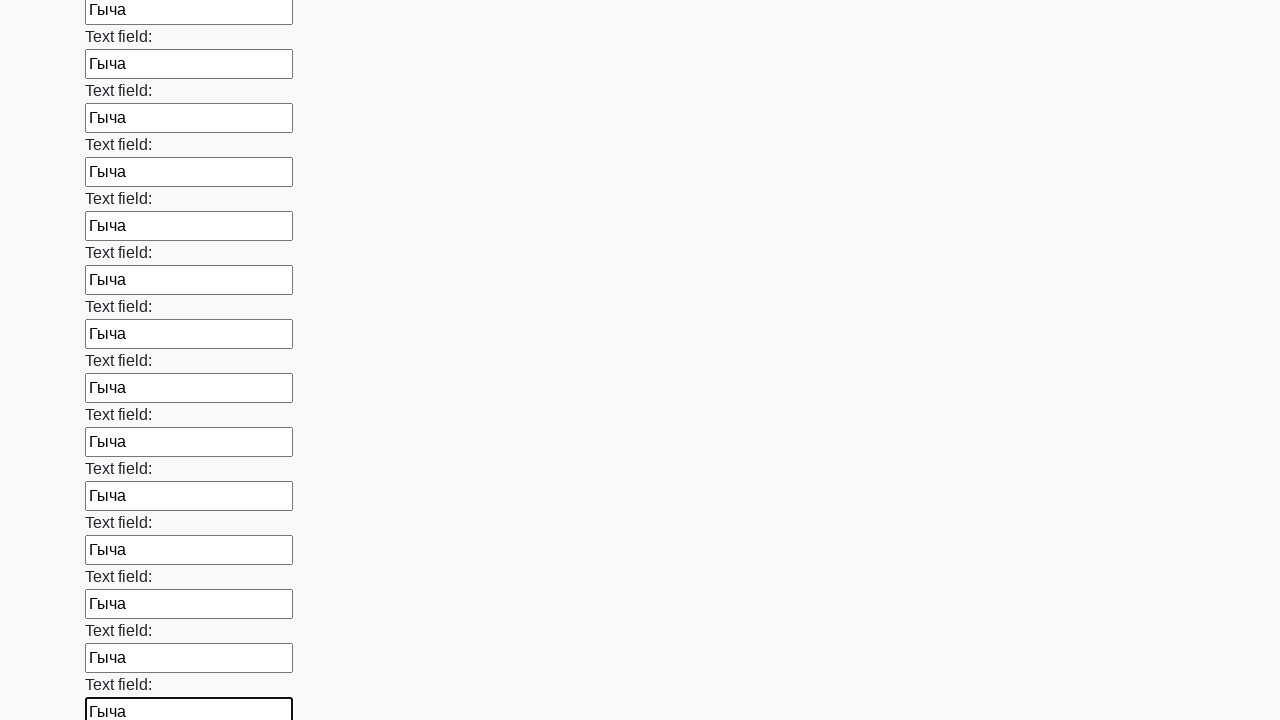

Filled input field with 'Гыча' on input >> nth=42
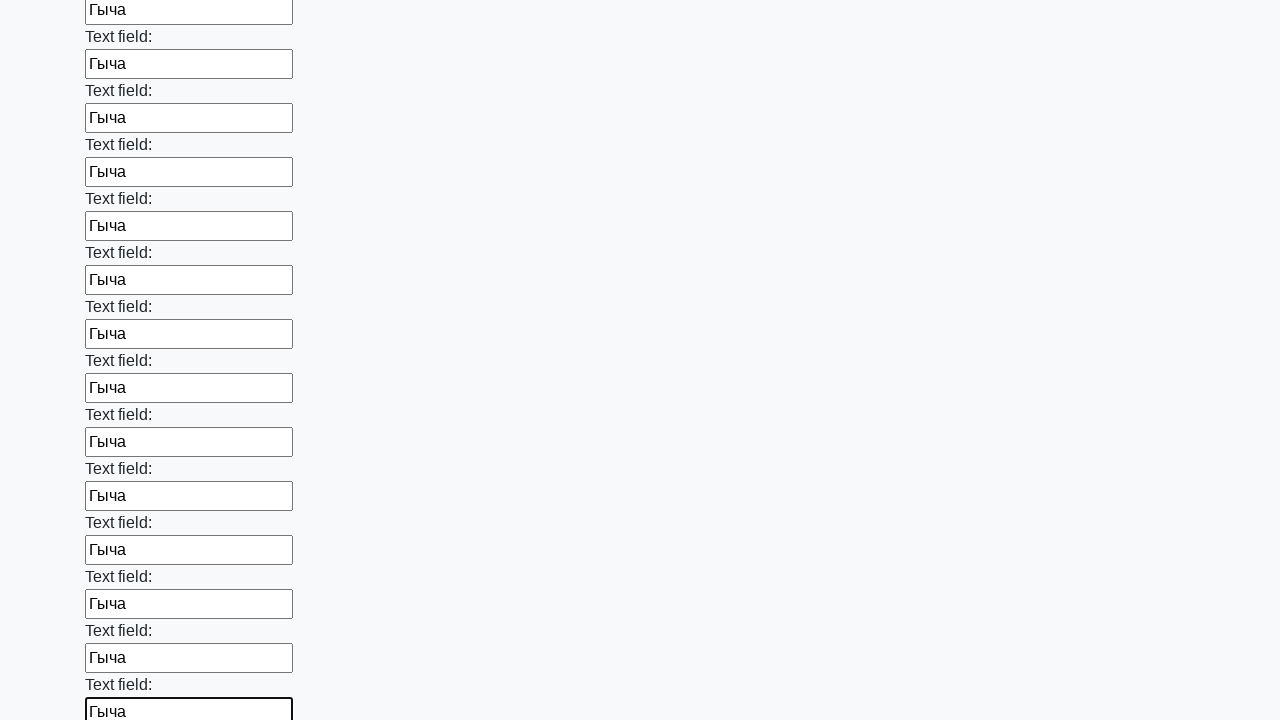

Filled input field with 'Гыча' on input >> nth=43
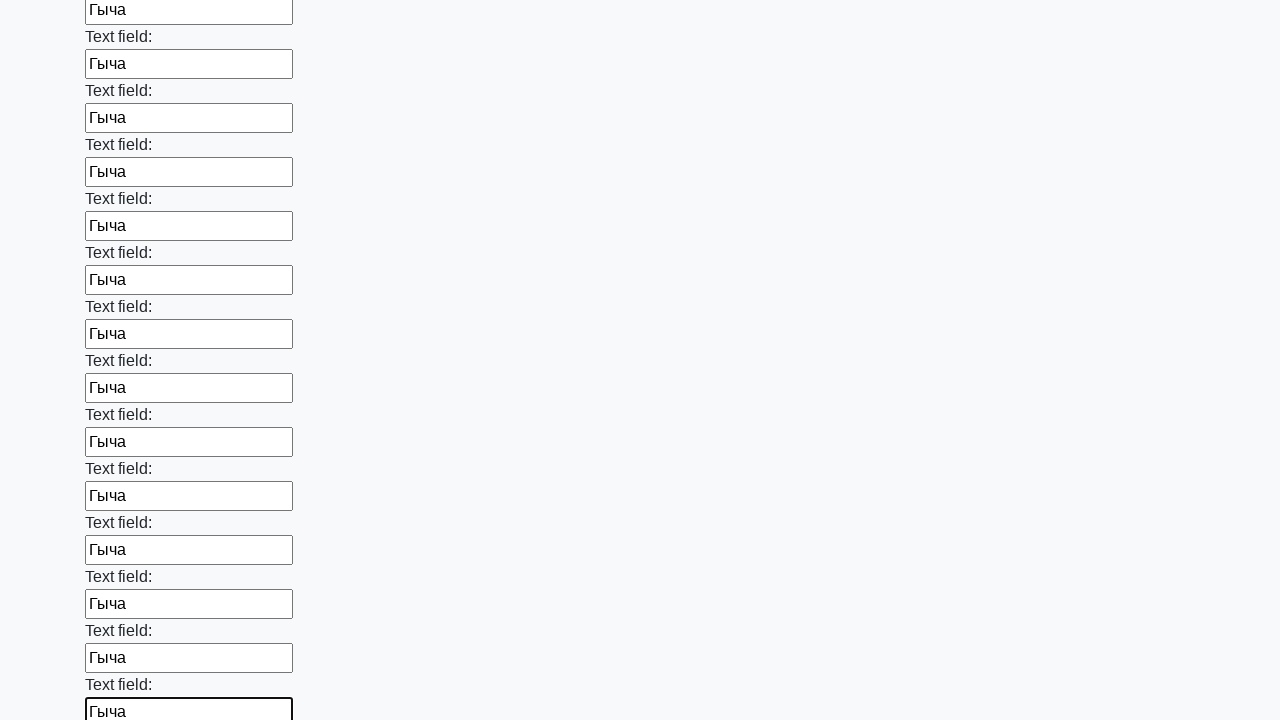

Filled input field with 'Гыча' on input >> nth=44
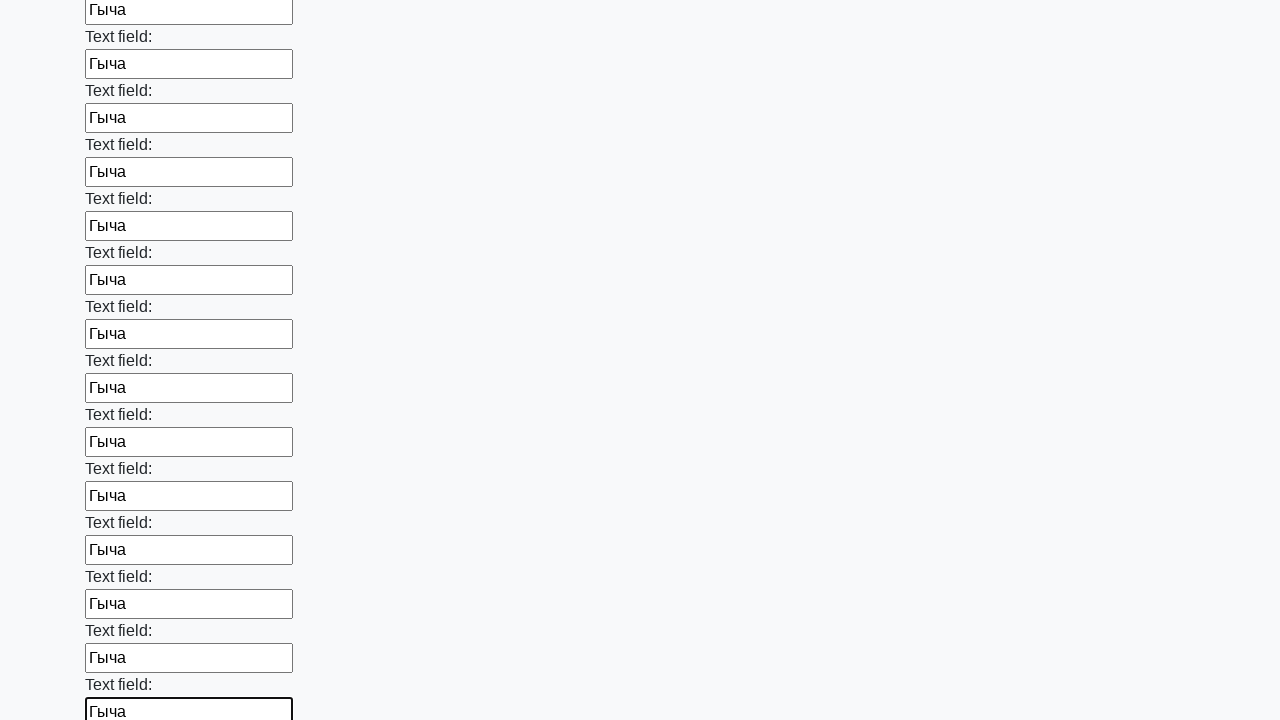

Filled input field with 'Гыча' on input >> nth=45
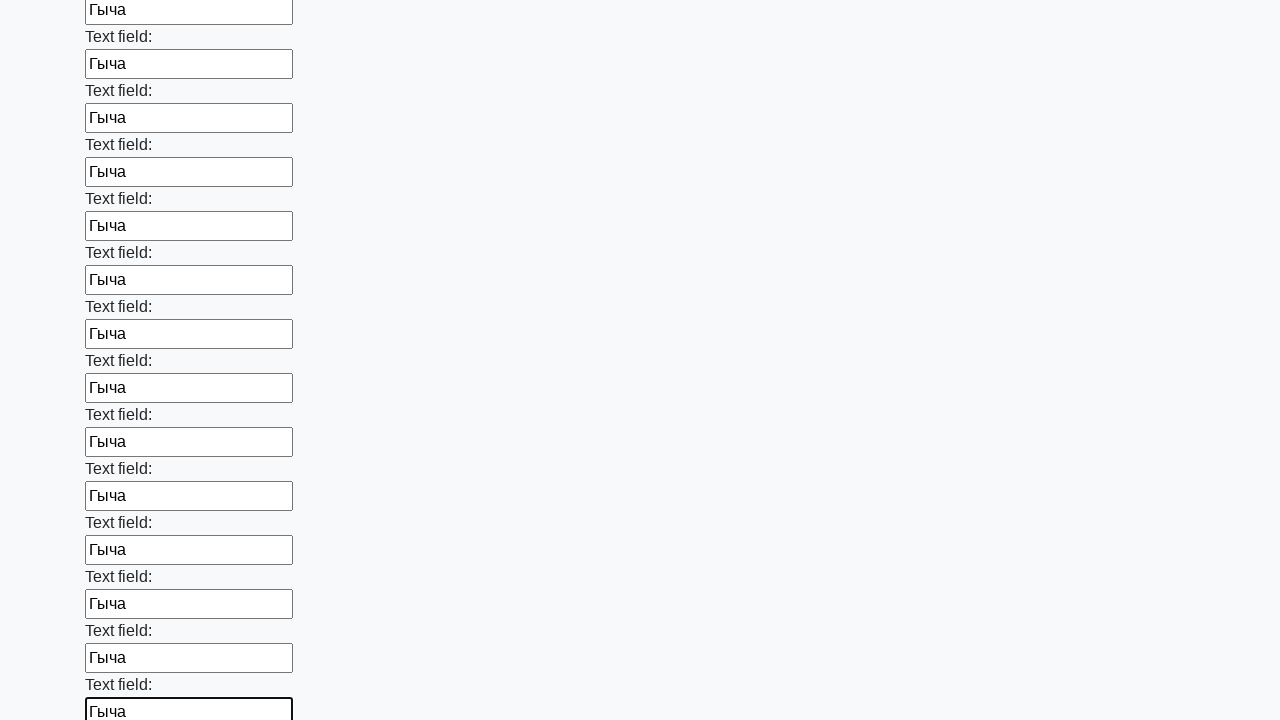

Filled input field with 'Гыча' on input >> nth=46
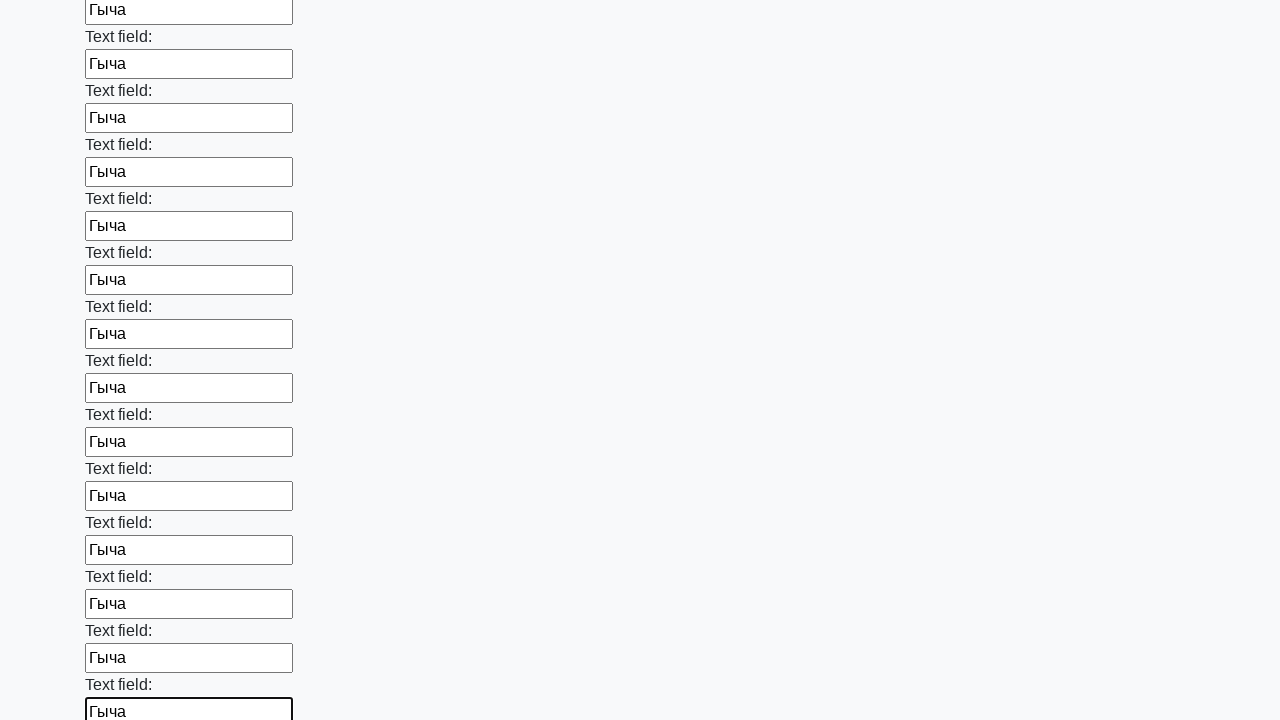

Filled input field with 'Гыча' on input >> nth=47
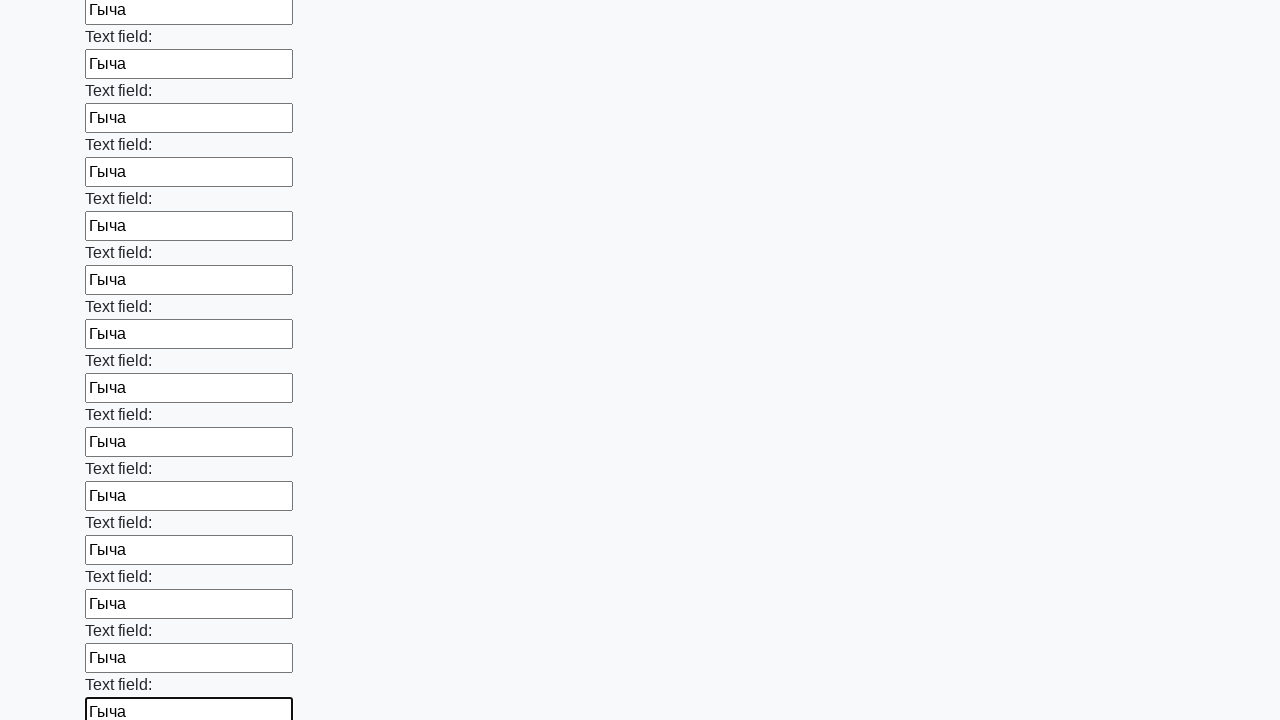

Filled input field with 'Гыча' on input >> nth=48
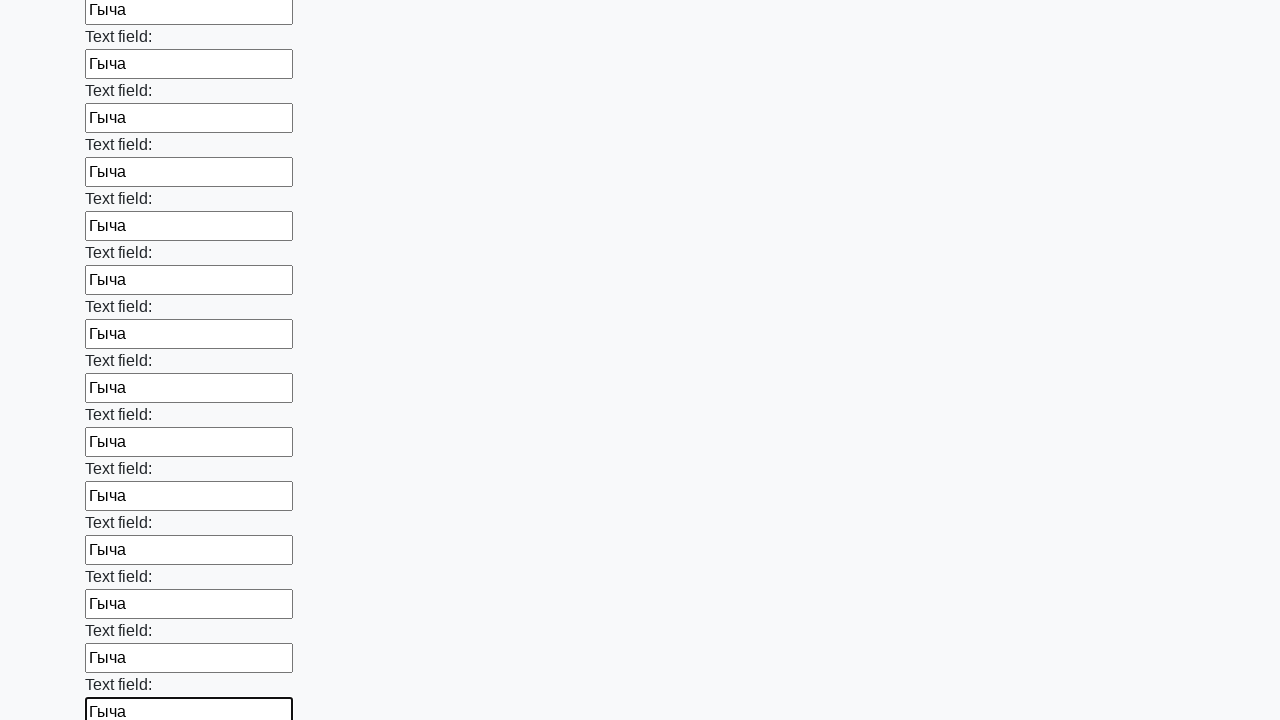

Filled input field with 'Гыча' on input >> nth=49
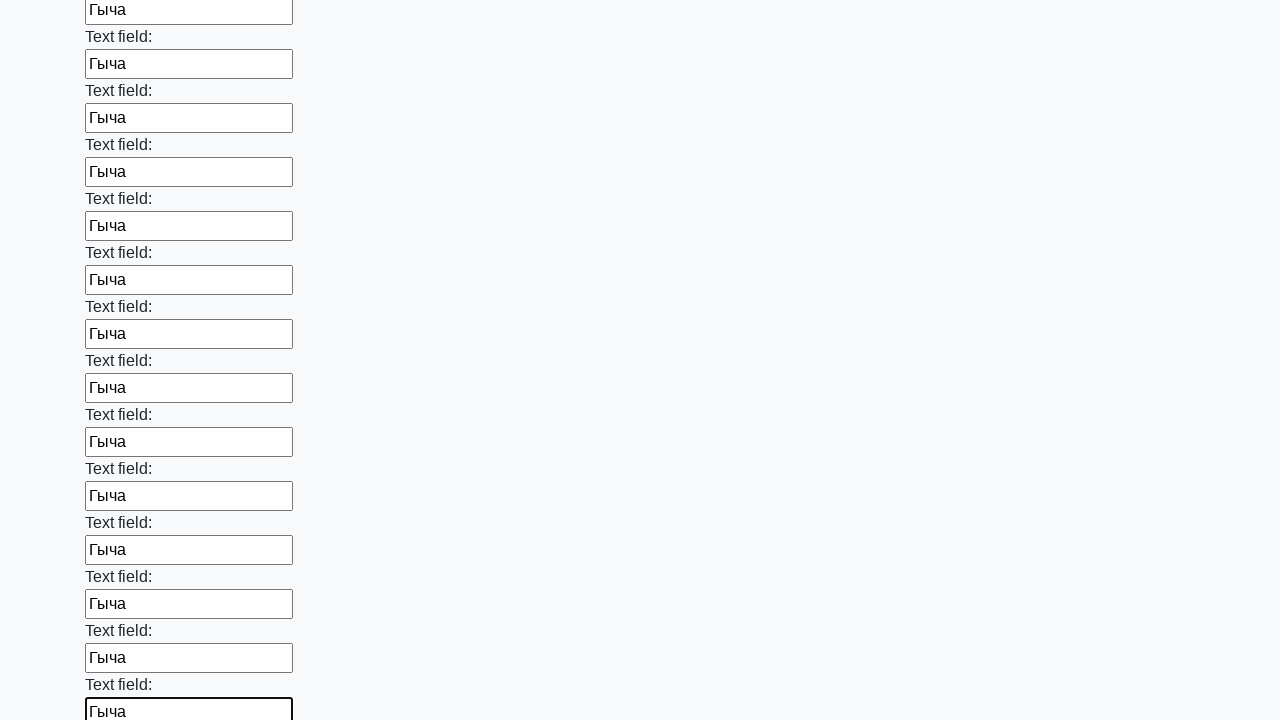

Filled input field with 'Гыча' on input >> nth=50
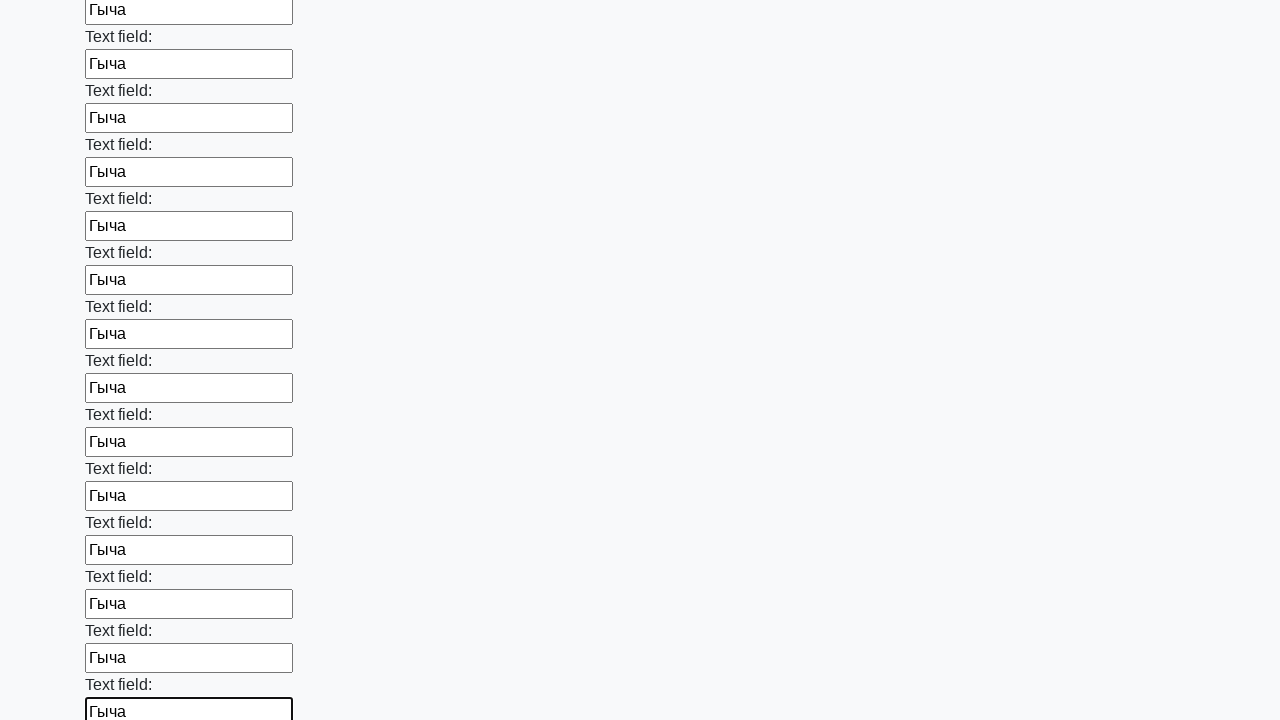

Filled input field with 'Гыча' on input >> nth=51
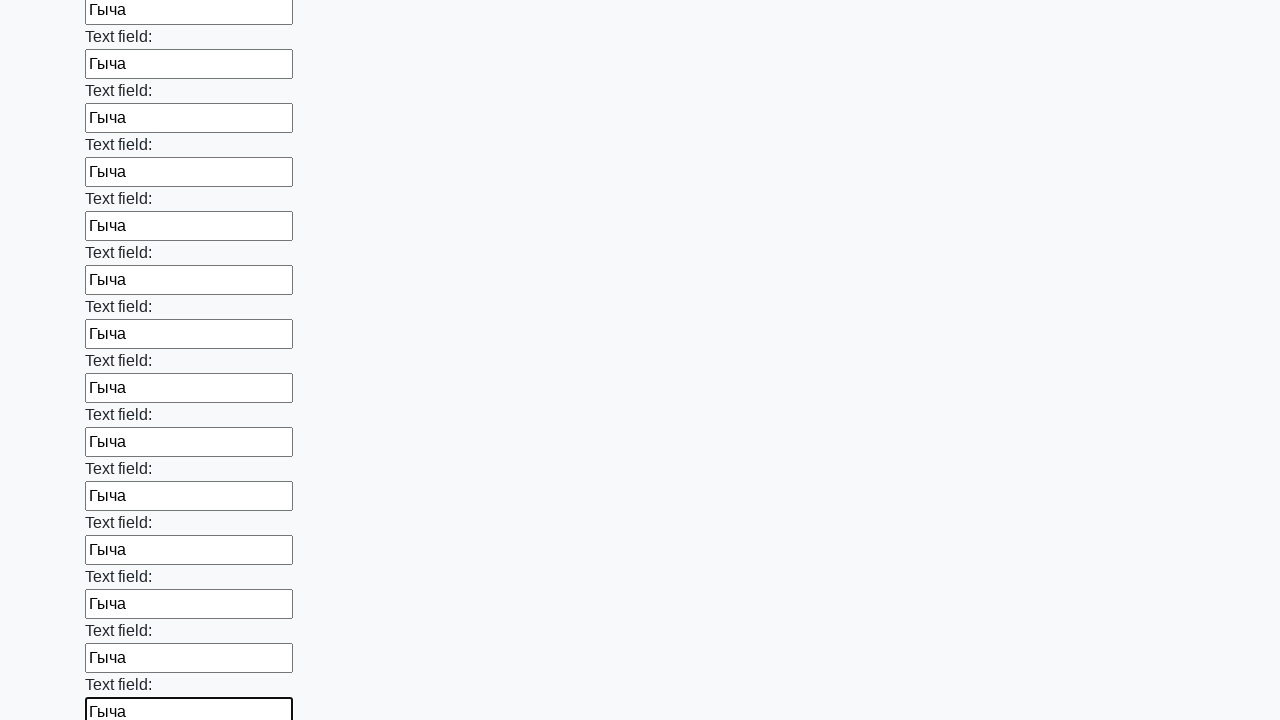

Filled input field with 'Гыча' on input >> nth=52
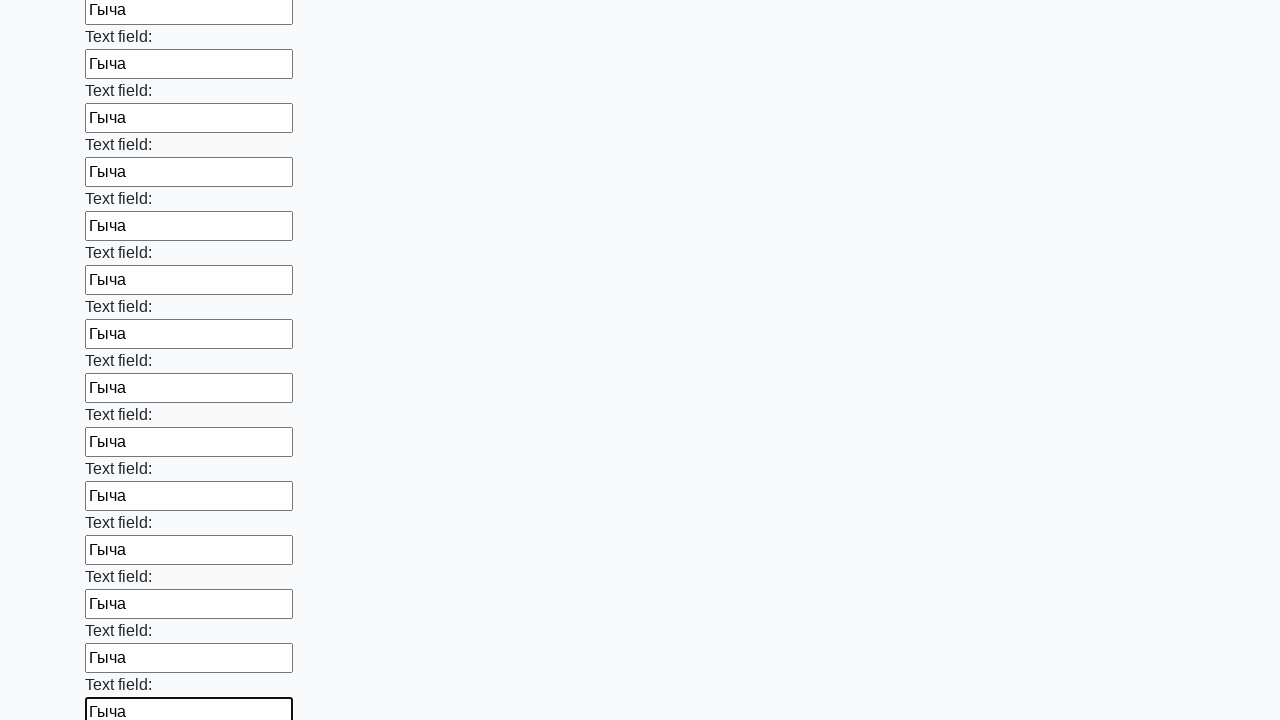

Filled input field with 'Гыча' on input >> nth=53
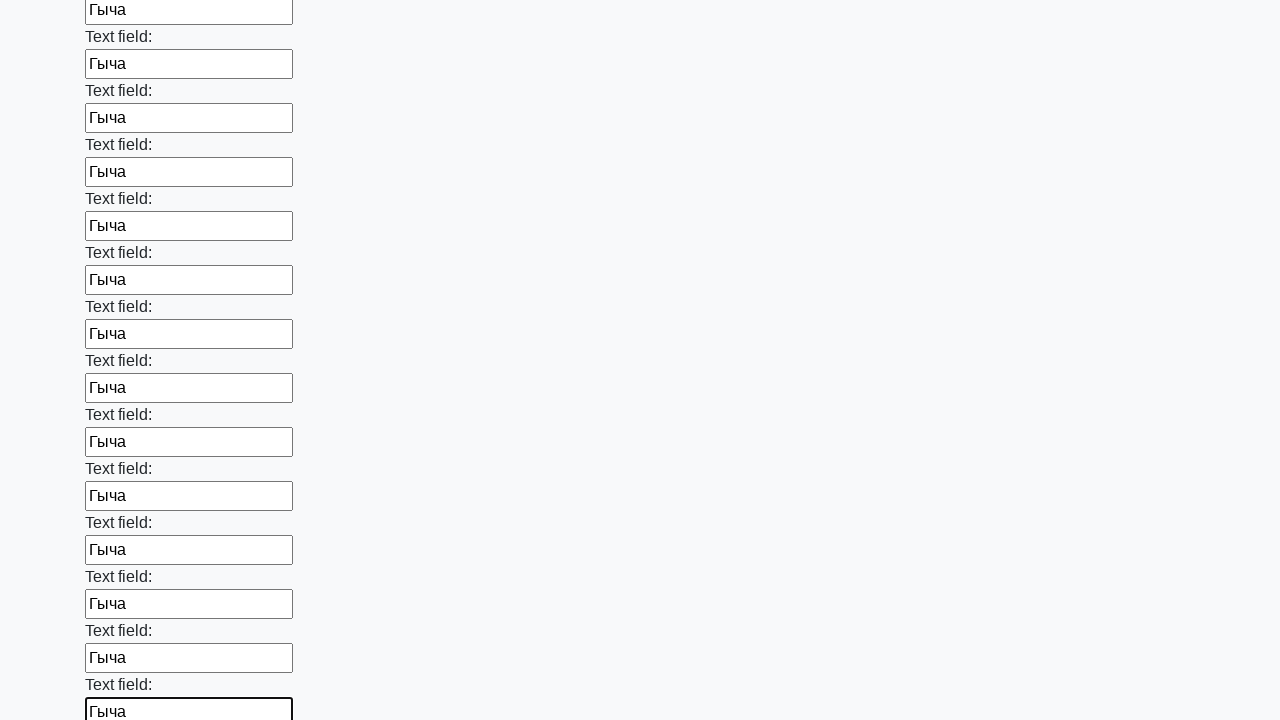

Filled input field with 'Гыча' on input >> nth=54
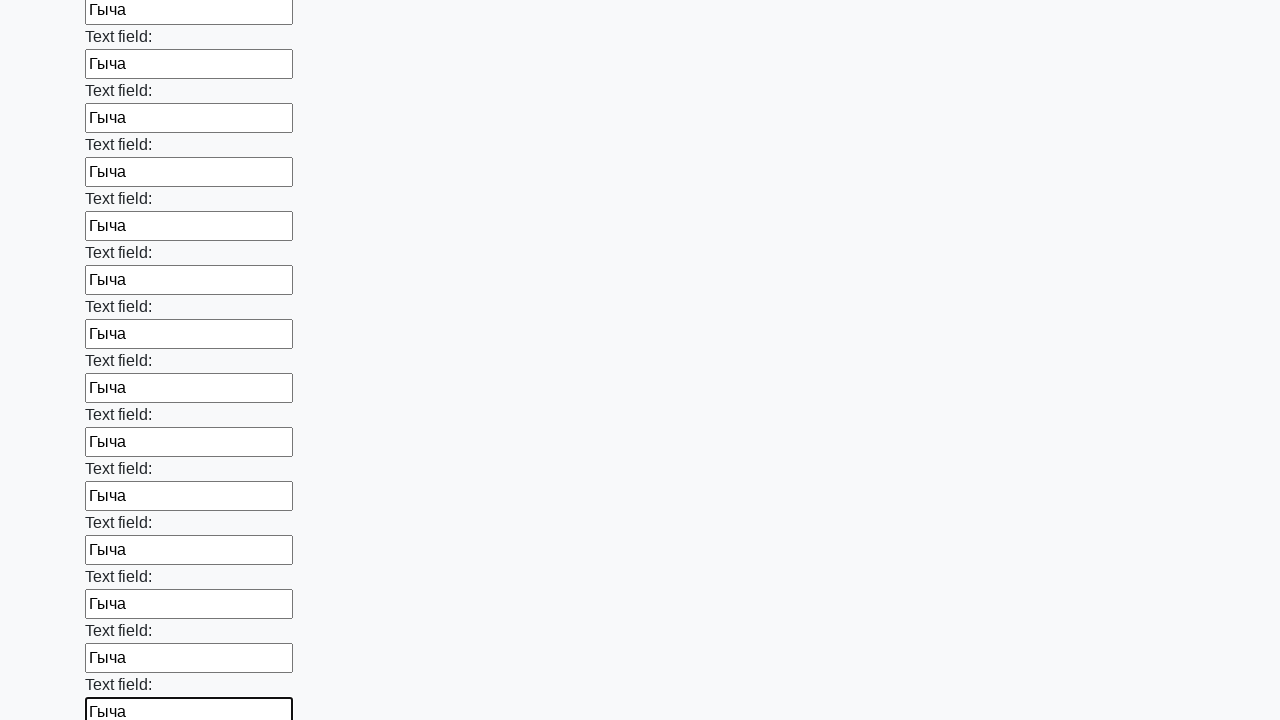

Filled input field with 'Гыча' on input >> nth=55
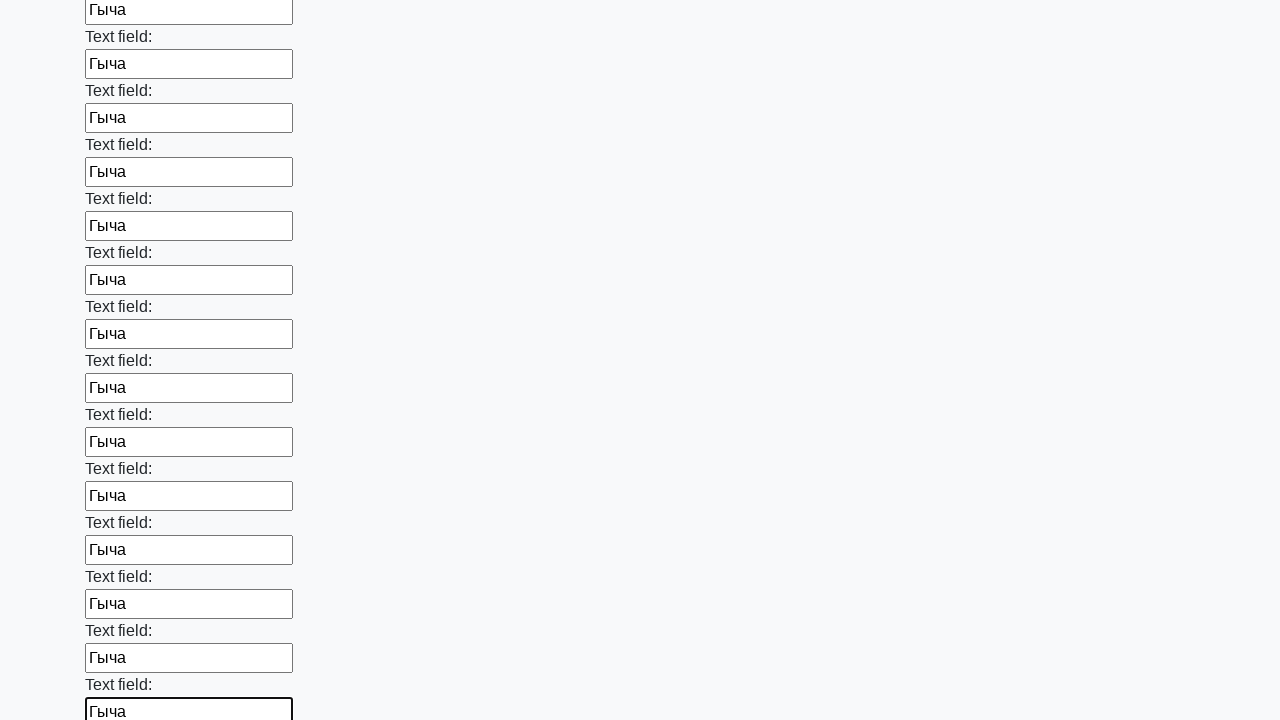

Filled input field with 'Гыча' on input >> nth=56
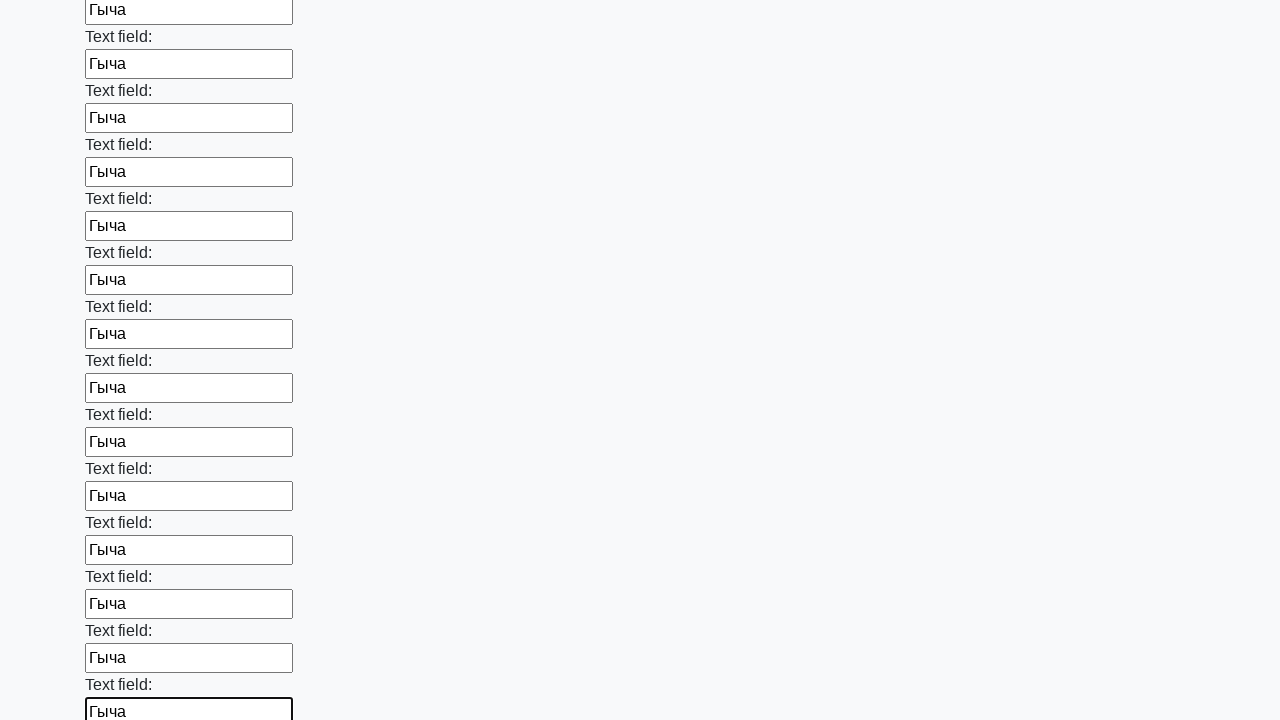

Filled input field with 'Гыча' on input >> nth=57
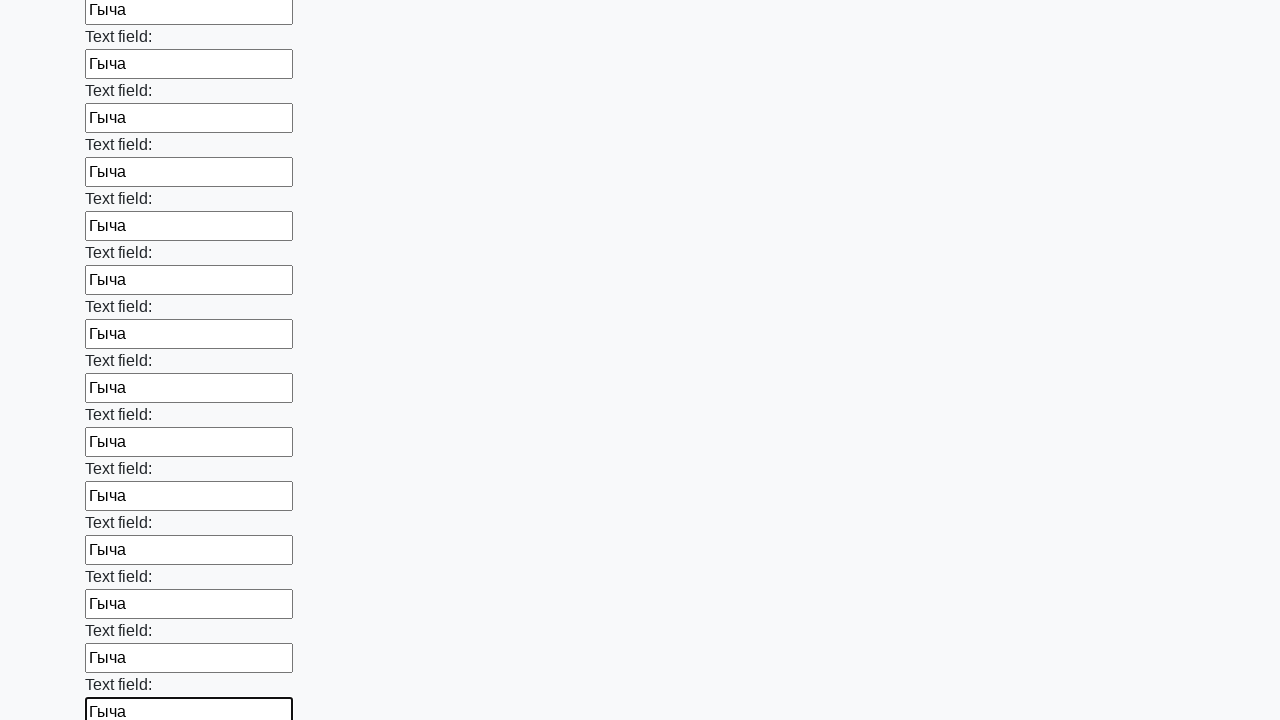

Filled input field with 'Гыча' on input >> nth=58
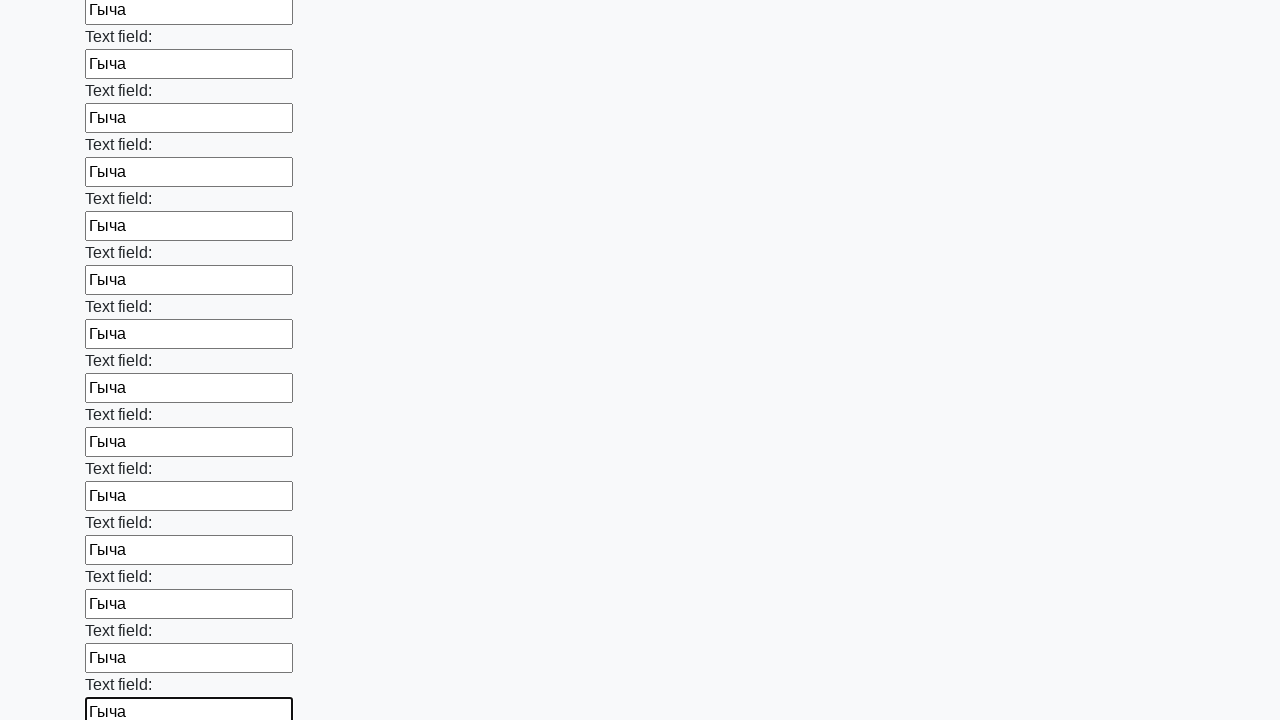

Filled input field with 'Гыча' on input >> nth=59
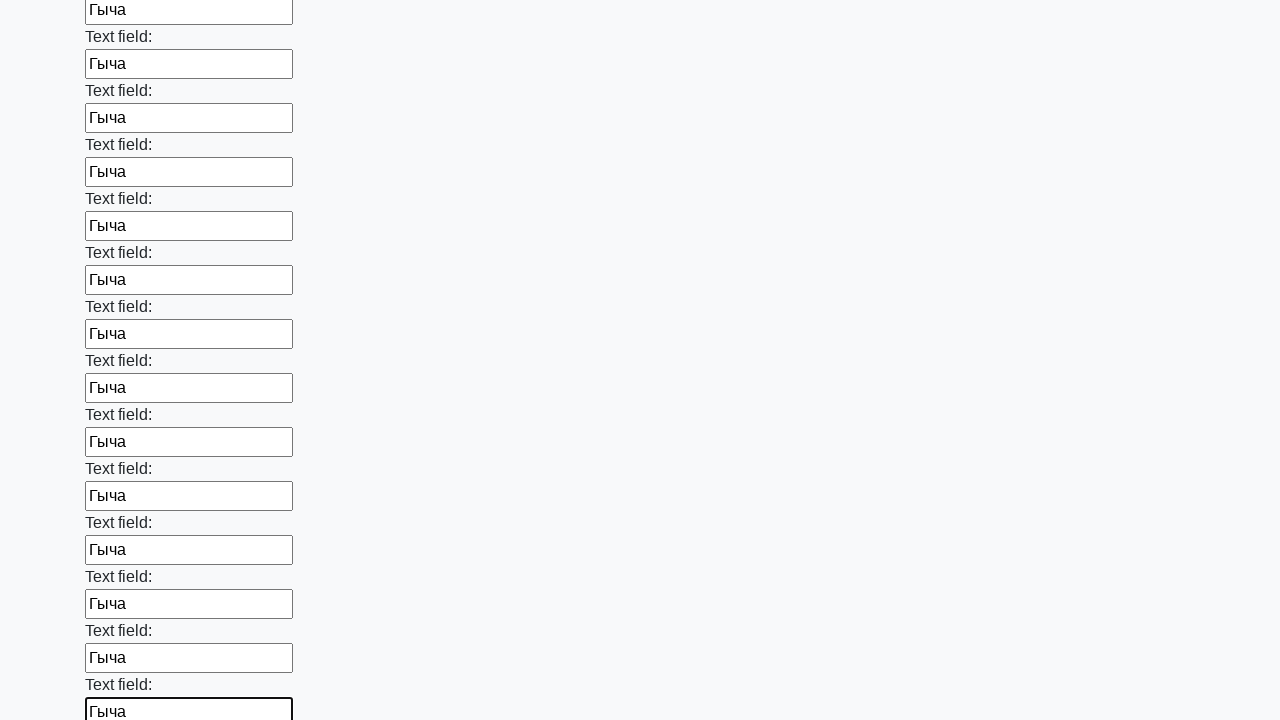

Filled input field with 'Гыча' on input >> nth=60
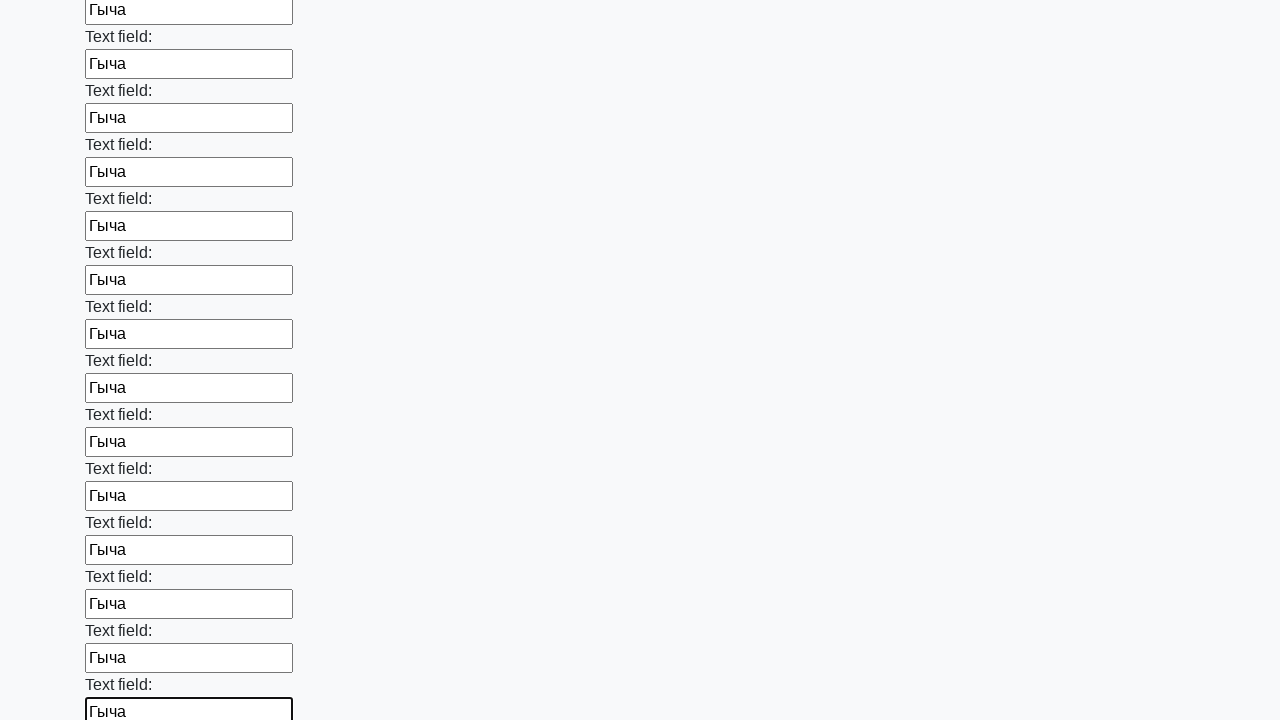

Filled input field with 'Гыча' on input >> nth=61
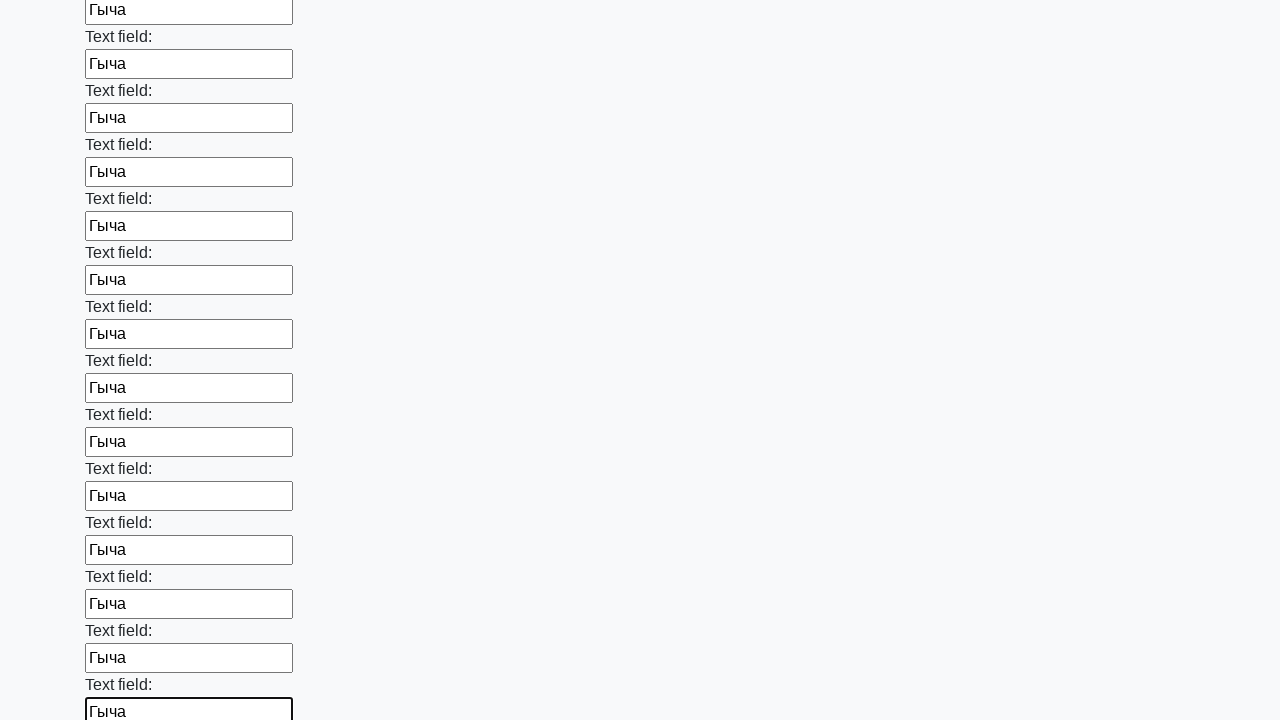

Filled input field with 'Гыча' on input >> nth=62
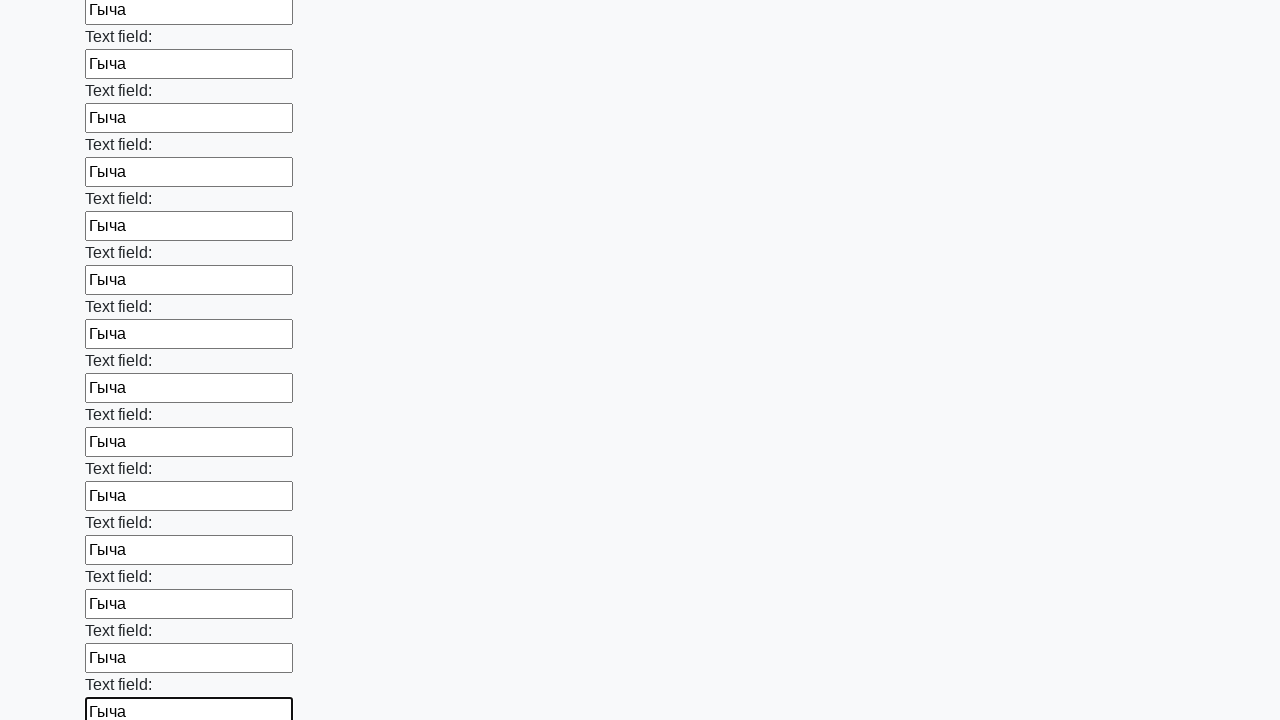

Filled input field with 'Гыча' on input >> nth=63
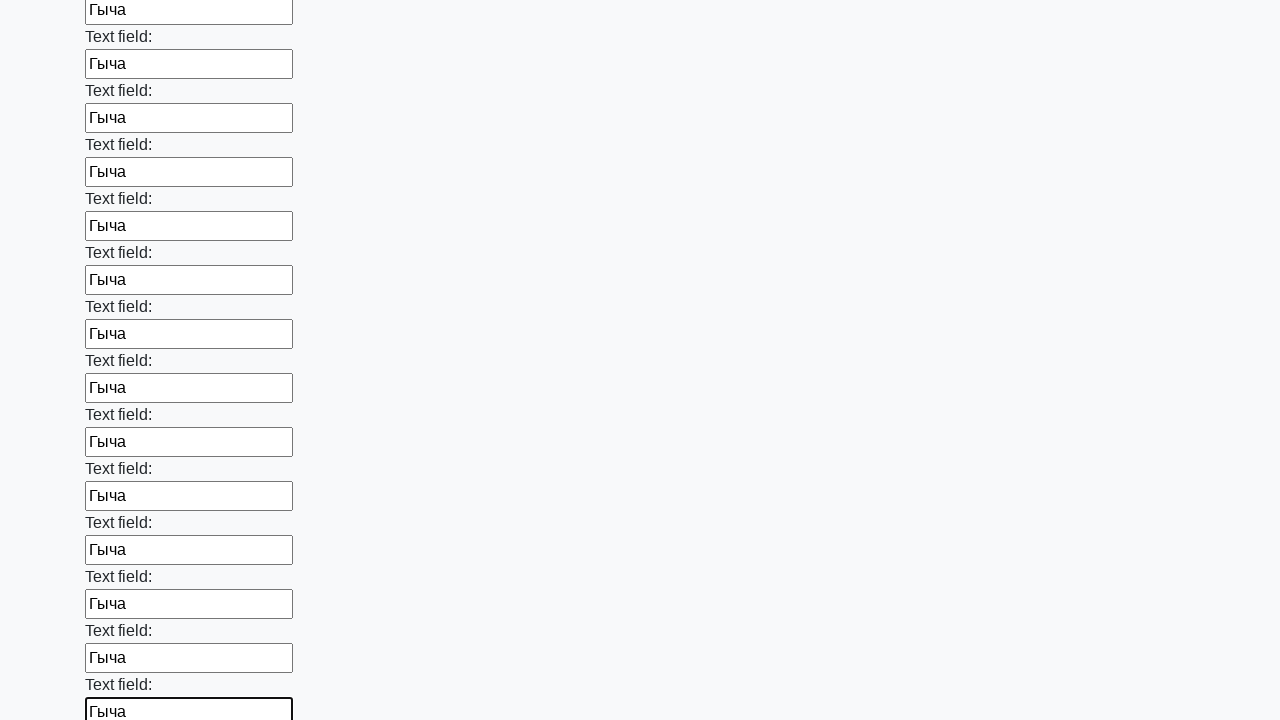

Filled input field with 'Гыча' on input >> nth=64
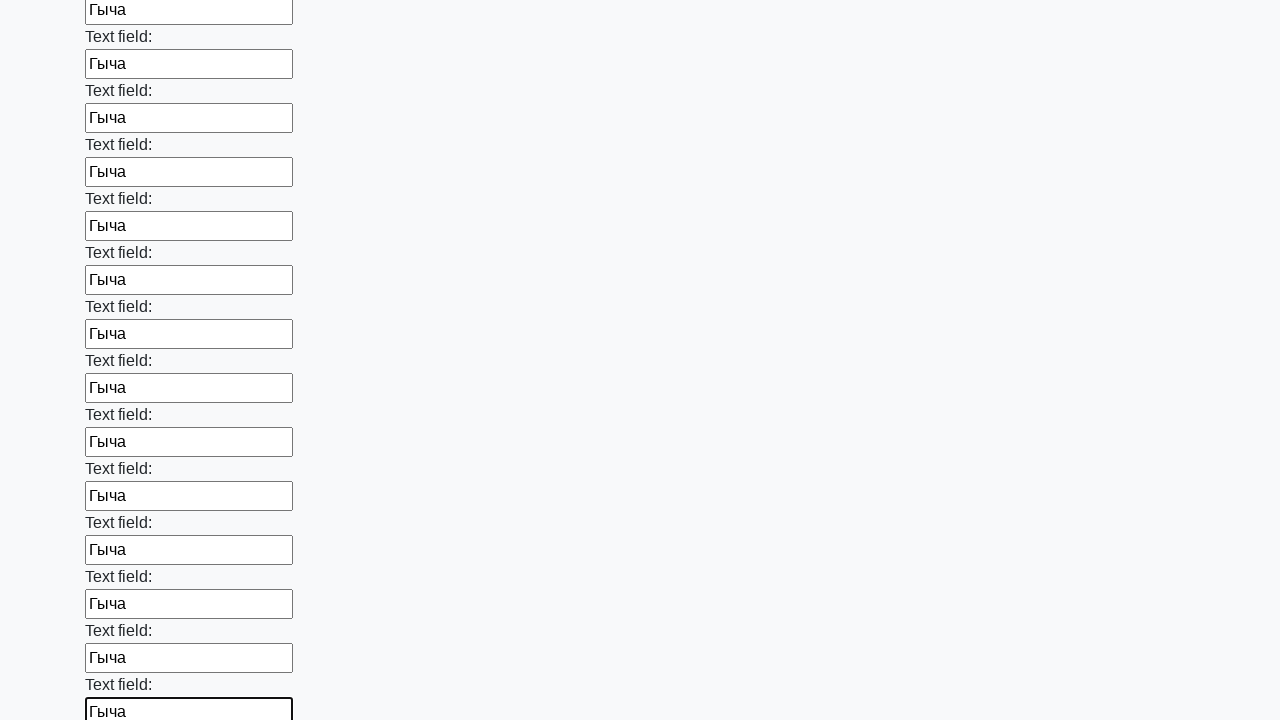

Filled input field with 'Гыча' on input >> nth=65
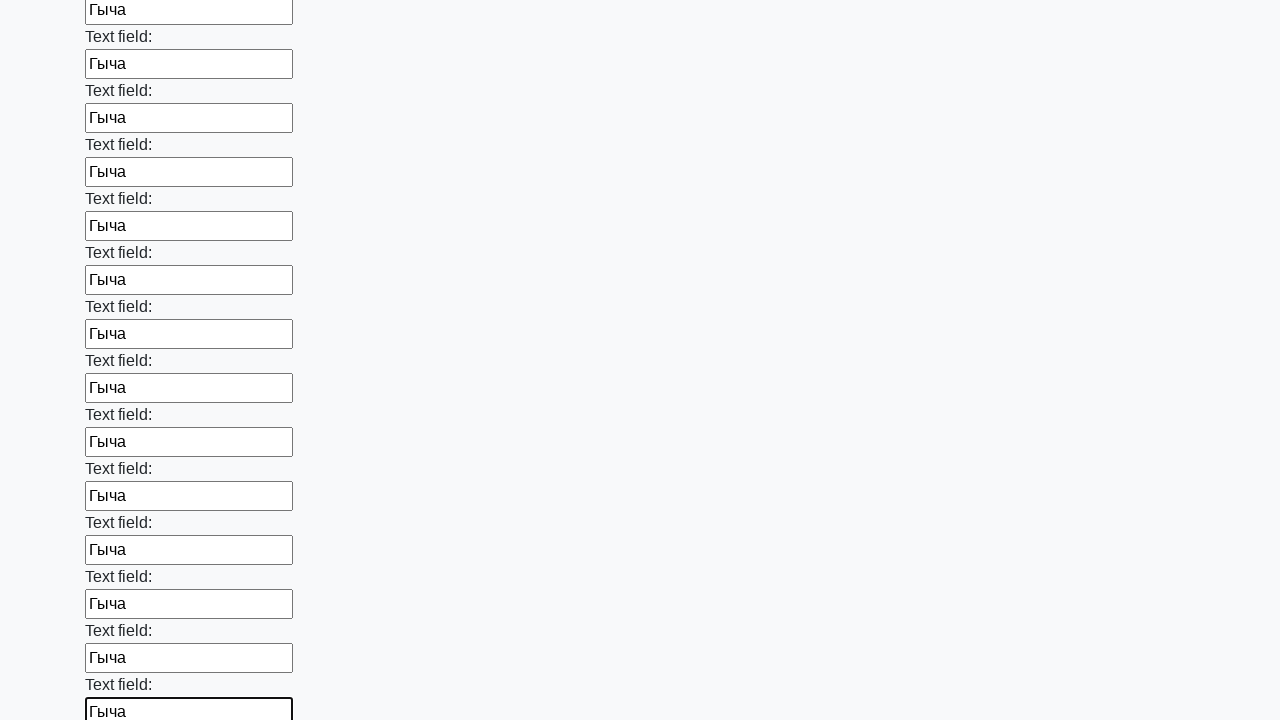

Filled input field with 'Гыча' on input >> nth=66
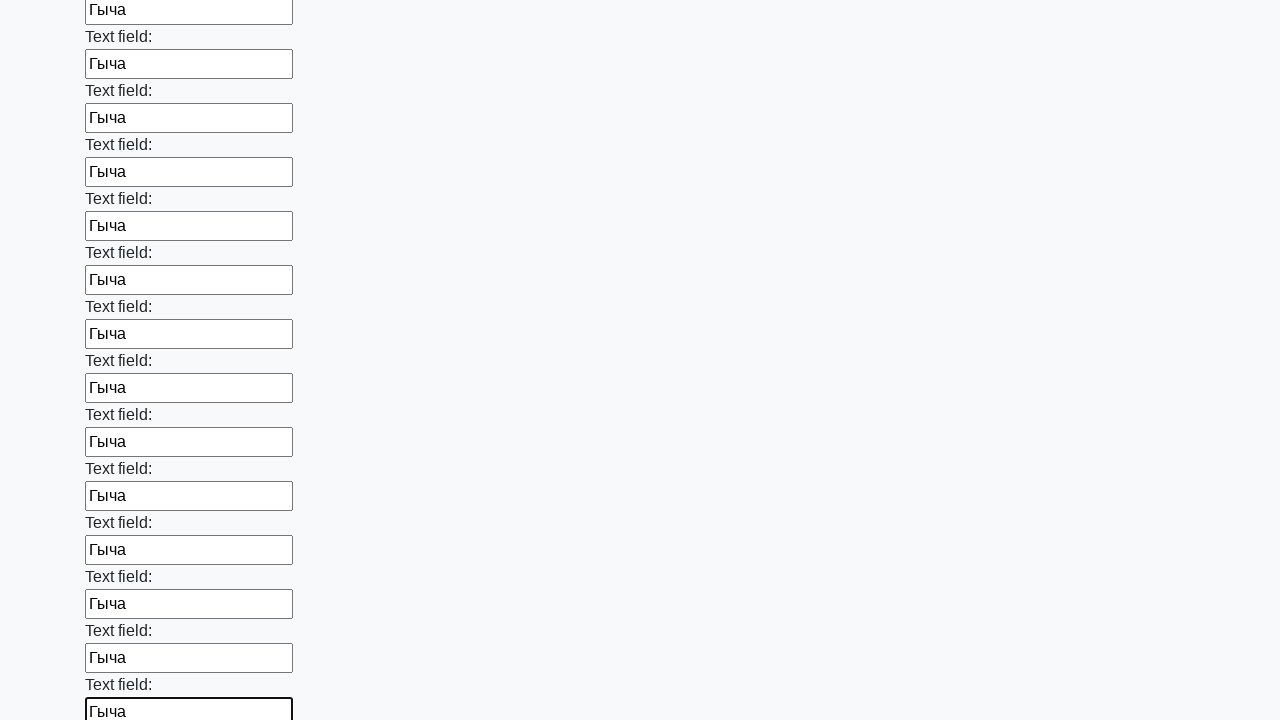

Filled input field with 'Гыча' on input >> nth=67
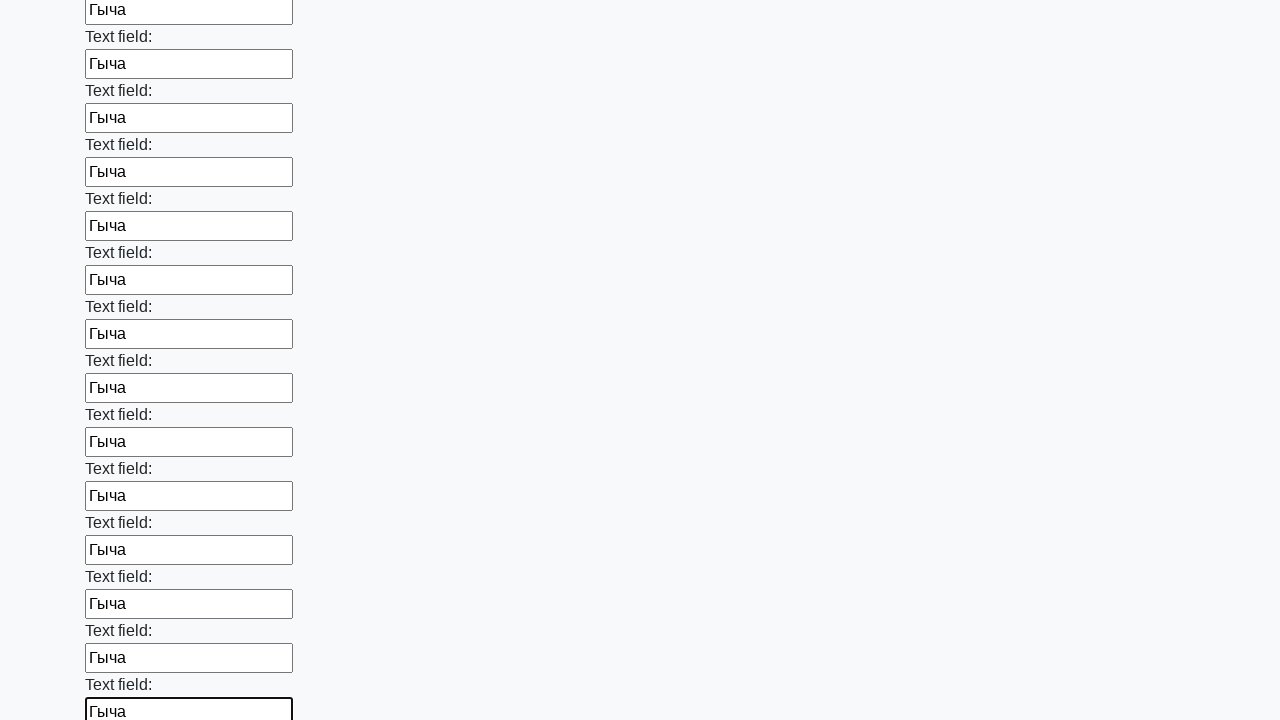

Filled input field with 'Гыча' on input >> nth=68
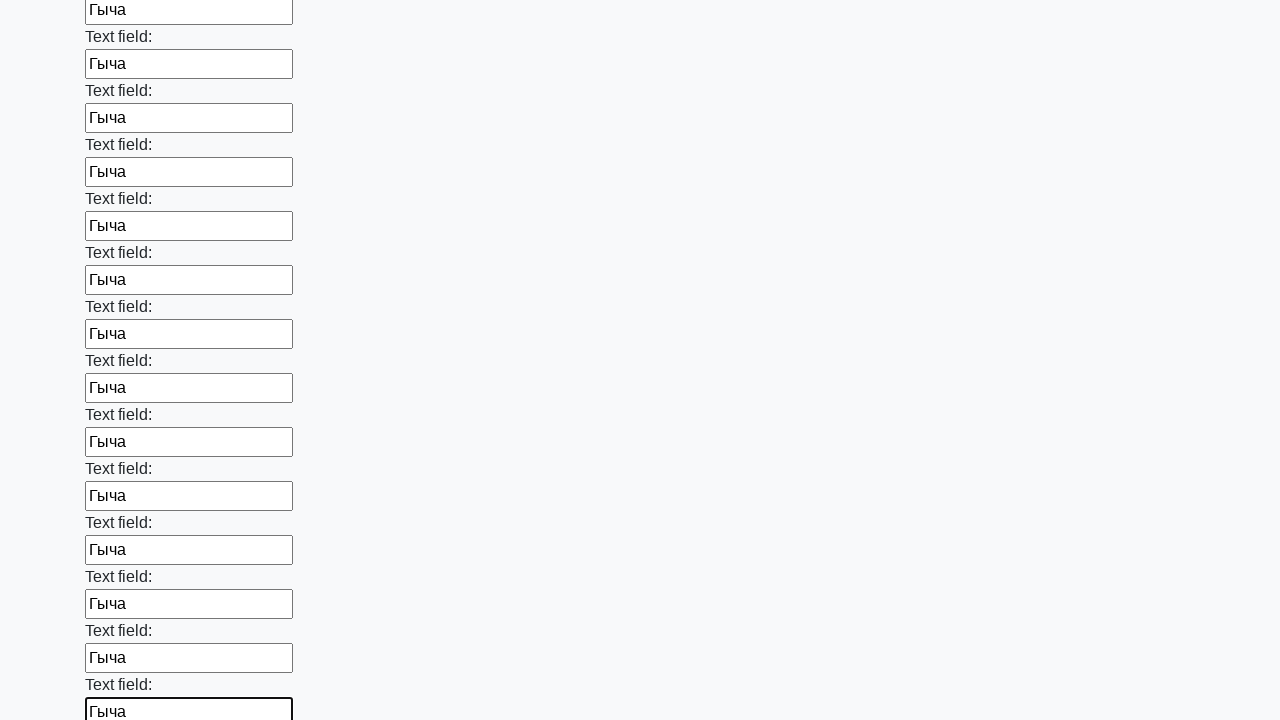

Filled input field with 'Гыча' on input >> nth=69
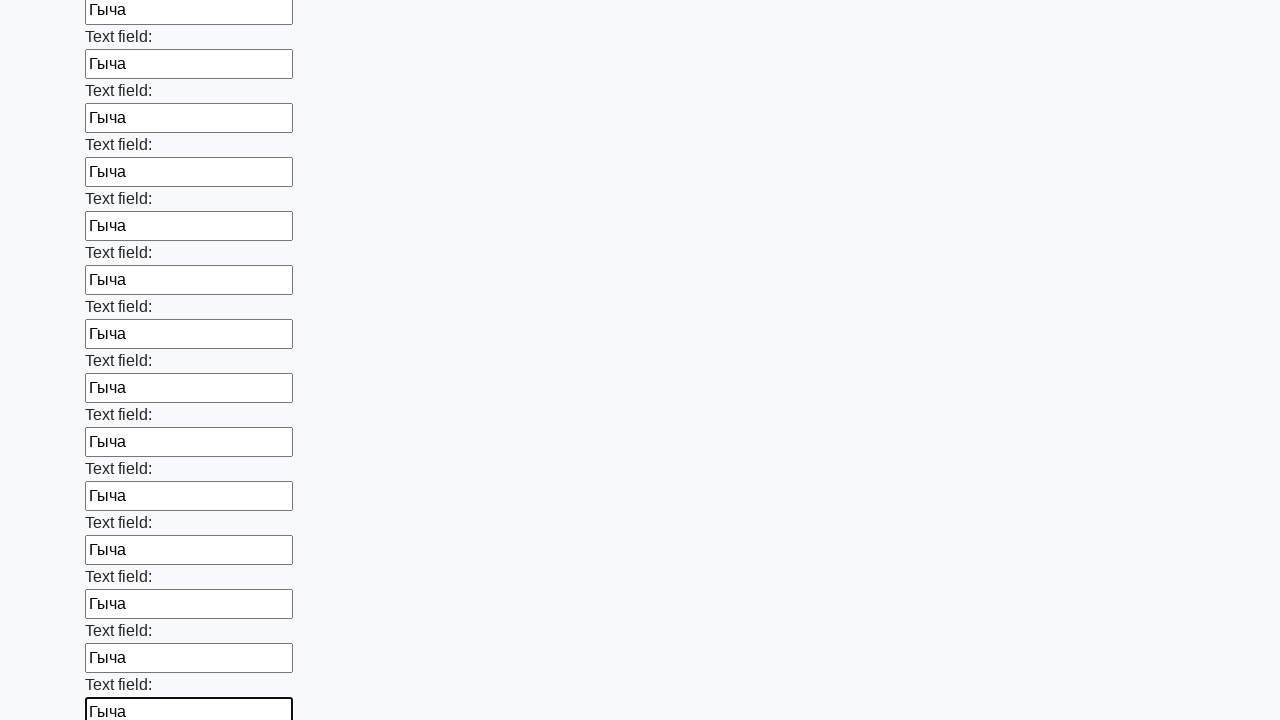

Filled input field with 'Гыча' on input >> nth=70
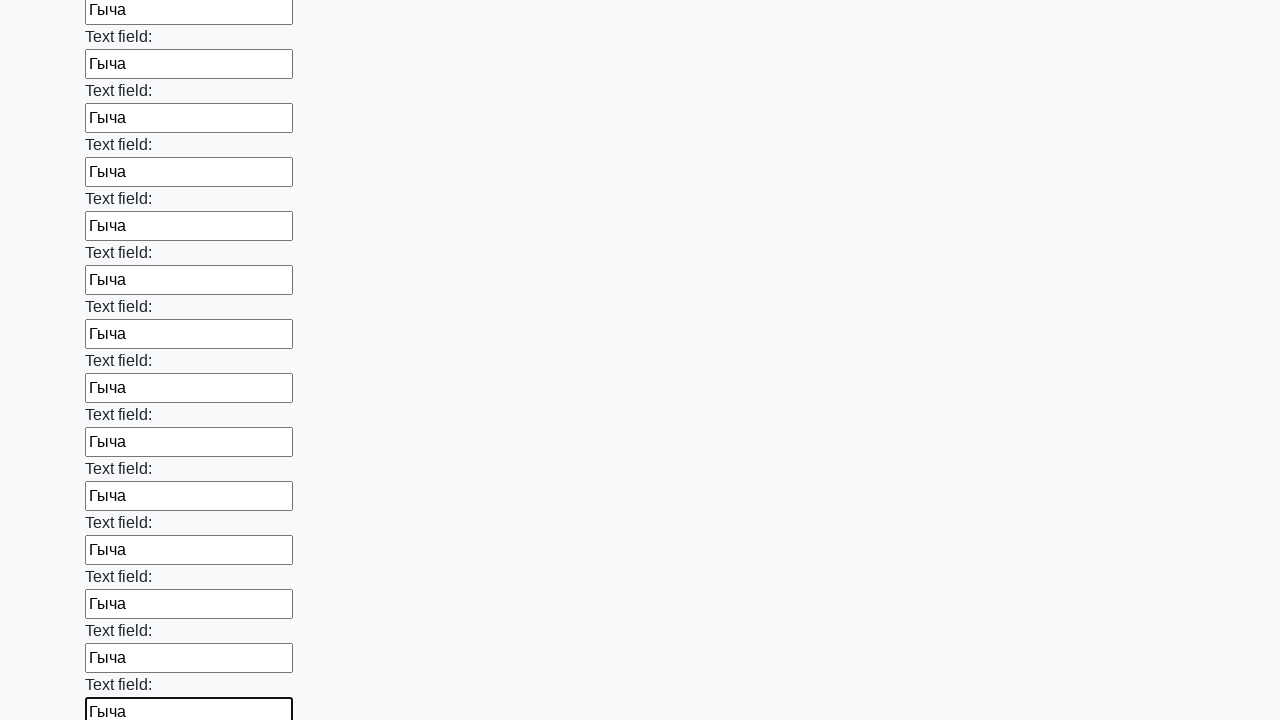

Filled input field with 'Гыча' on input >> nth=71
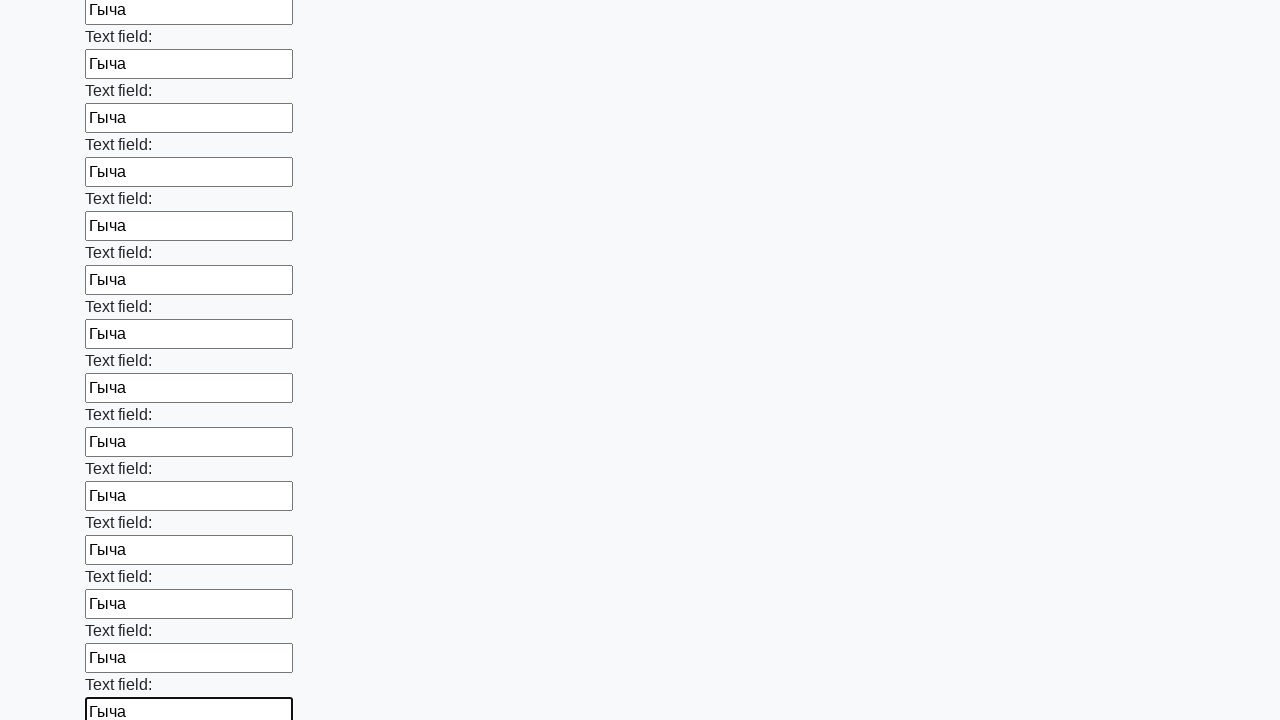

Filled input field with 'Гыча' on input >> nth=72
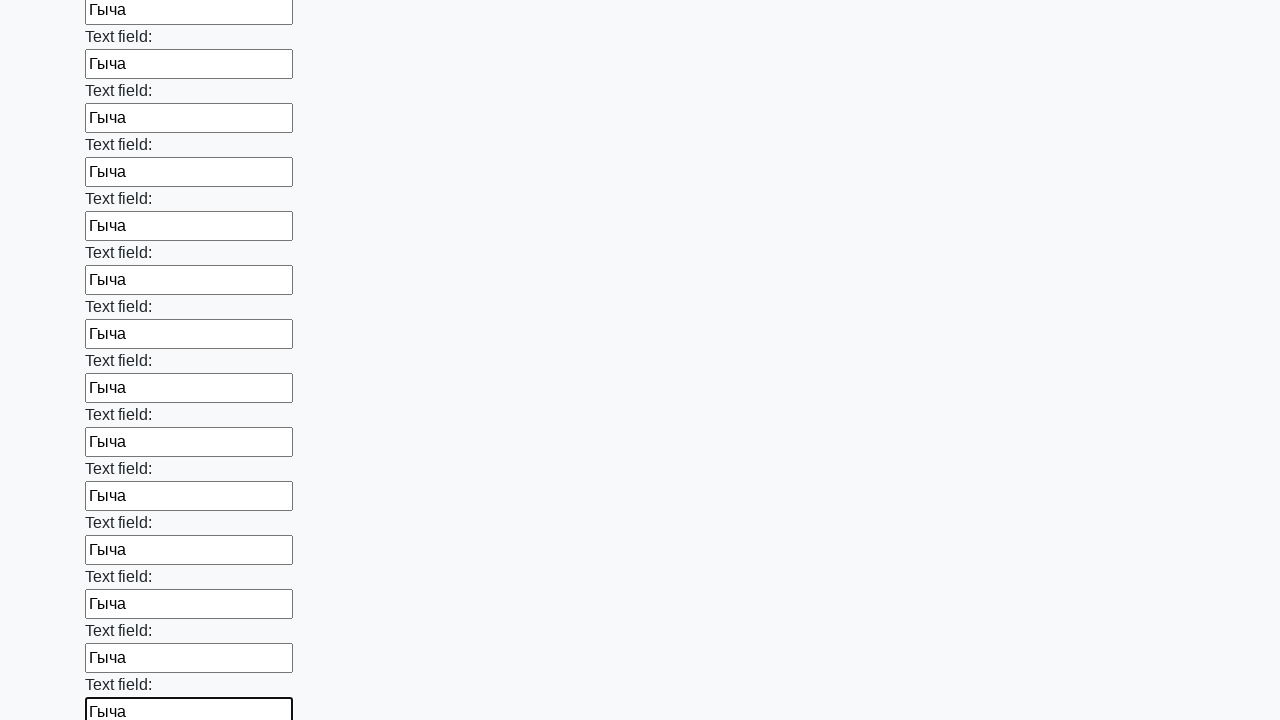

Filled input field with 'Гыча' on input >> nth=73
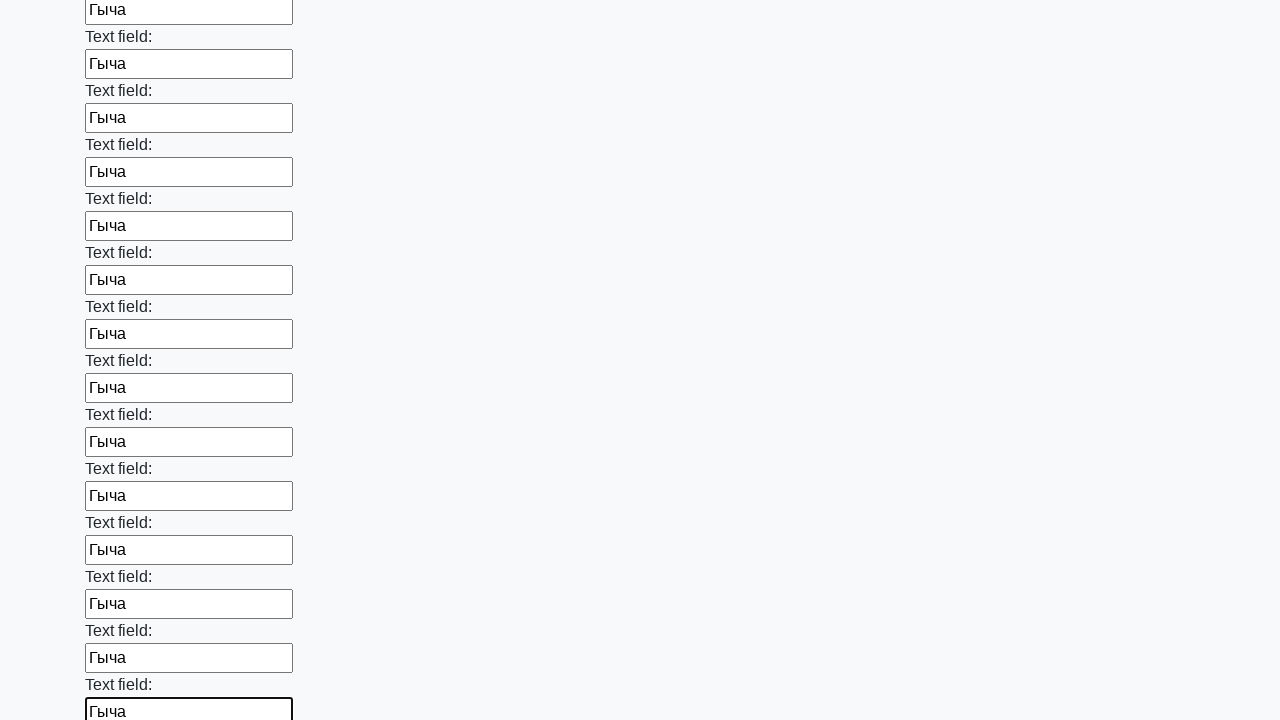

Filled input field with 'Гыча' on input >> nth=74
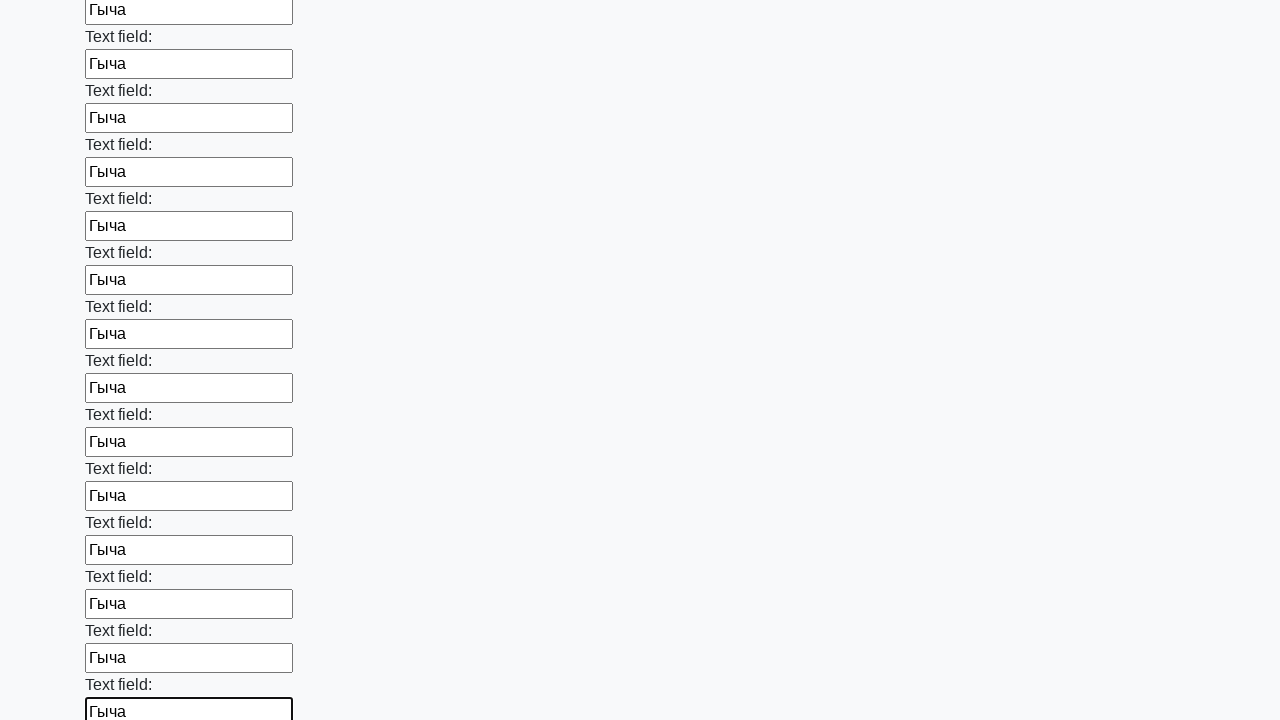

Filled input field with 'Гыча' on input >> nth=75
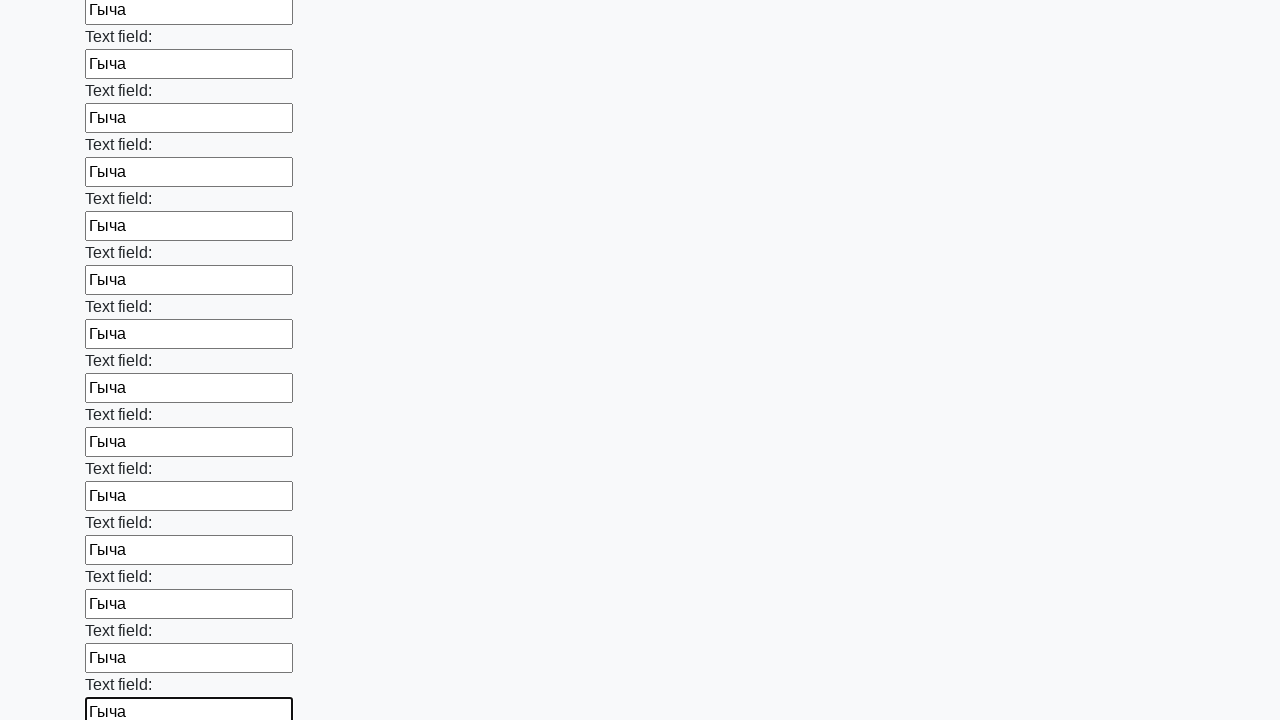

Filled input field with 'Гыча' on input >> nth=76
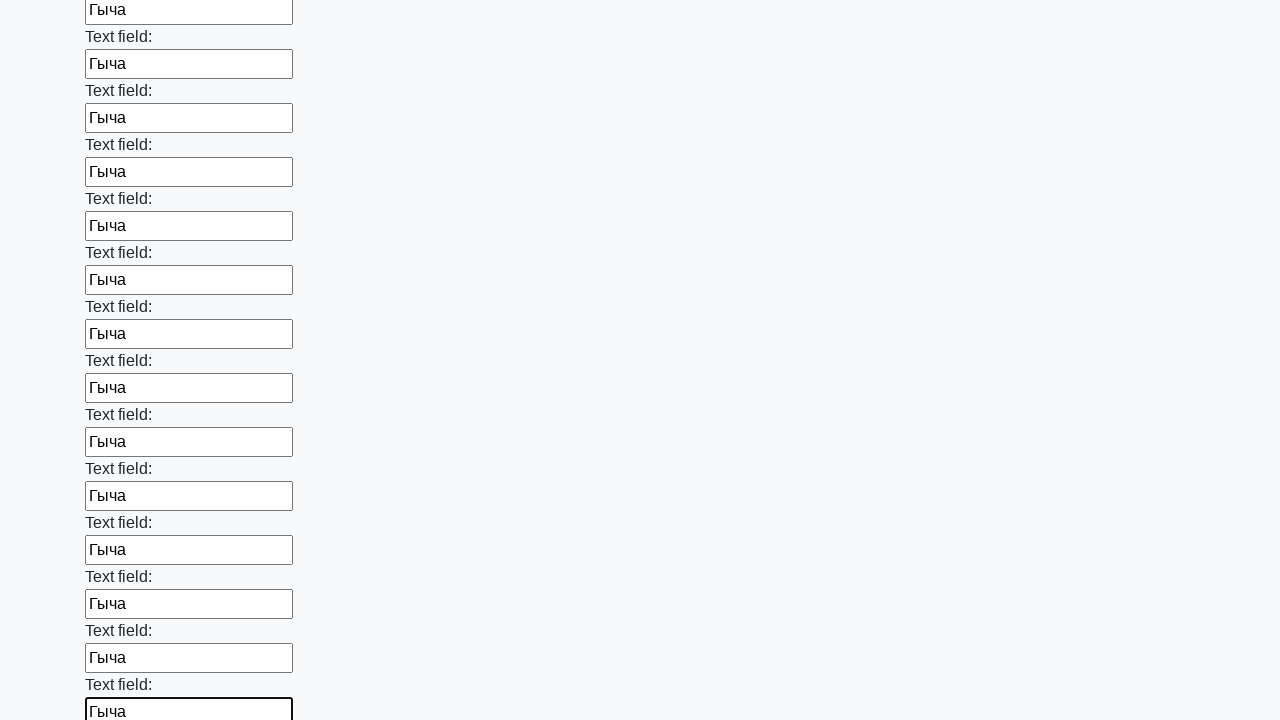

Filled input field with 'Гыча' on input >> nth=77
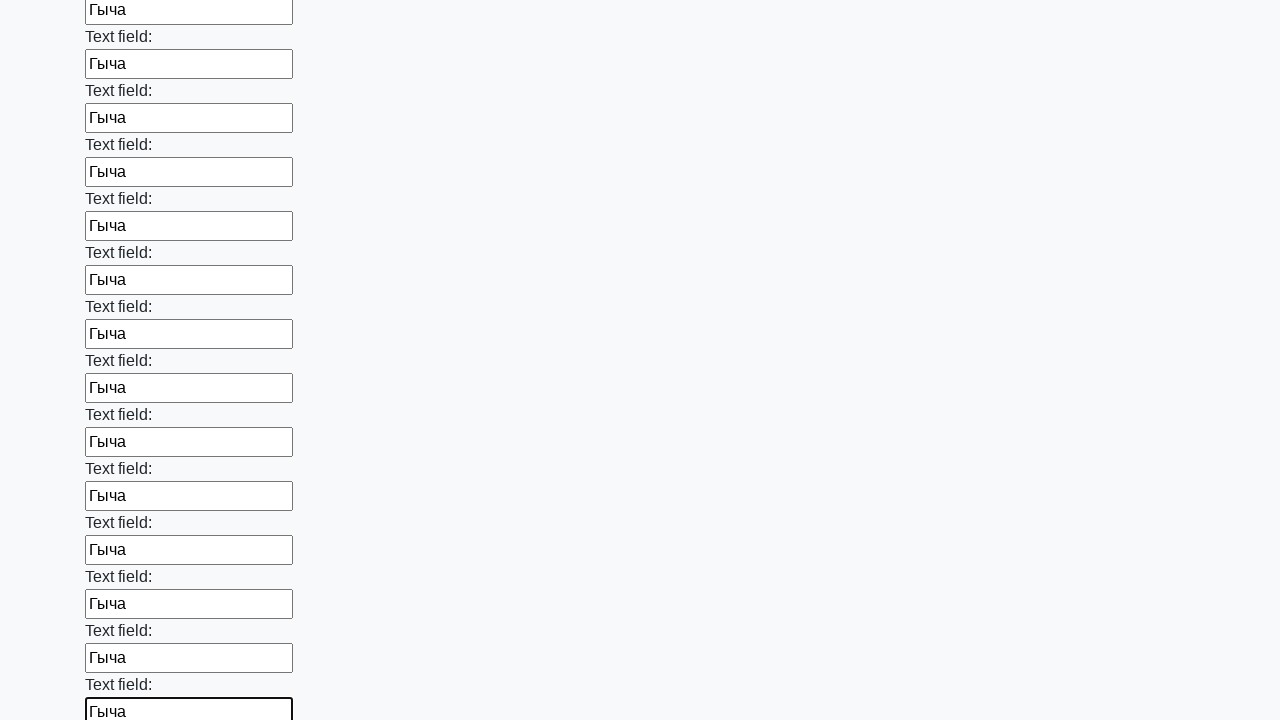

Filled input field with 'Гыча' on input >> nth=78
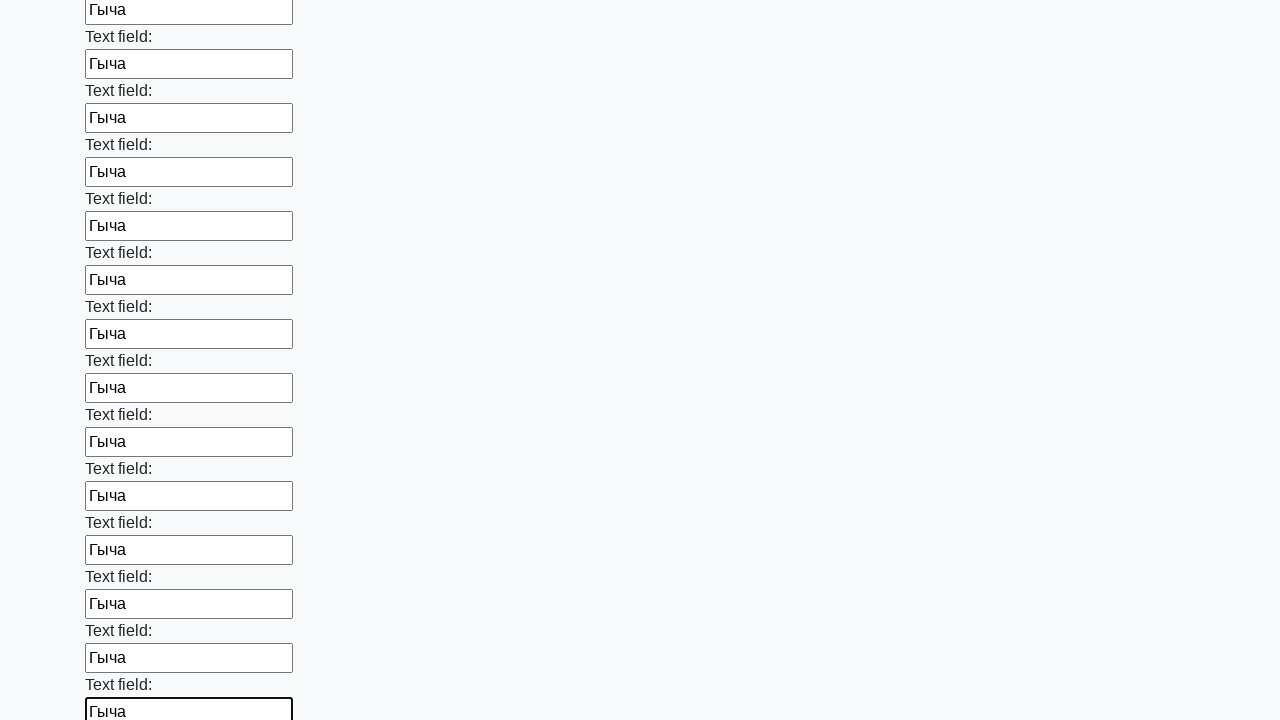

Filled input field with 'Гыча' on input >> nth=79
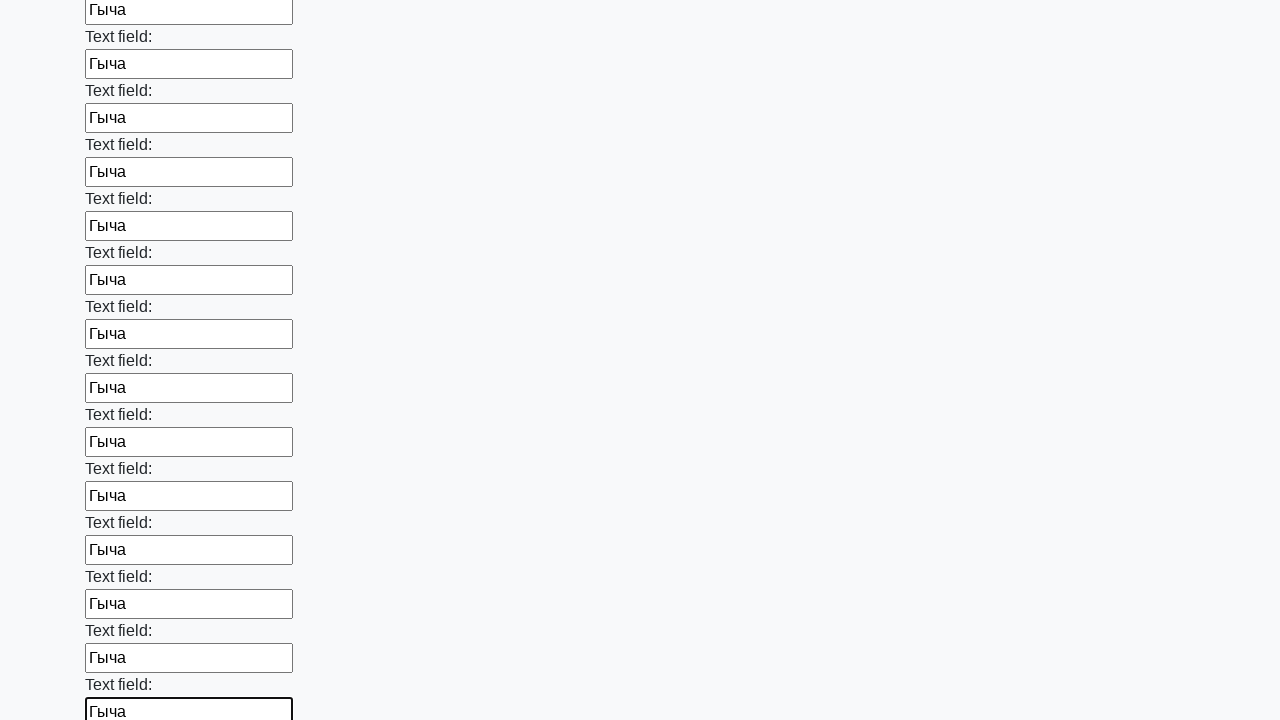

Filled input field with 'Гыча' on input >> nth=80
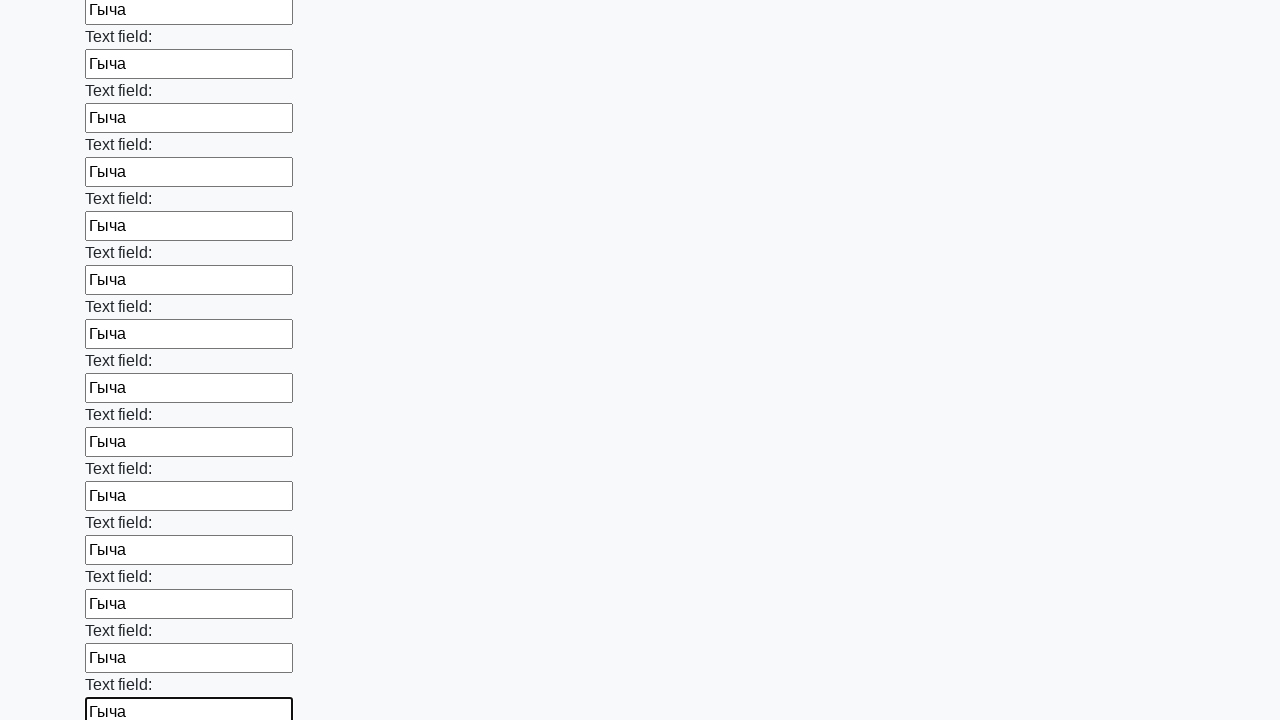

Filled input field with 'Гыча' on input >> nth=81
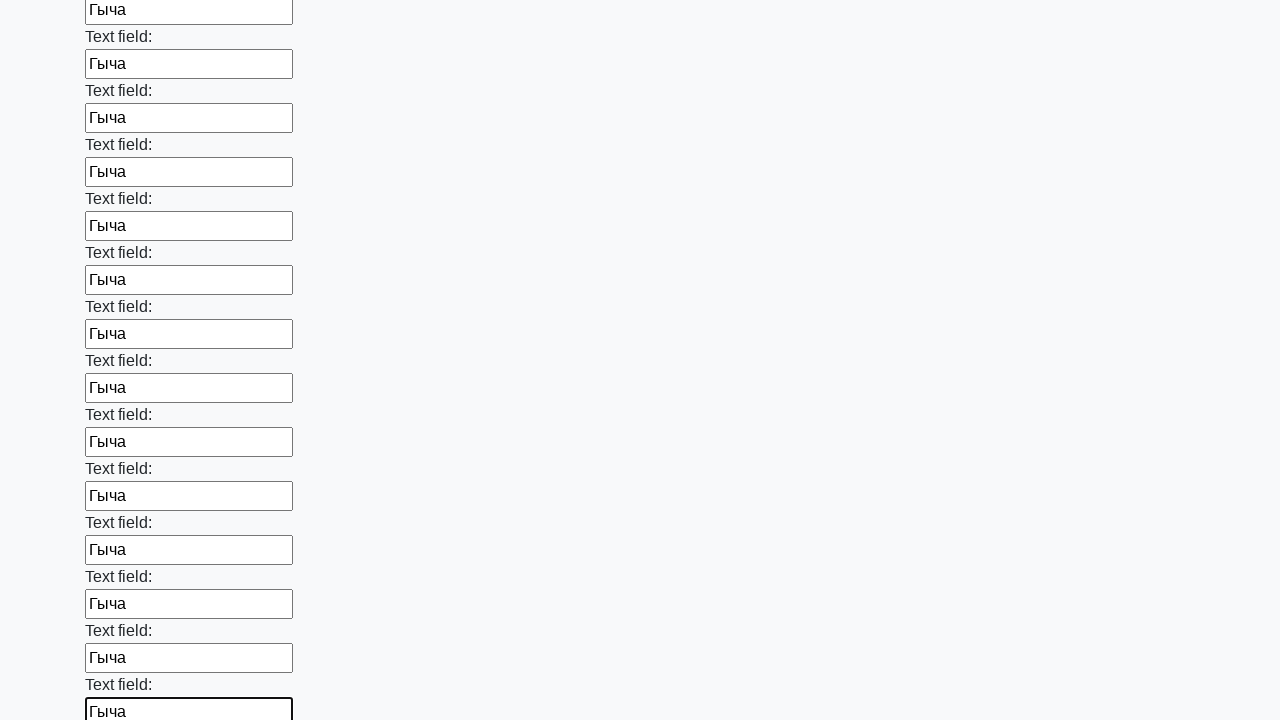

Filled input field with 'Гыча' on input >> nth=82
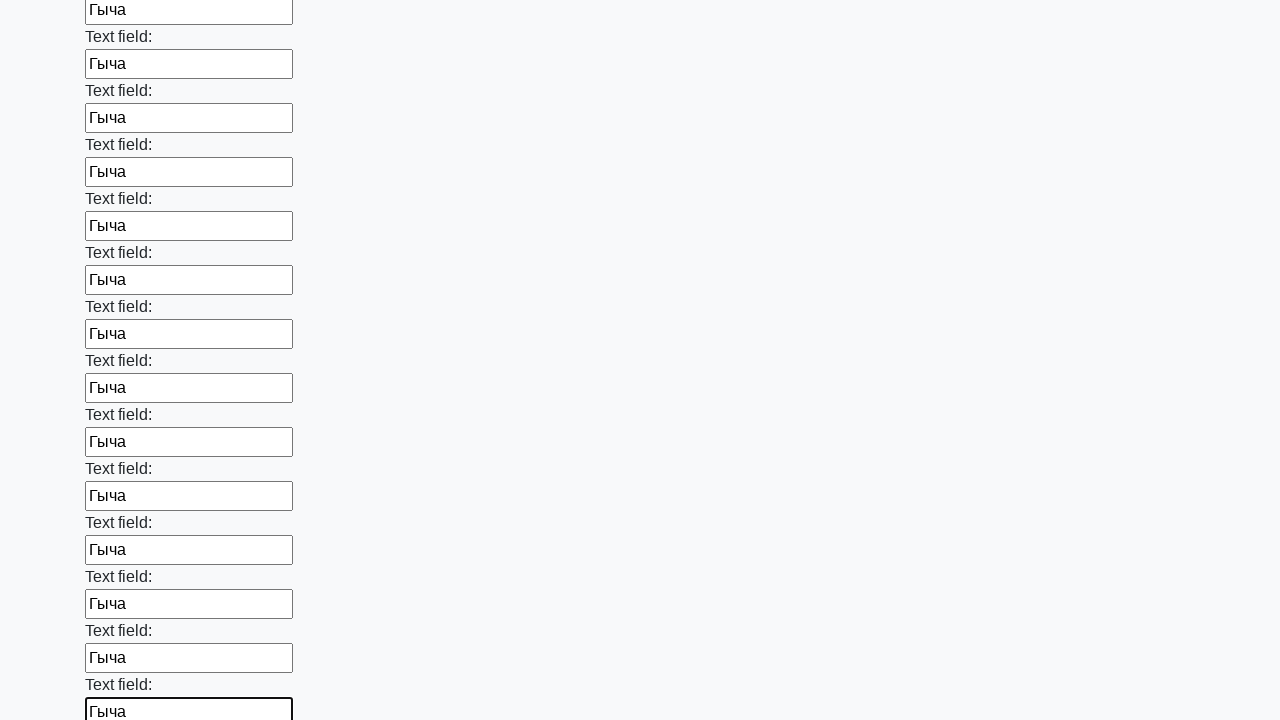

Filled input field with 'Гыча' on input >> nth=83
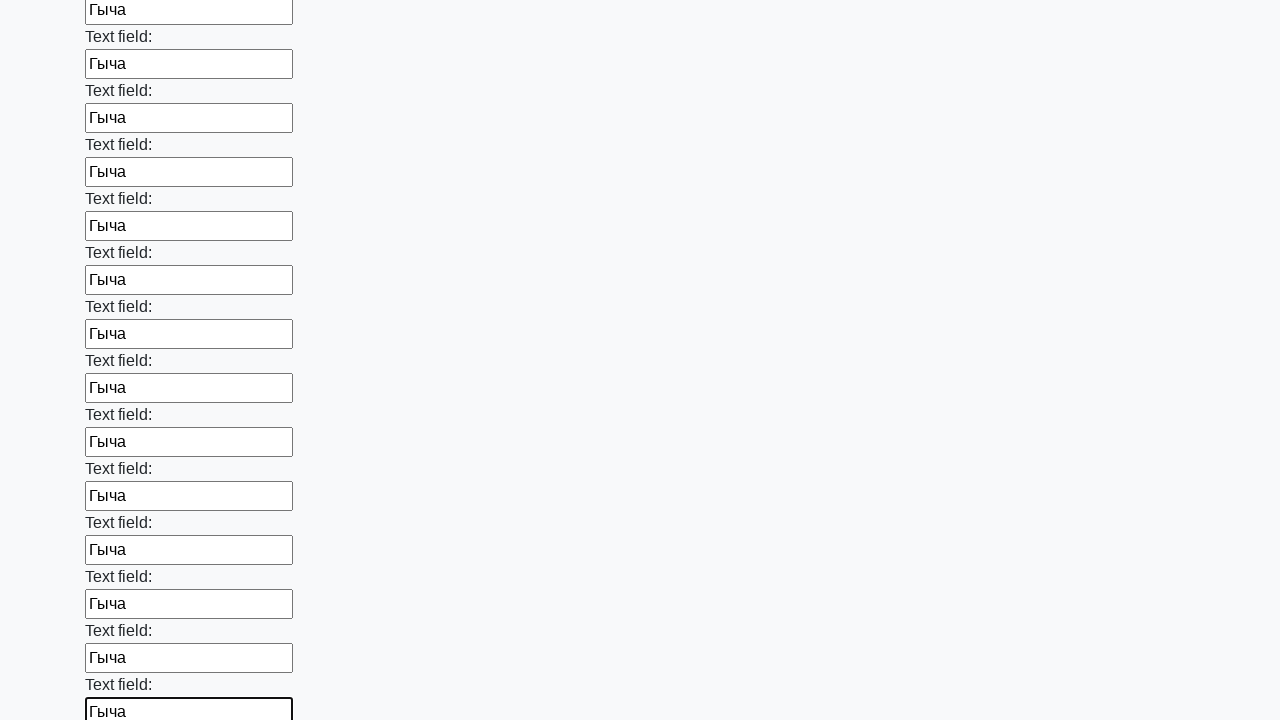

Filled input field with 'Гыча' on input >> nth=84
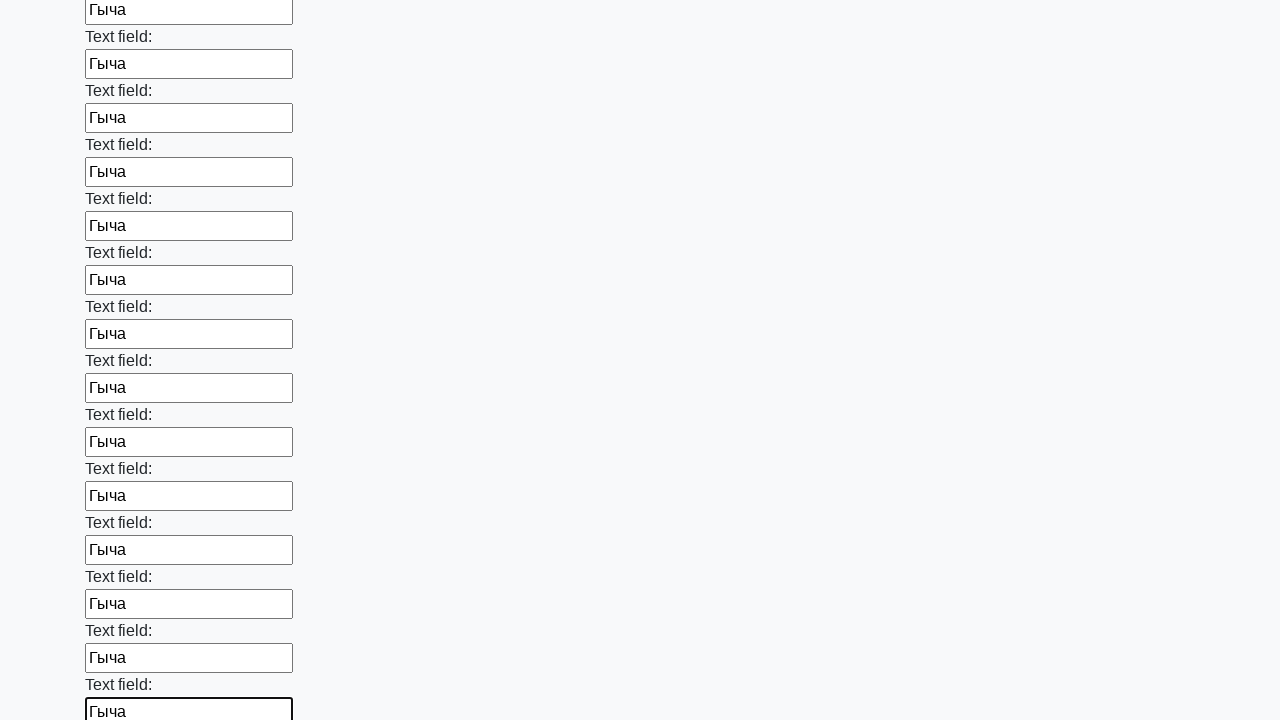

Filled input field with 'Гыча' on input >> nth=85
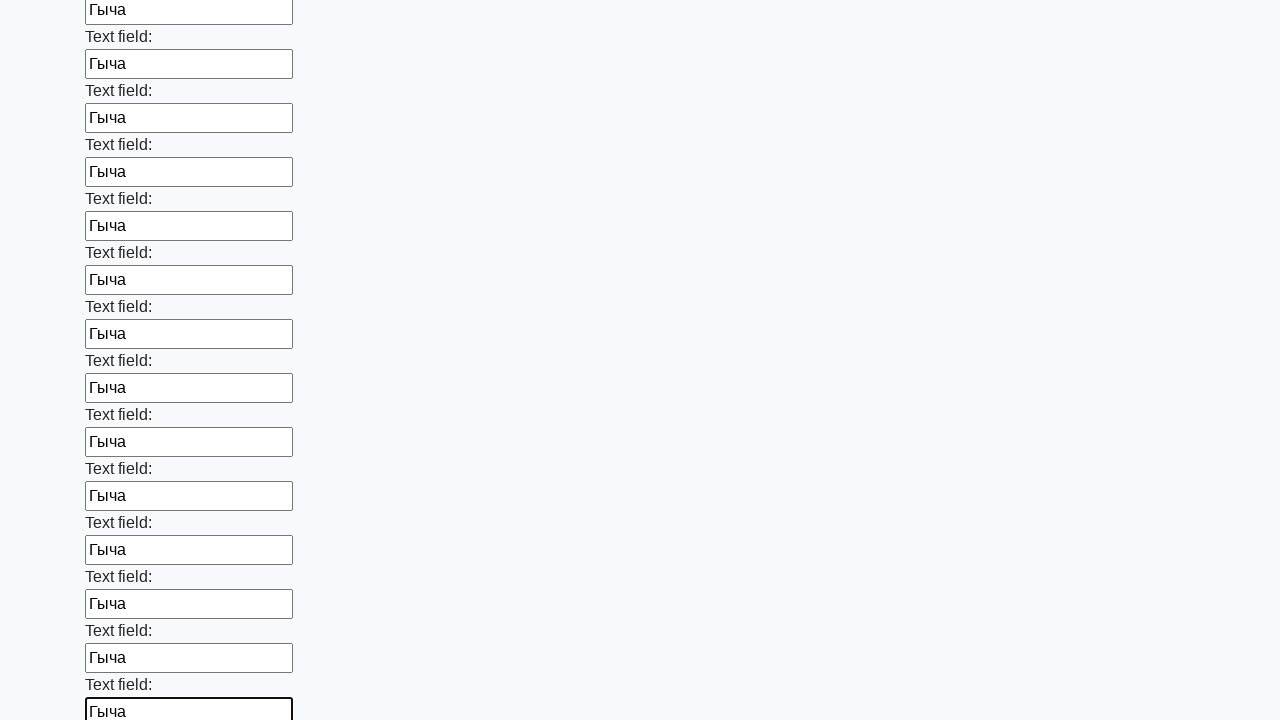

Filled input field with 'Гыча' on input >> nth=86
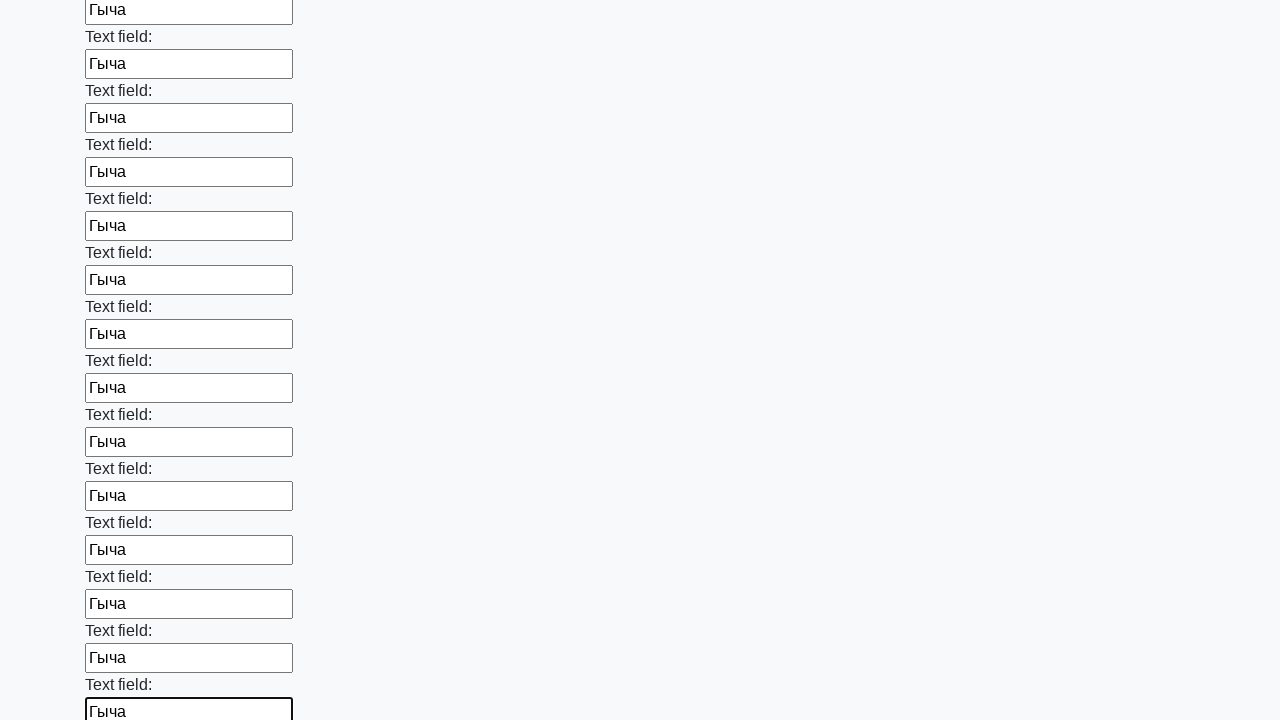

Filled input field with 'Гыча' on input >> nth=87
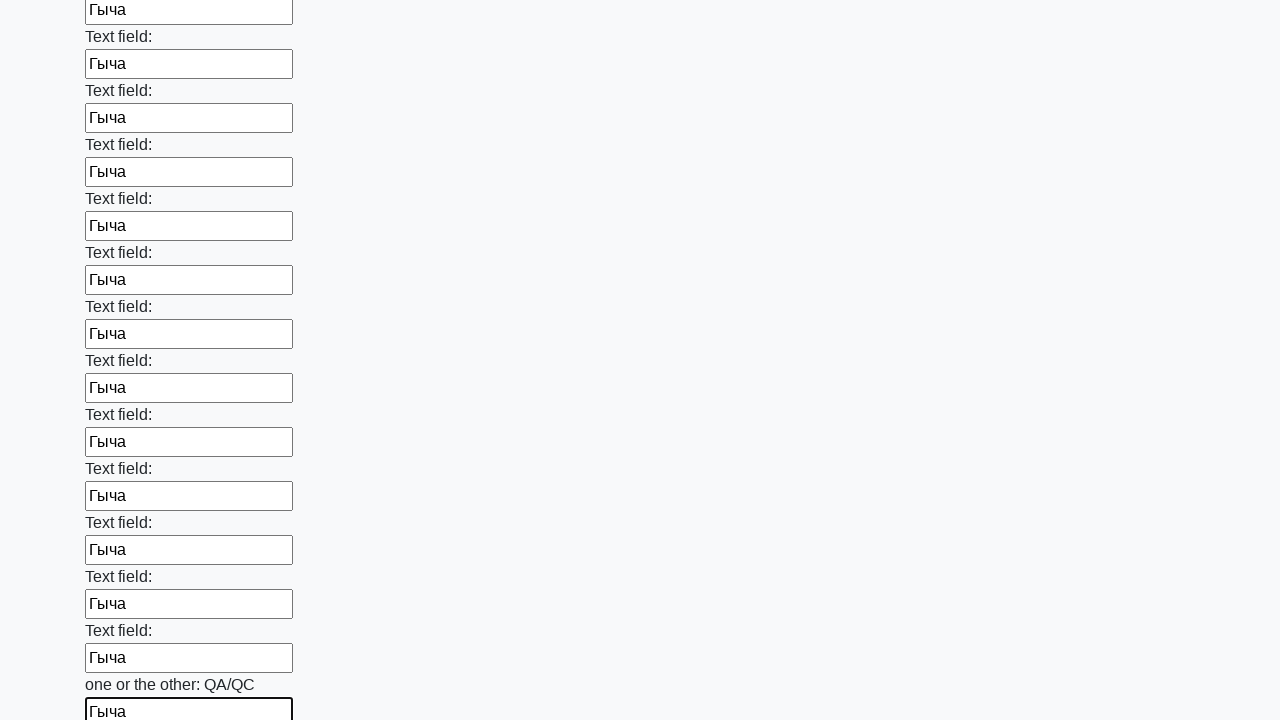

Filled input field with 'Гыча' on input >> nth=88
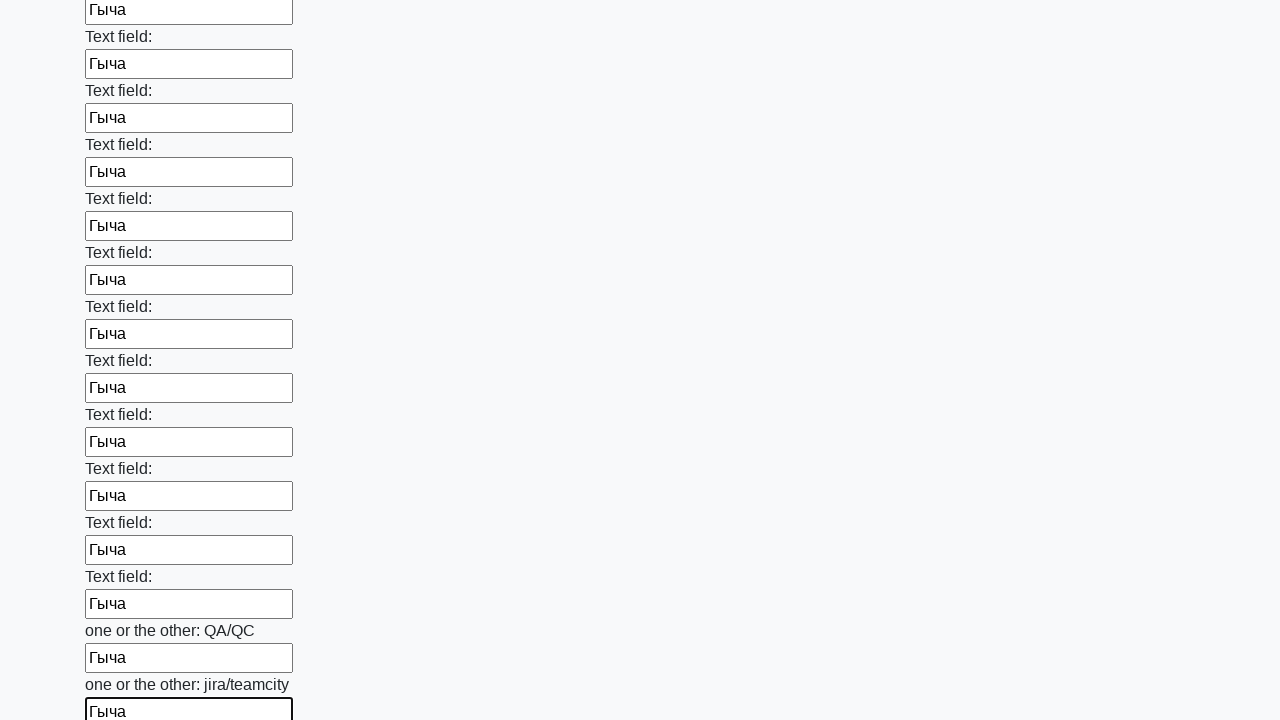

Filled input field with 'Гыча' on input >> nth=89
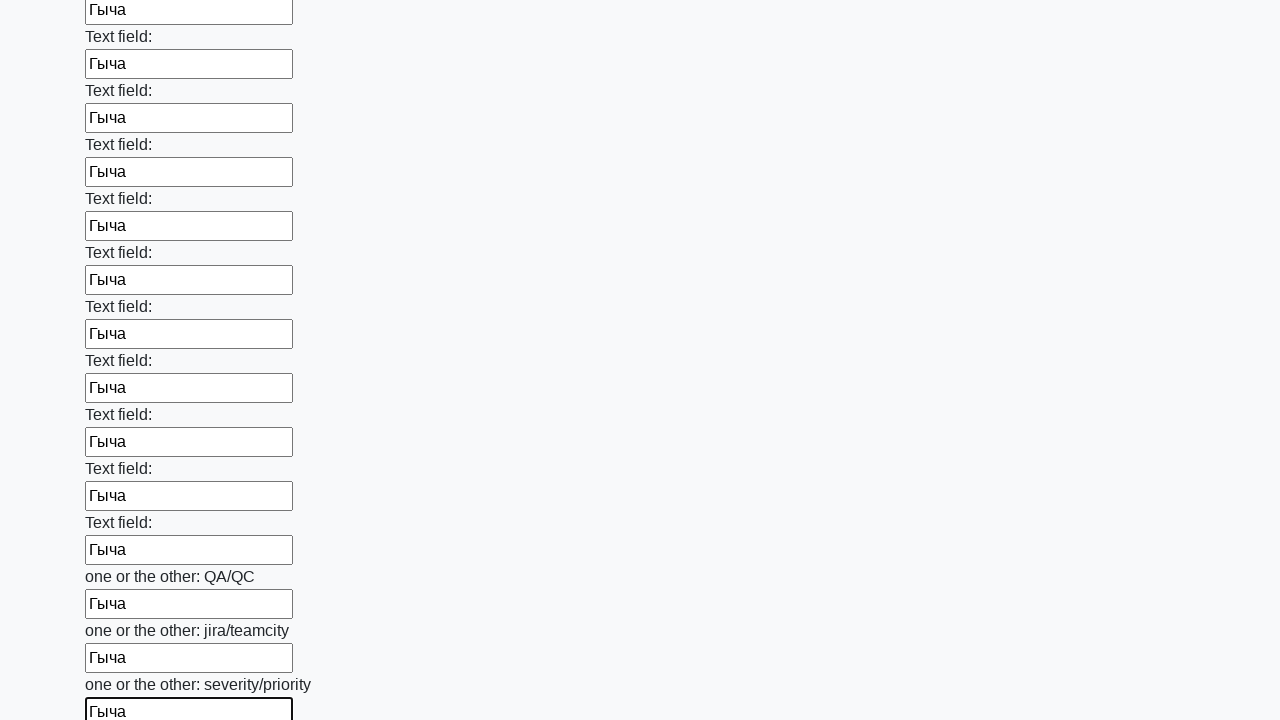

Filled input field with 'Гыча' on input >> nth=90
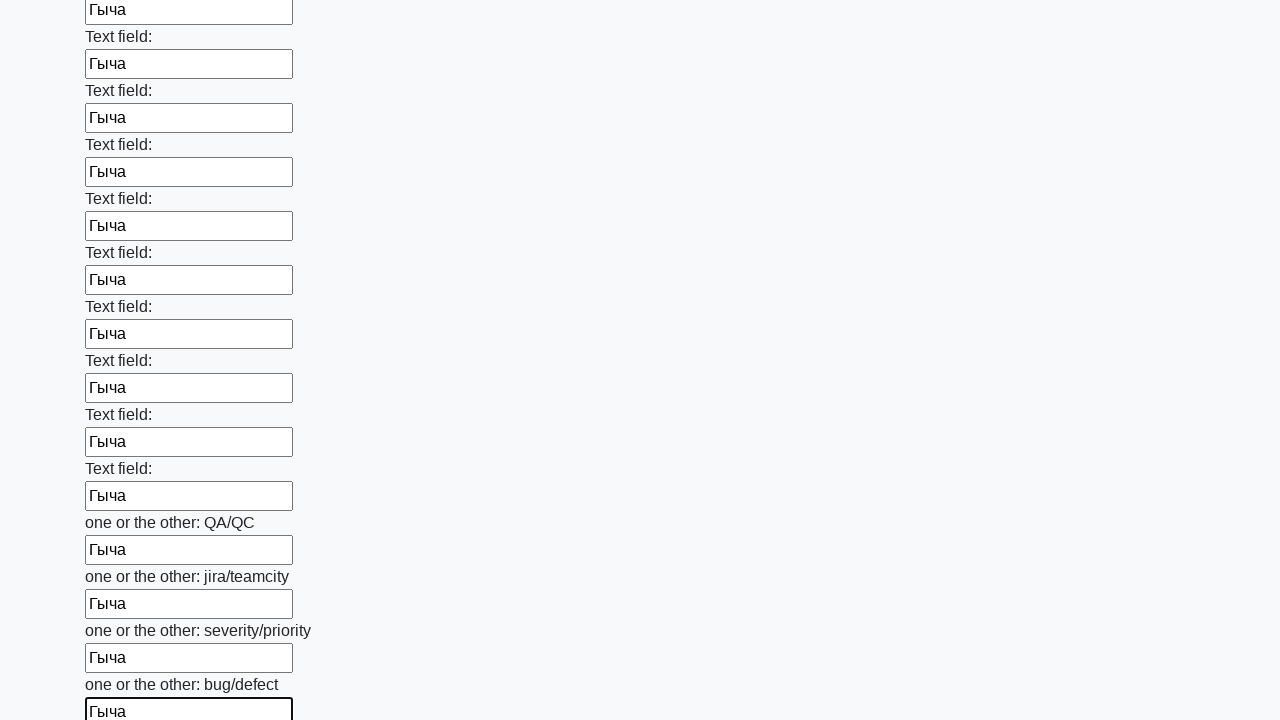

Filled input field with 'Гыча' on input >> nth=91
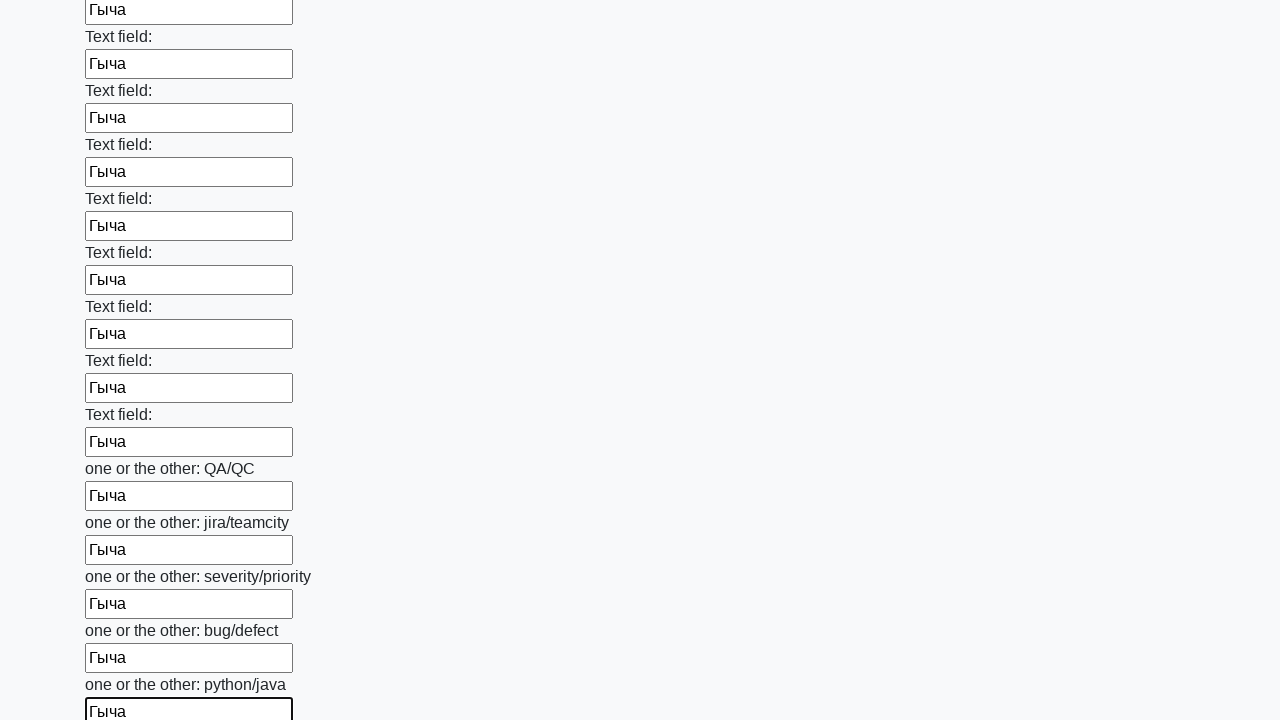

Filled input field with 'Гыча' on input >> nth=92
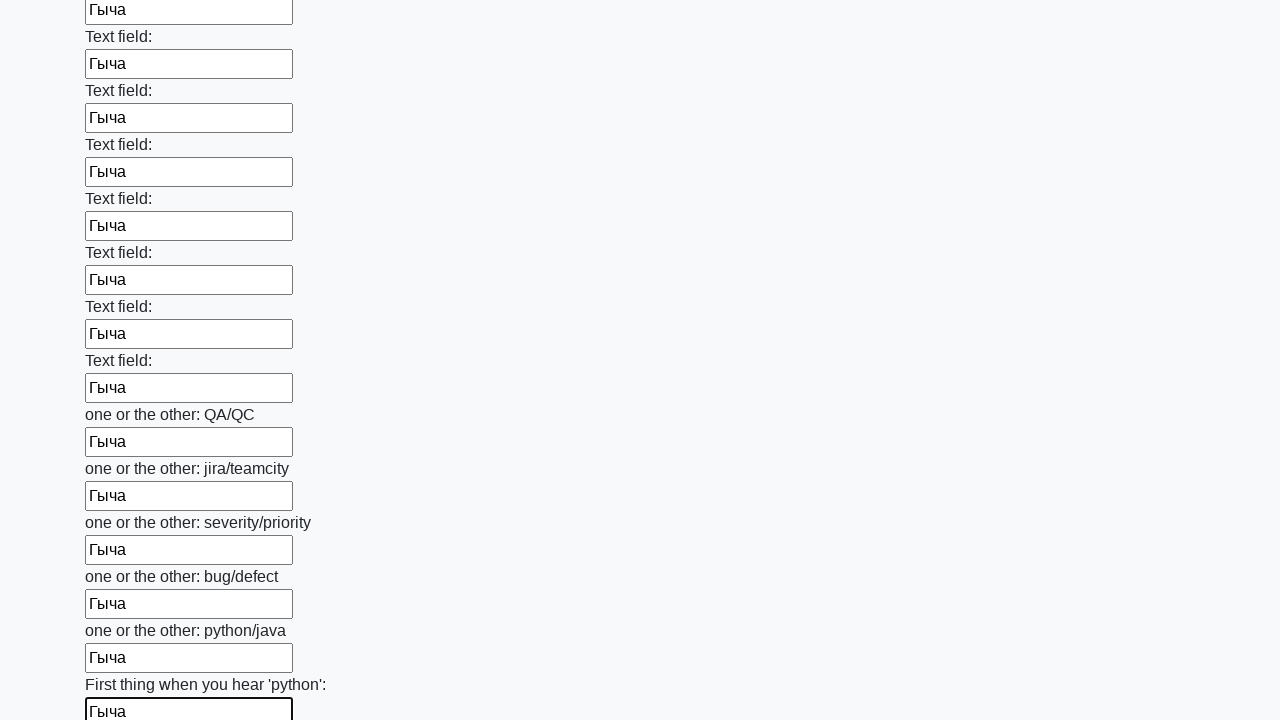

Filled input field with 'Гыча' on input >> nth=93
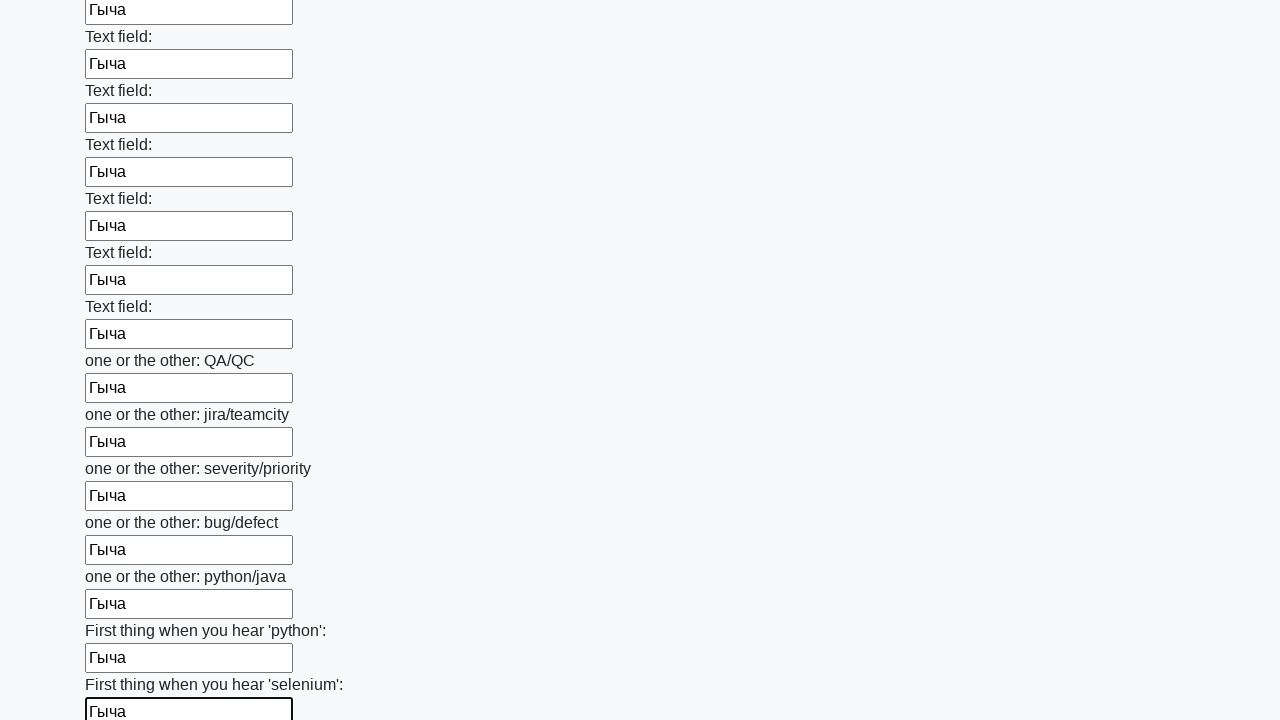

Filled input field with 'Гыча' on input >> nth=94
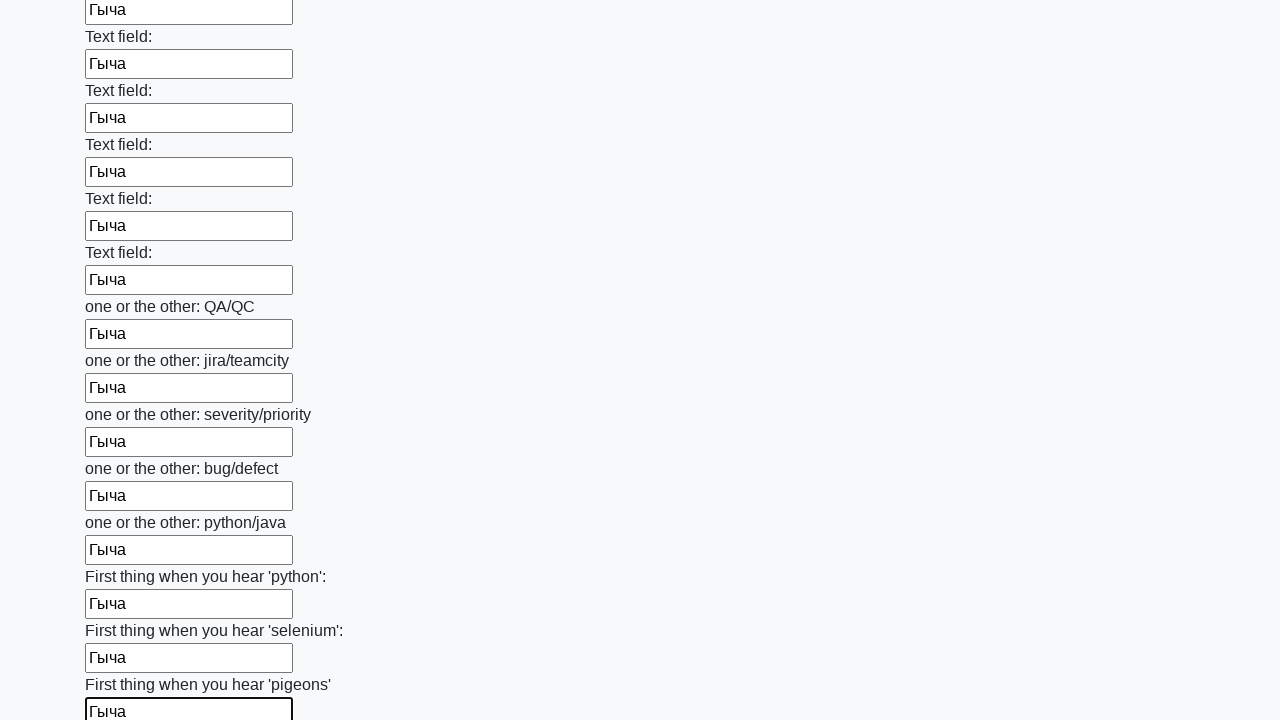

Filled input field with 'Гыча' on input >> nth=95
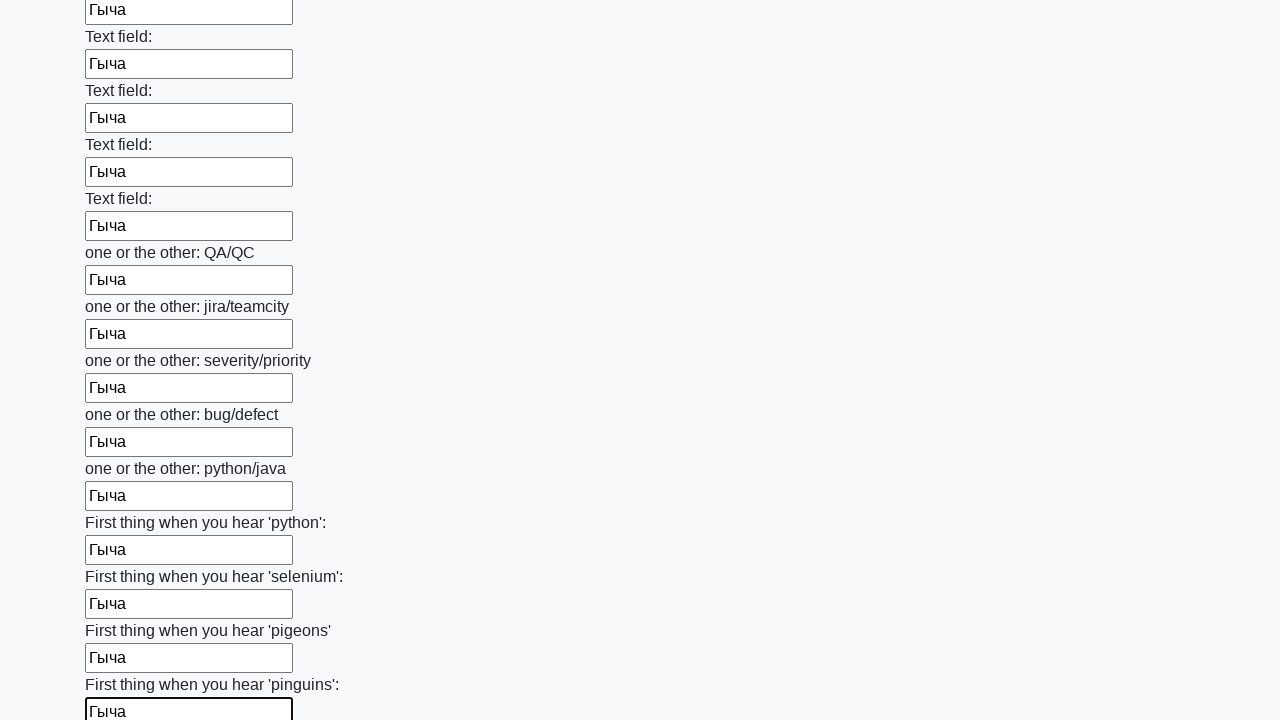

Filled input field with 'Гыча' on input >> nth=96
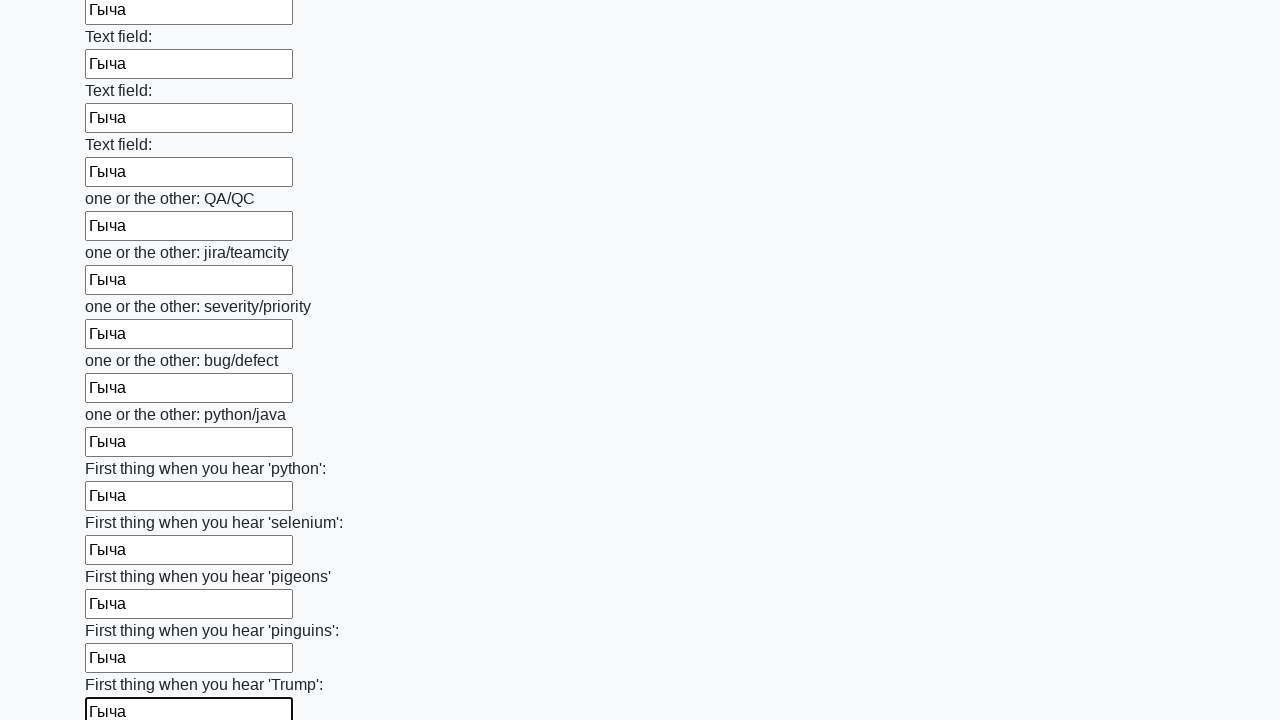

Filled input field with 'Гыча' on input >> nth=97
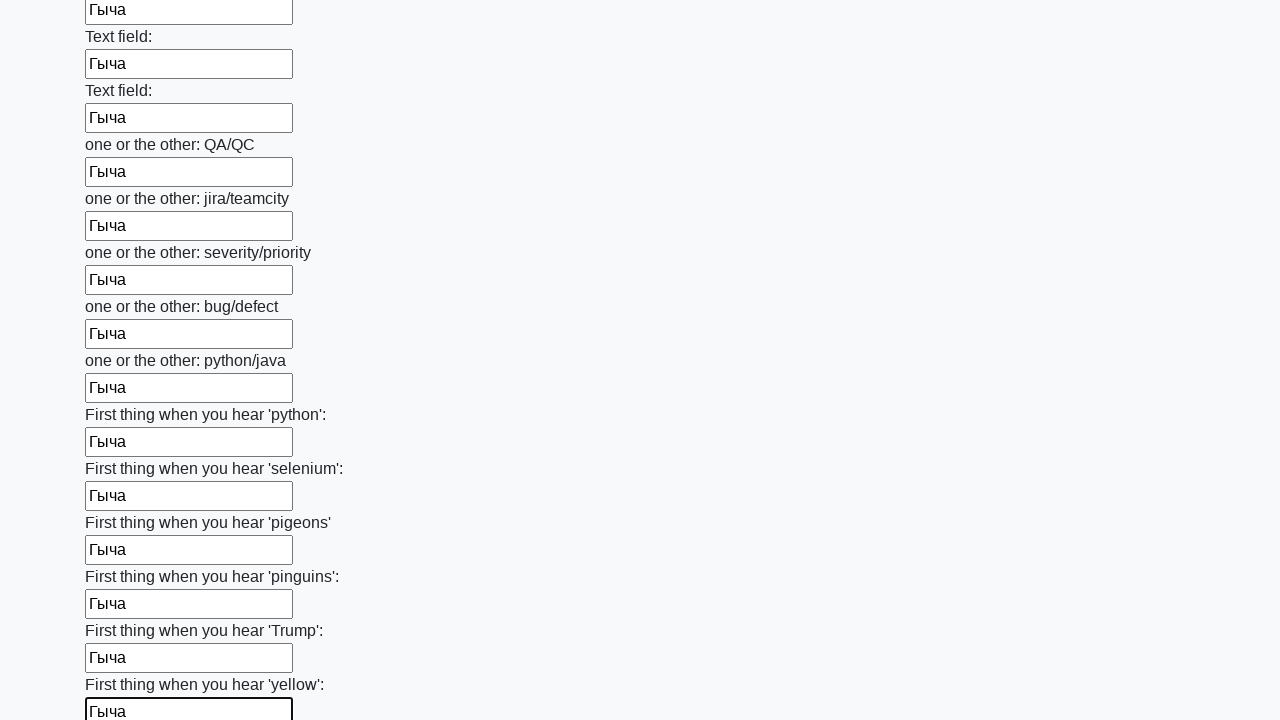

Filled input field with 'Гыча' on input >> nth=98
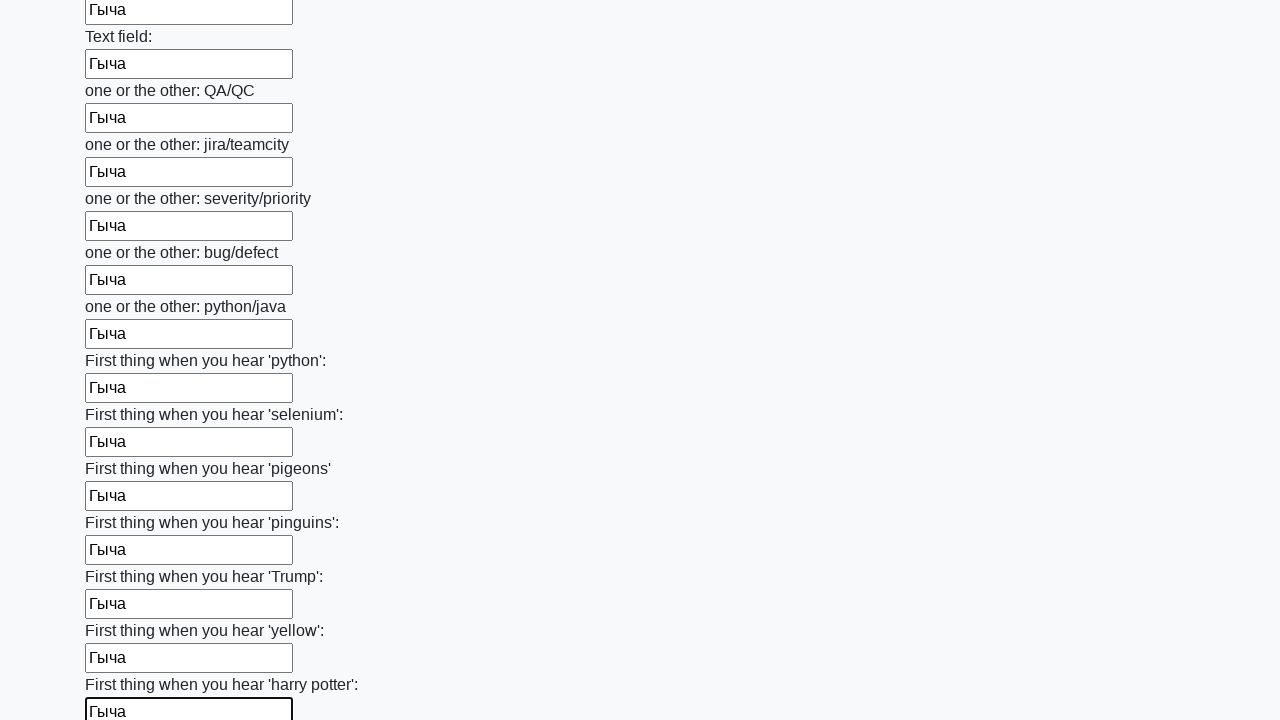

Filled input field with 'Гыча' on input >> nth=99
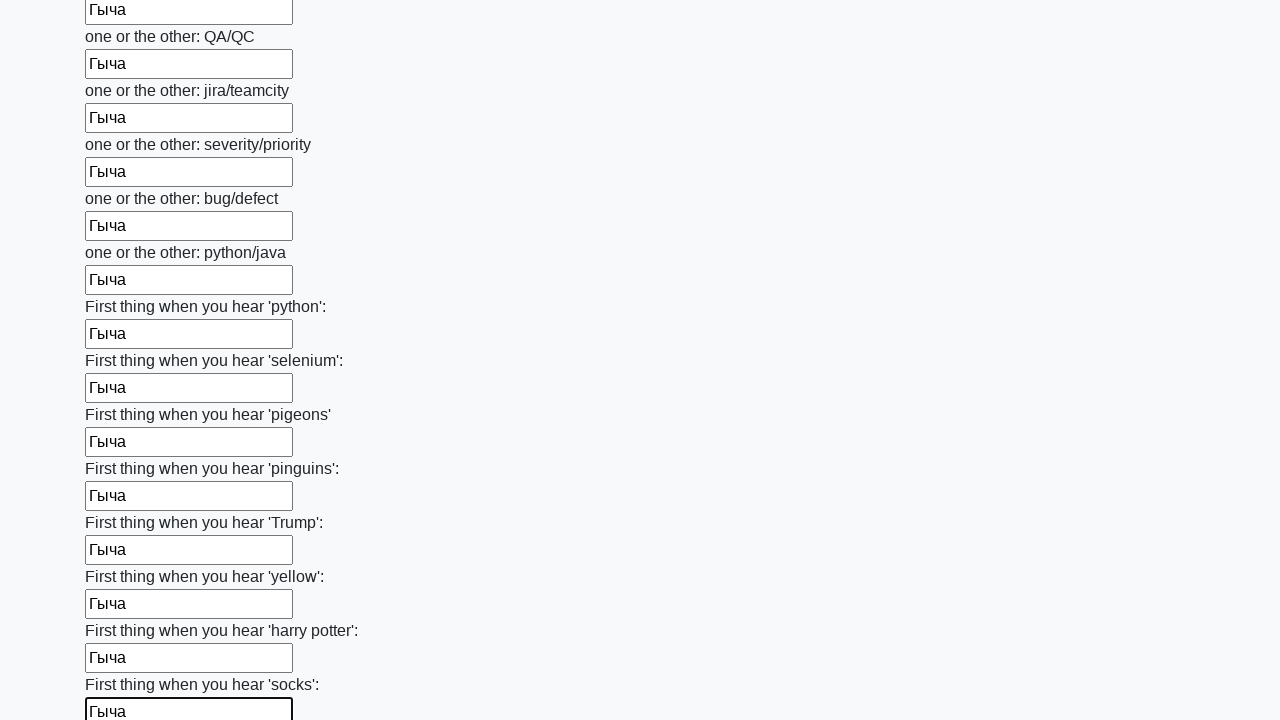

Clicked submit button to submit the form at (123, 611) on button.btn
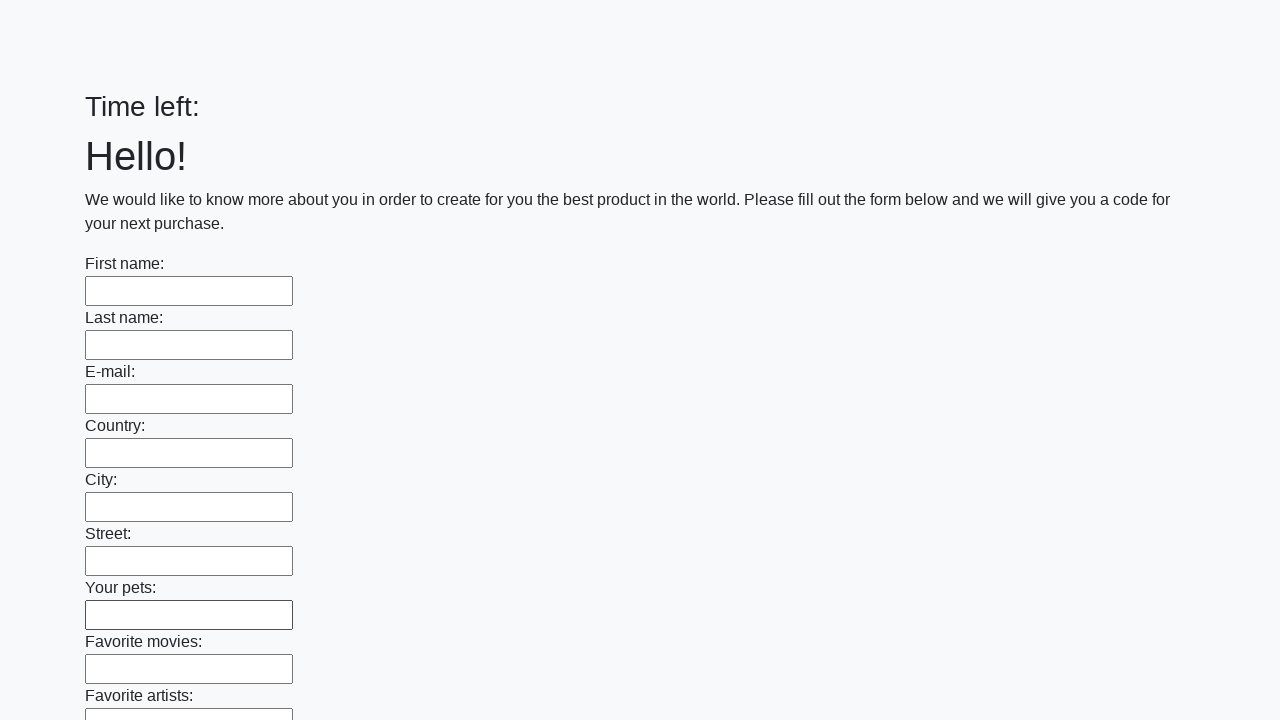

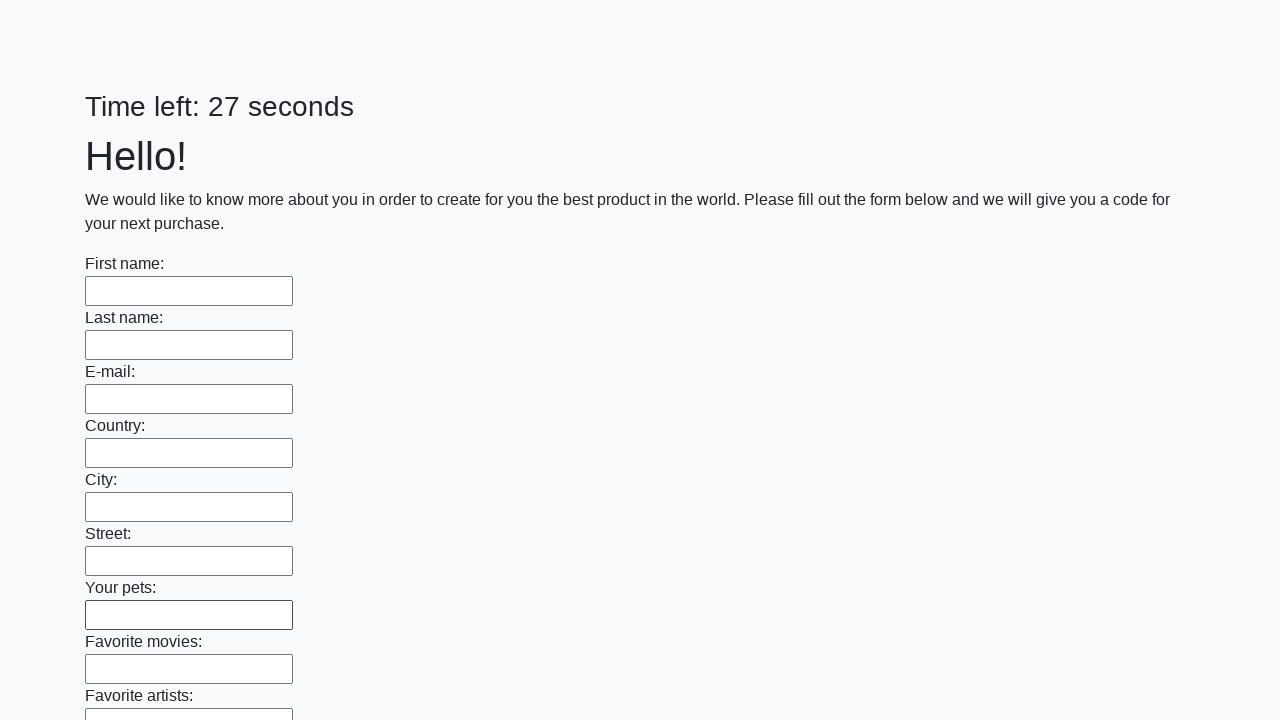